Tests filling a large form with multiple input fields and submitting it by clicking the submit button

Starting URL: http://suninjuly.github.io/huge_form.html

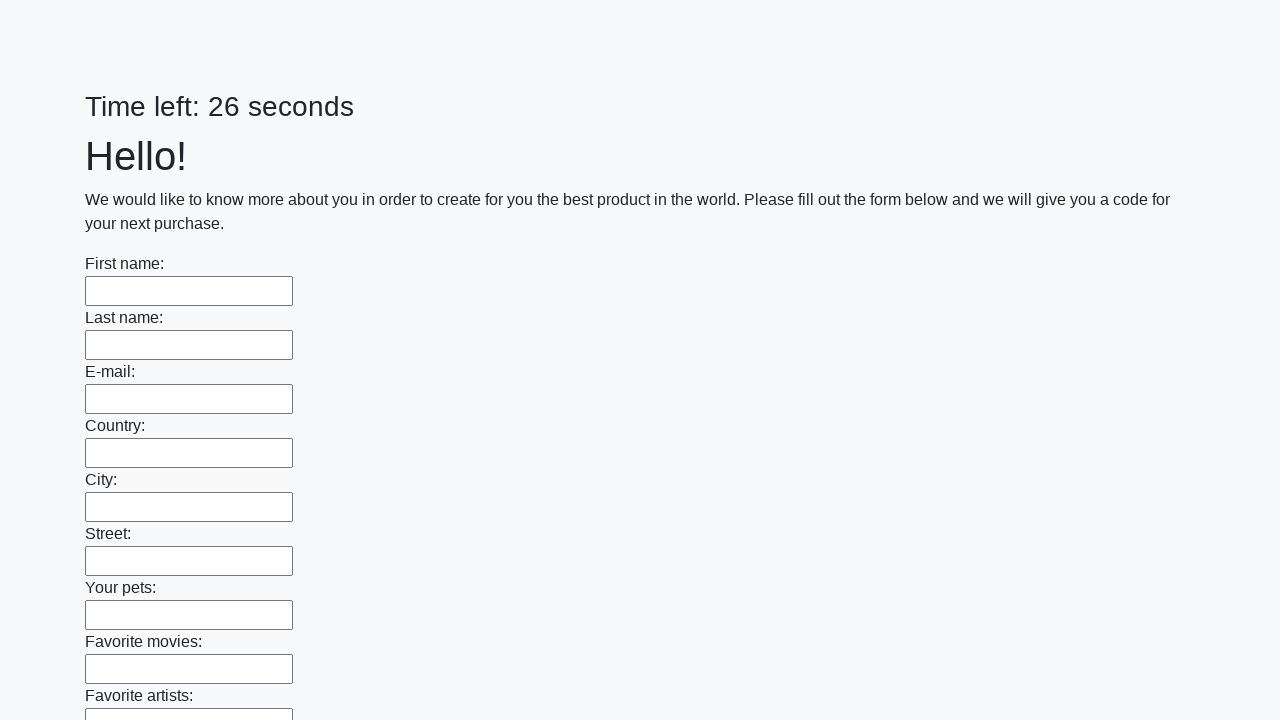

Located all input fields on the form
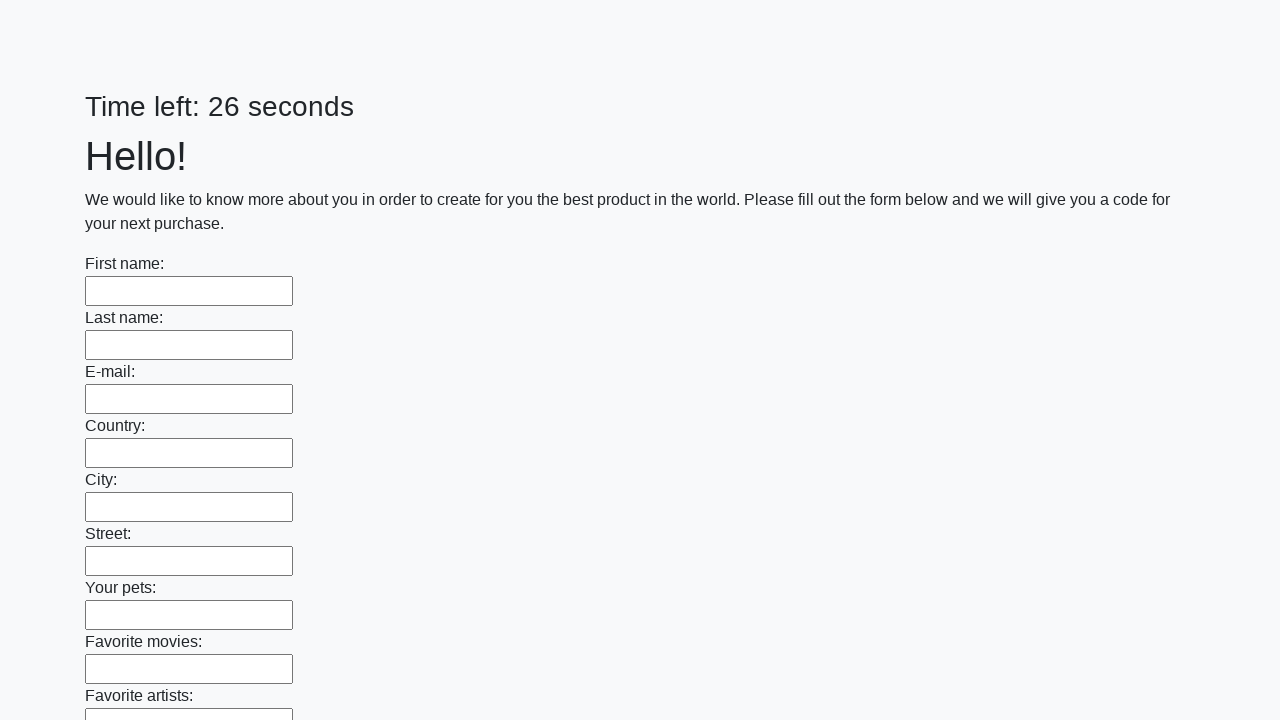

Filled input field with 'Мой ответ' on input >> nth=0
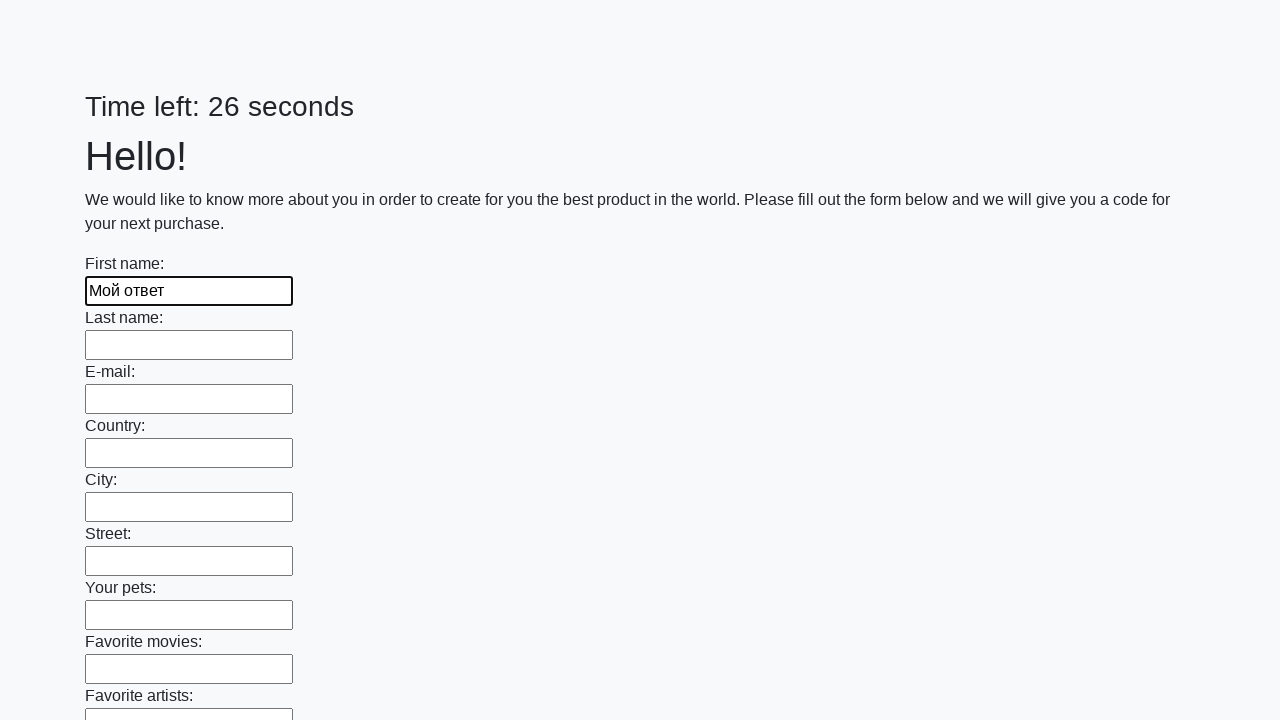

Filled input field with 'Мой ответ' on input >> nth=1
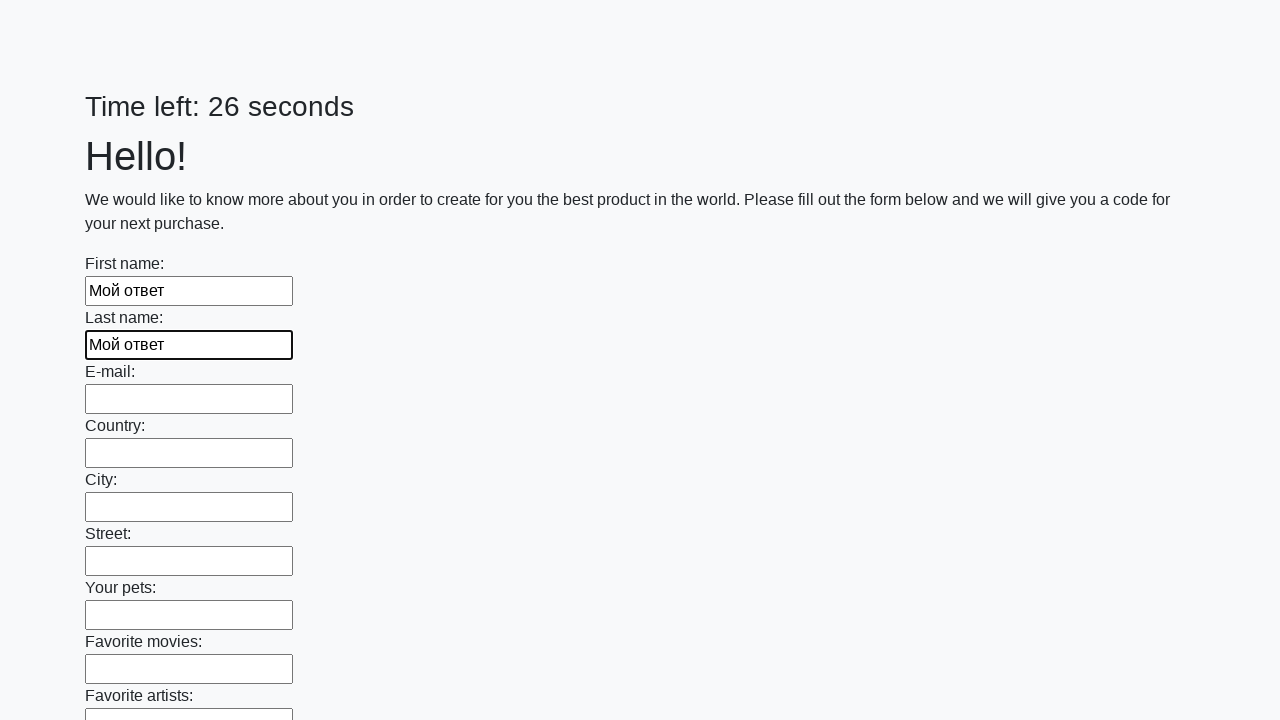

Filled input field with 'Мой ответ' on input >> nth=2
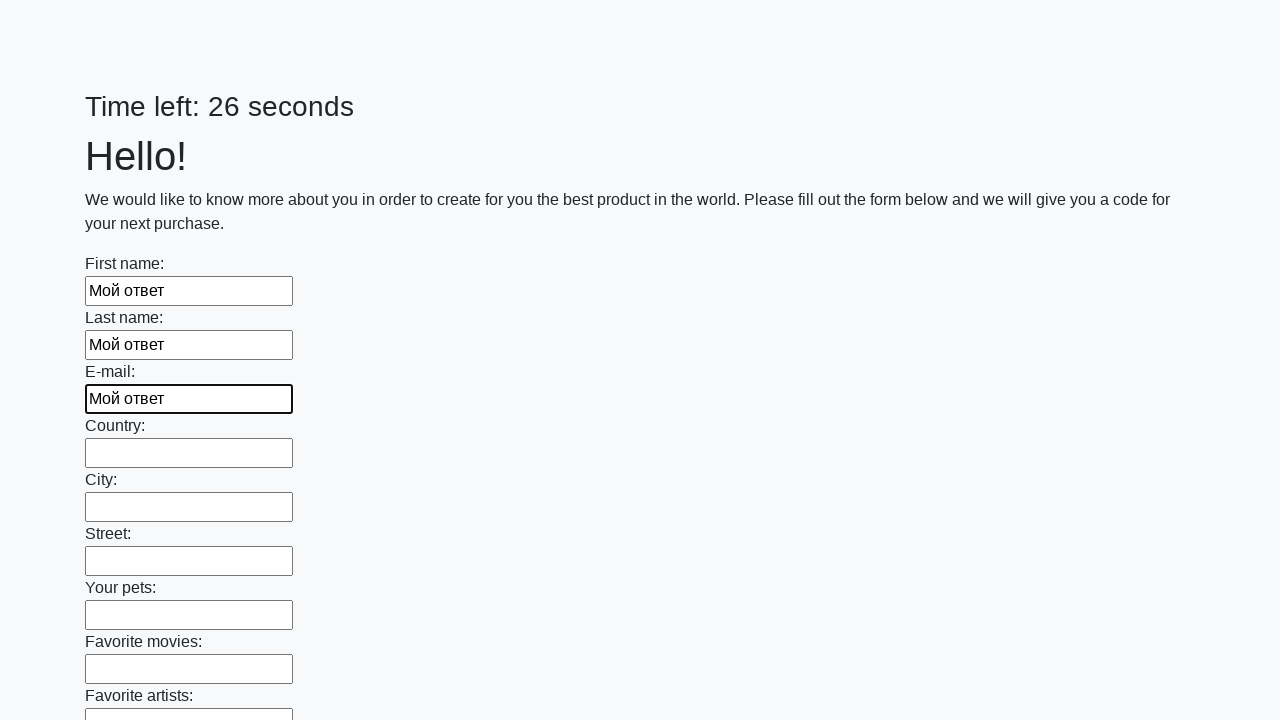

Filled input field with 'Мой ответ' on input >> nth=3
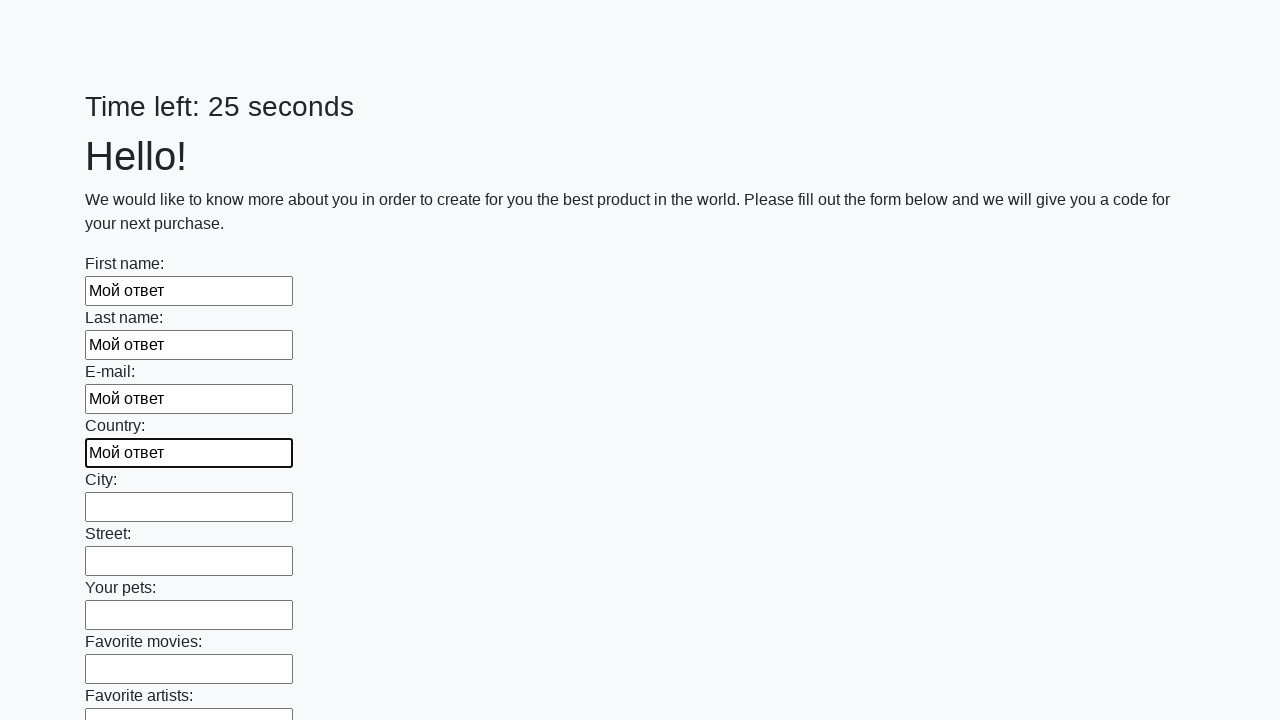

Filled input field with 'Мой ответ' on input >> nth=4
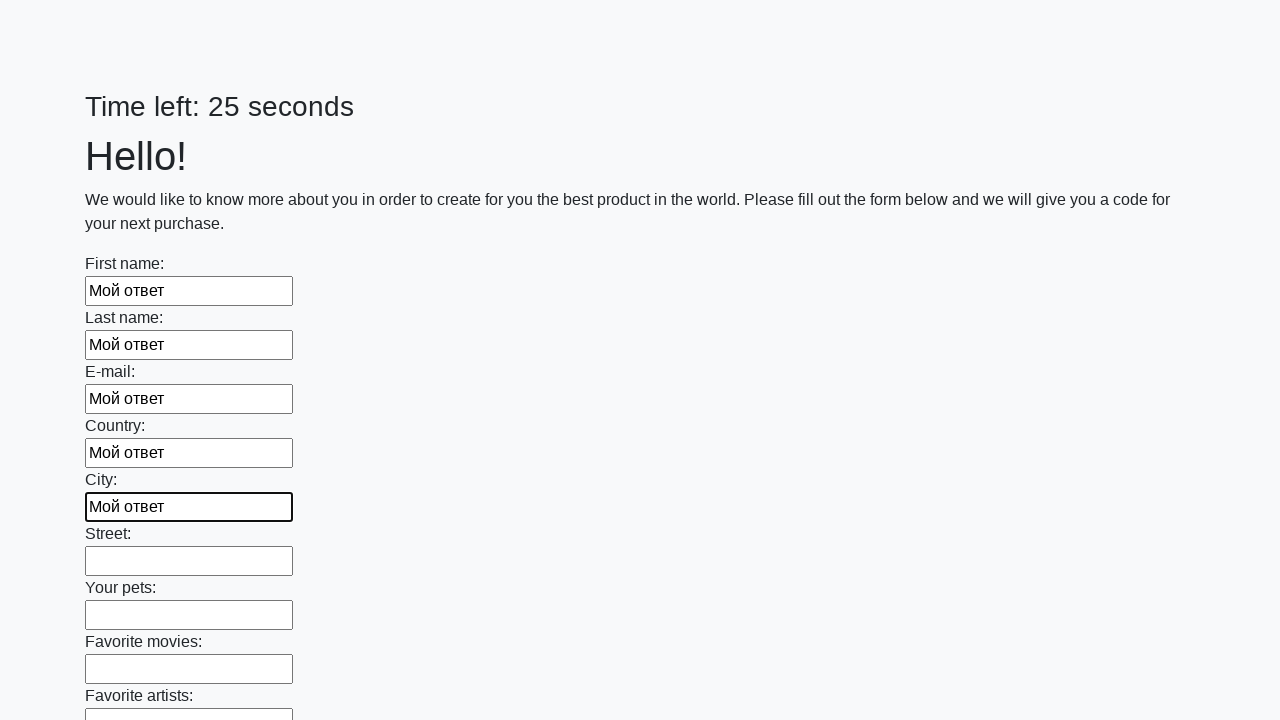

Filled input field with 'Мой ответ' on input >> nth=5
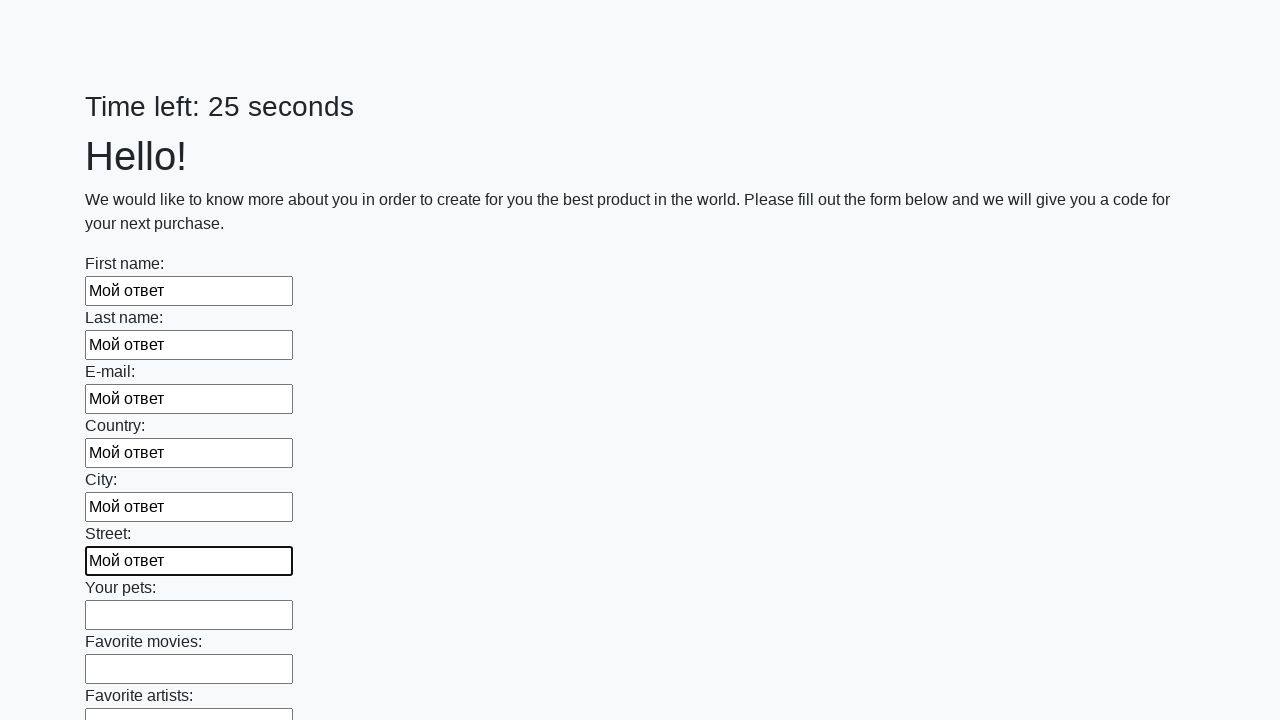

Filled input field with 'Мой ответ' on input >> nth=6
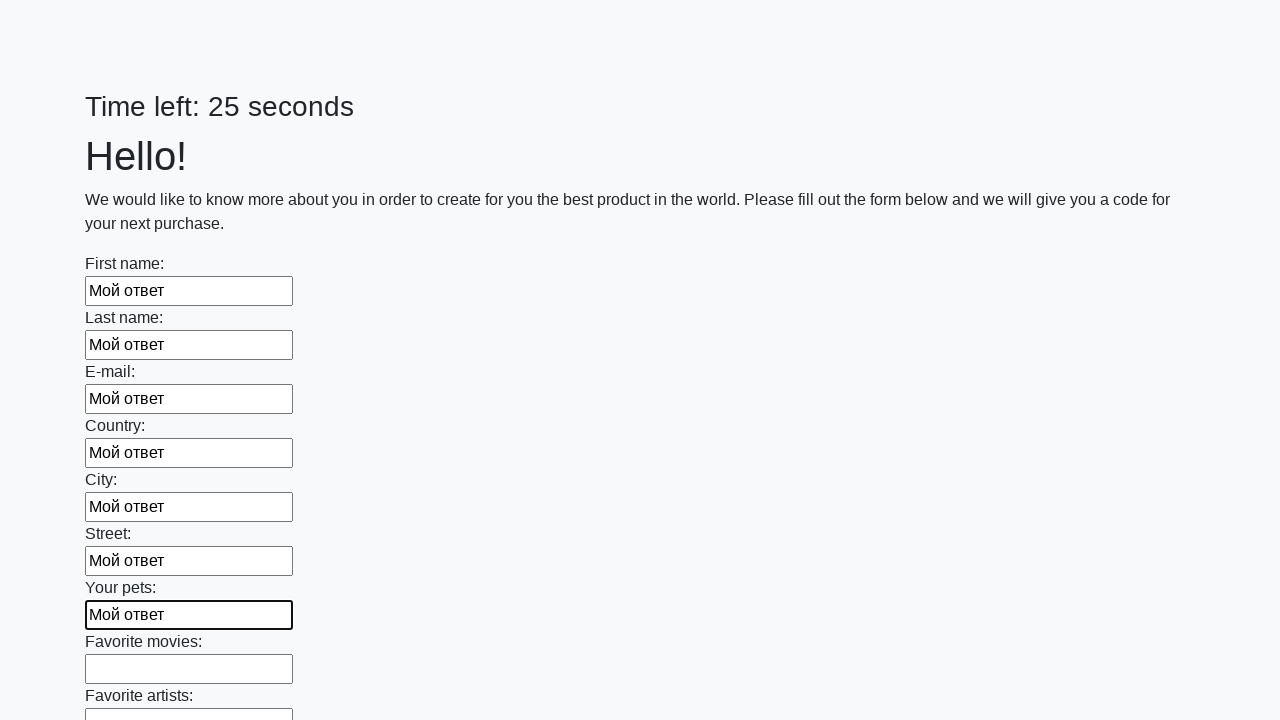

Filled input field with 'Мой ответ' on input >> nth=7
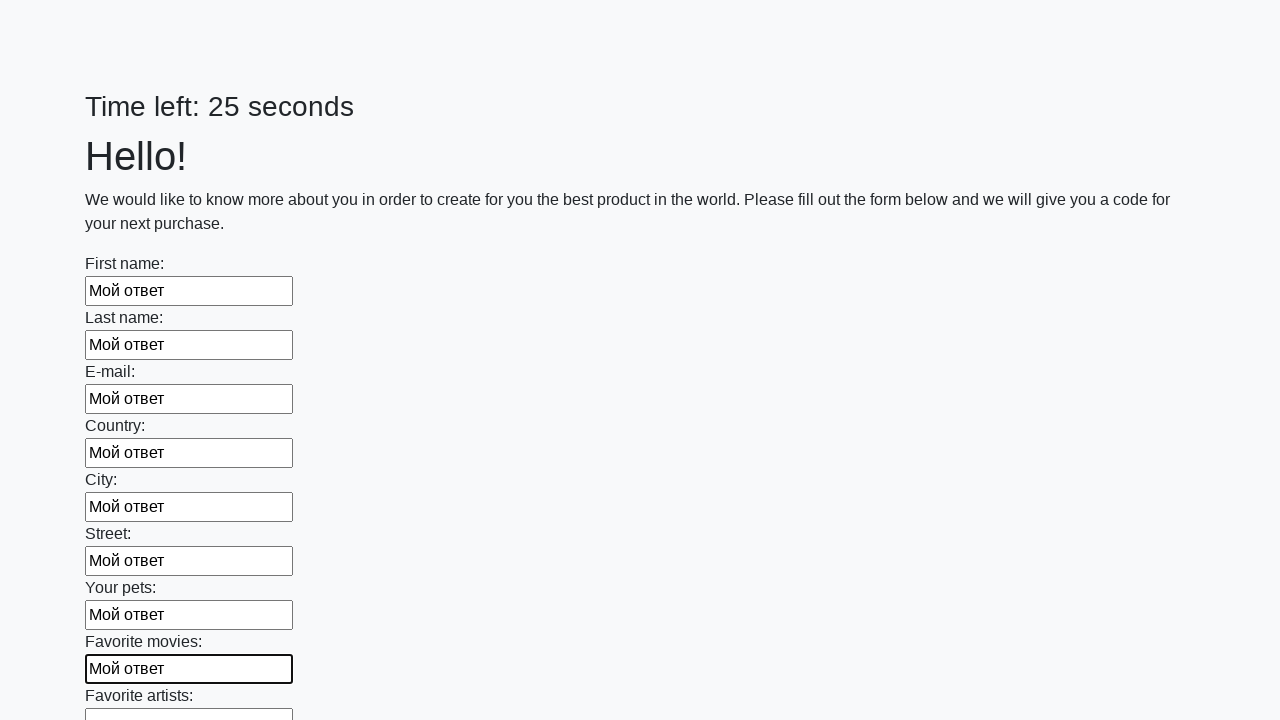

Filled input field with 'Мой ответ' on input >> nth=8
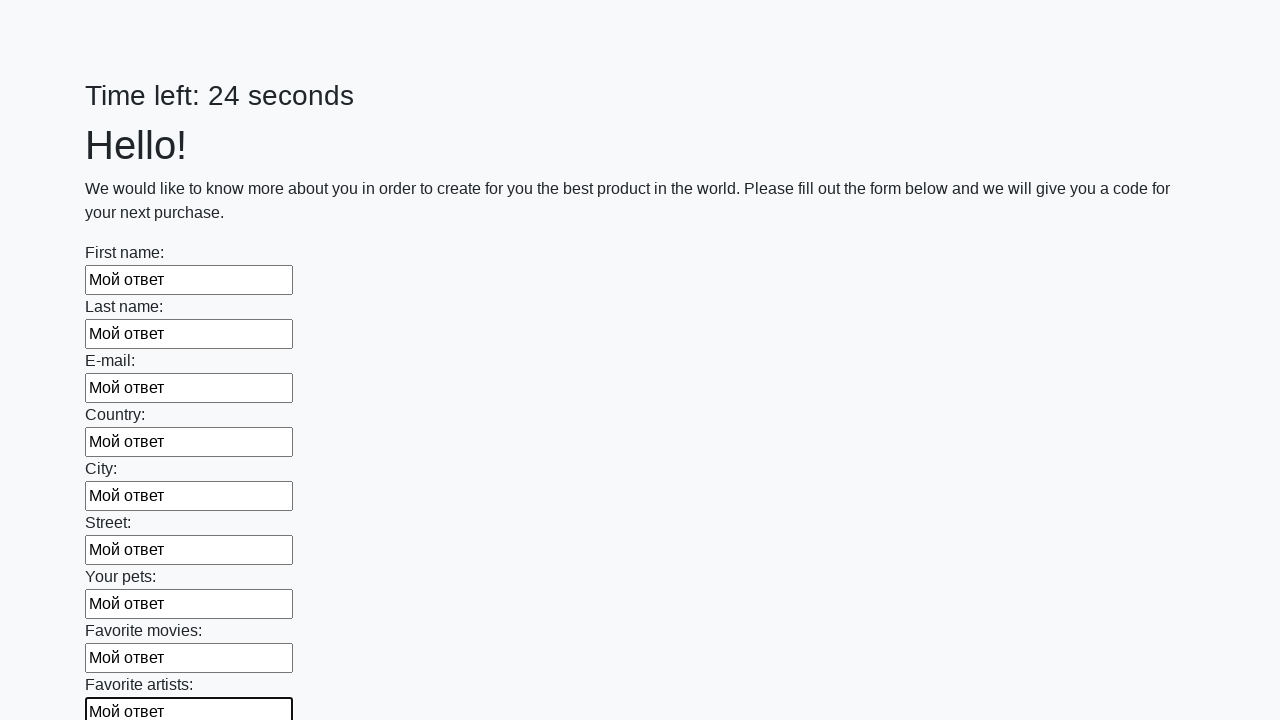

Filled input field with 'Мой ответ' on input >> nth=9
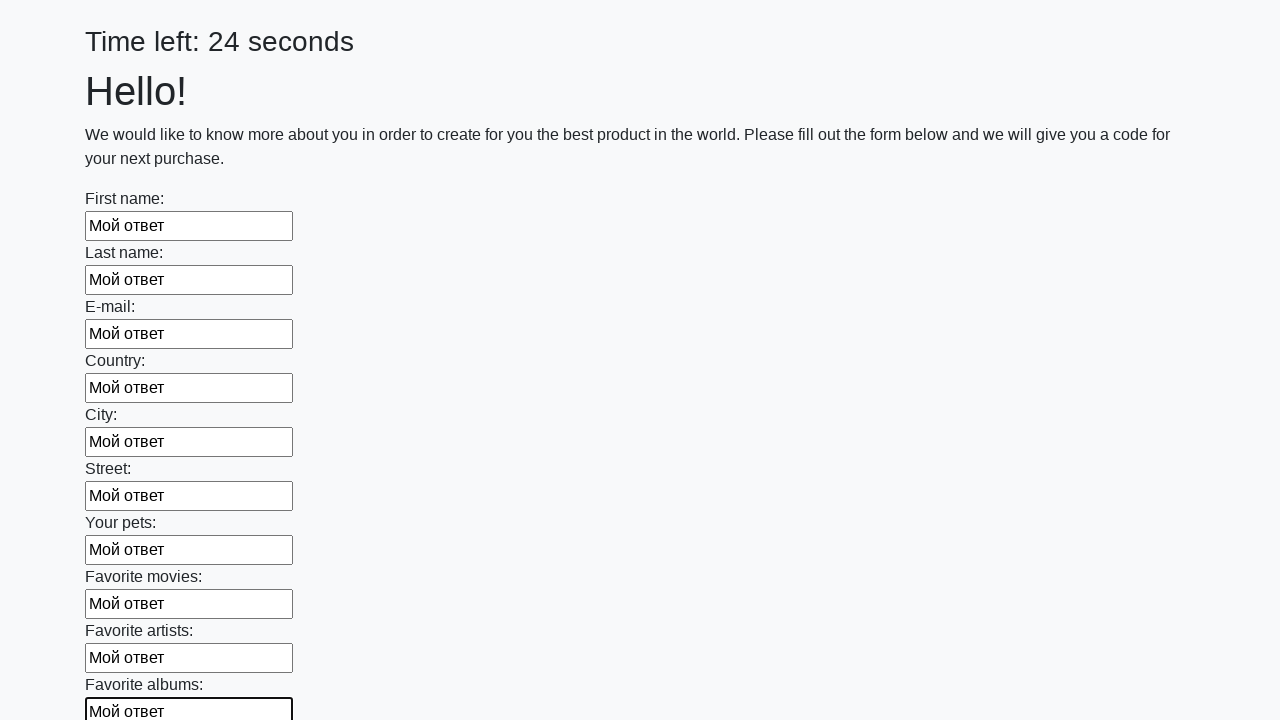

Filled input field with 'Мой ответ' on input >> nth=10
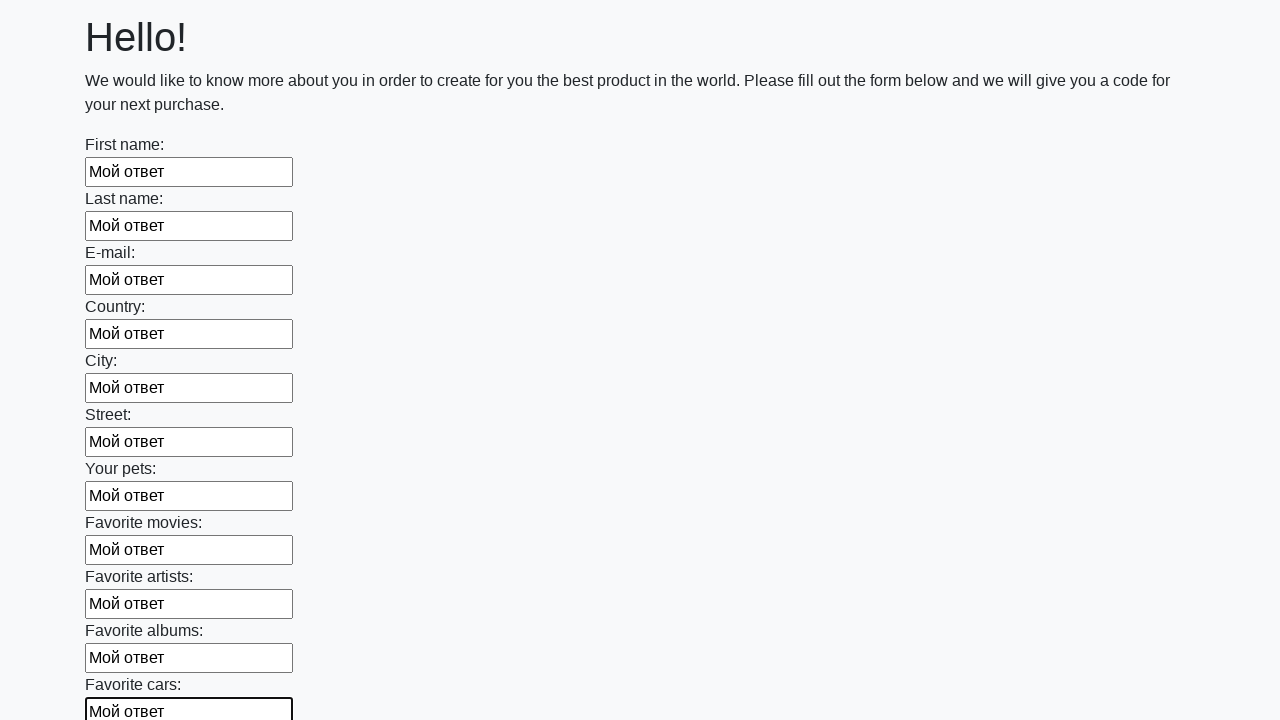

Filled input field with 'Мой ответ' on input >> nth=11
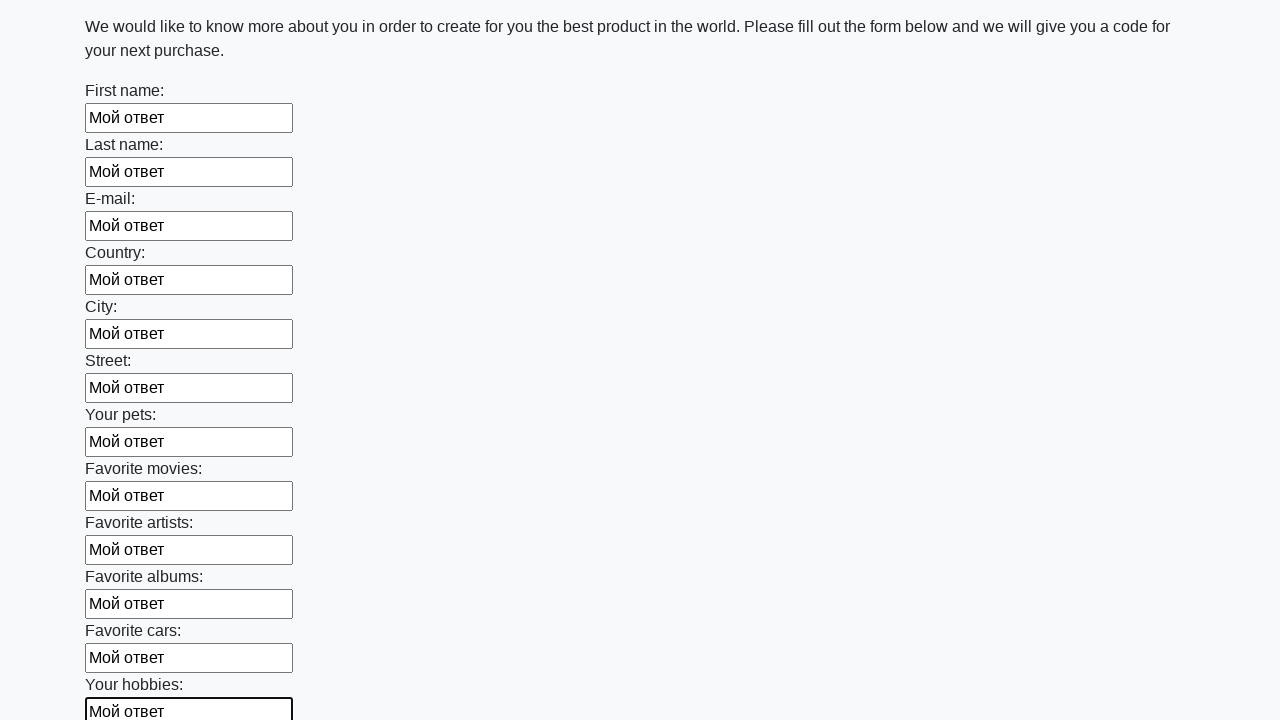

Filled input field with 'Мой ответ' on input >> nth=12
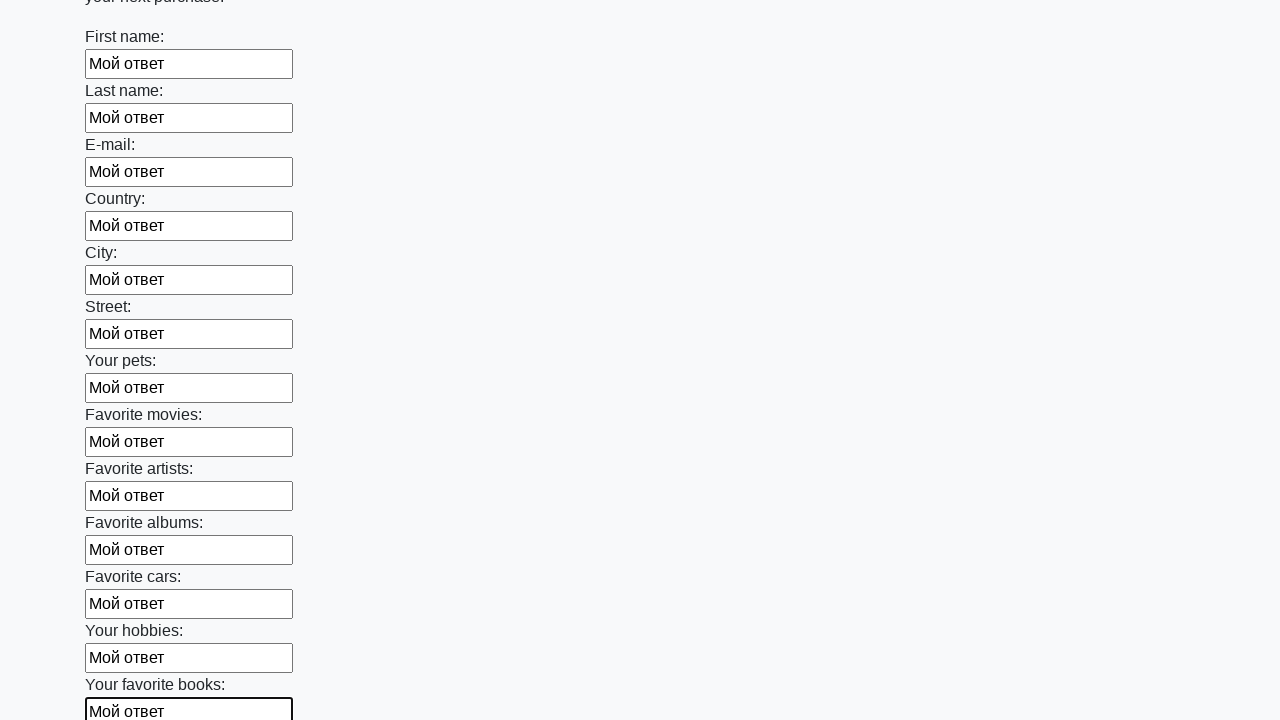

Filled input field with 'Мой ответ' on input >> nth=13
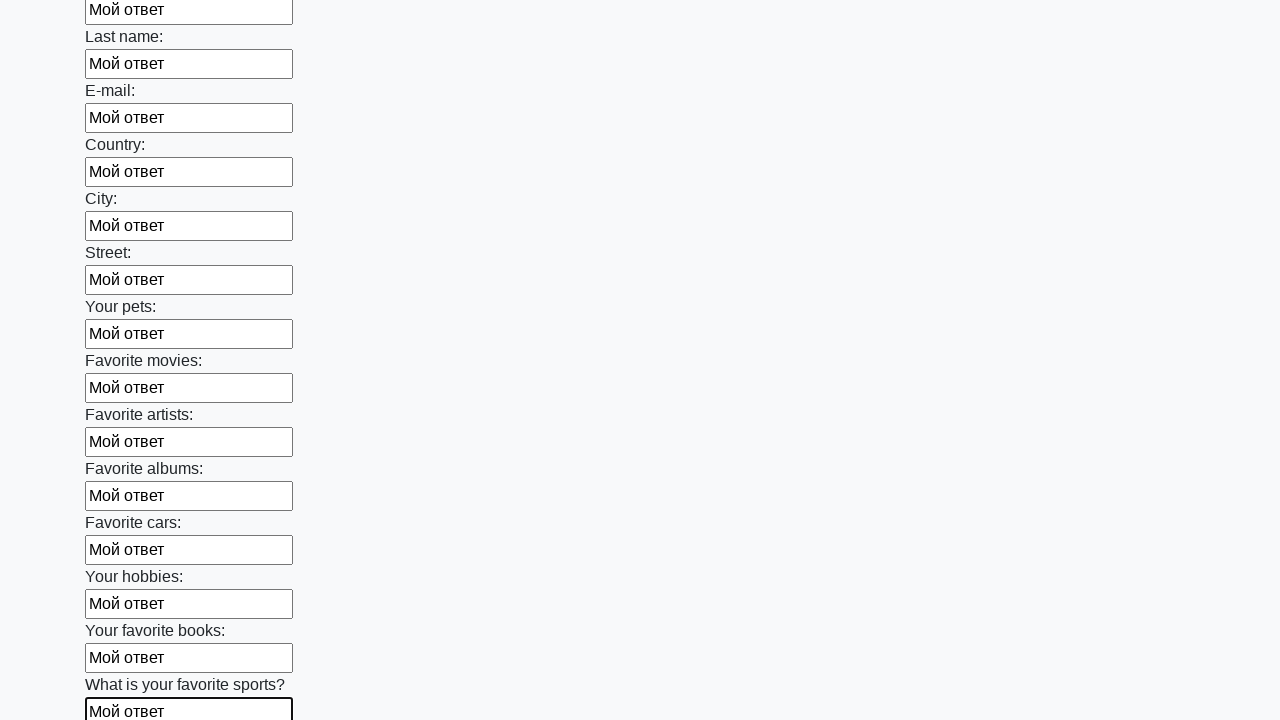

Filled input field with 'Мой ответ' on input >> nth=14
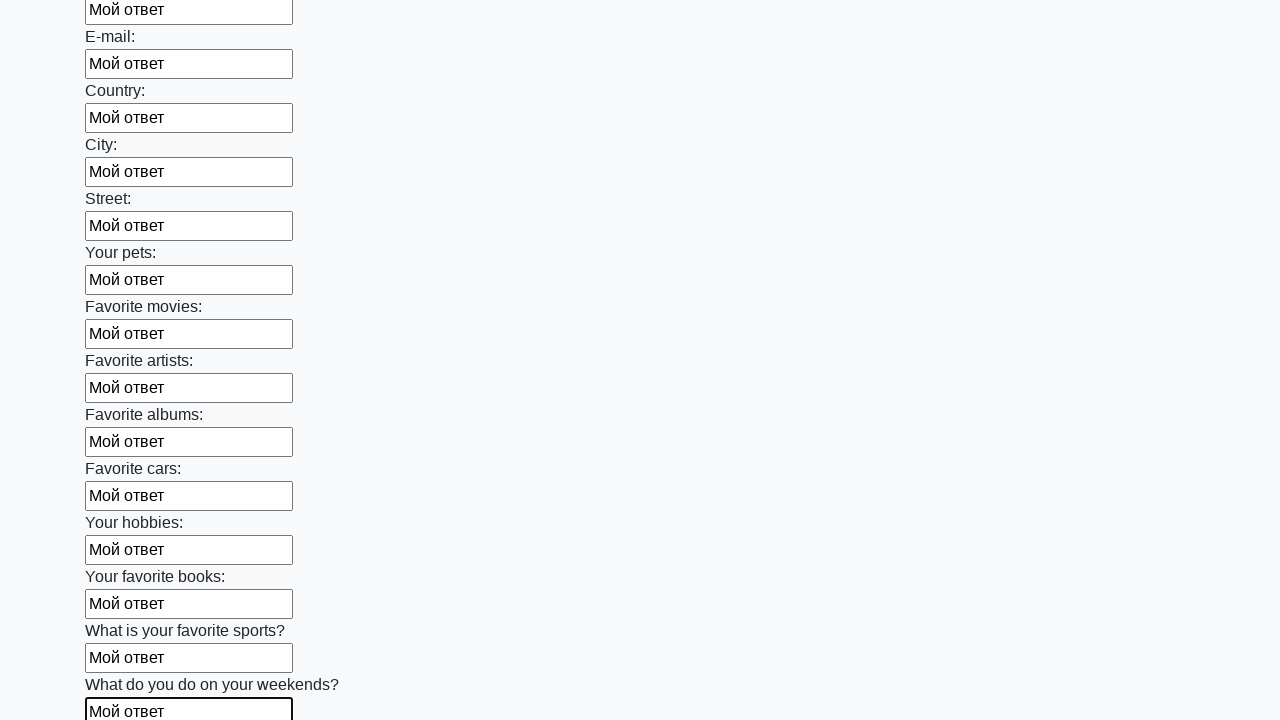

Filled input field with 'Мой ответ' on input >> nth=15
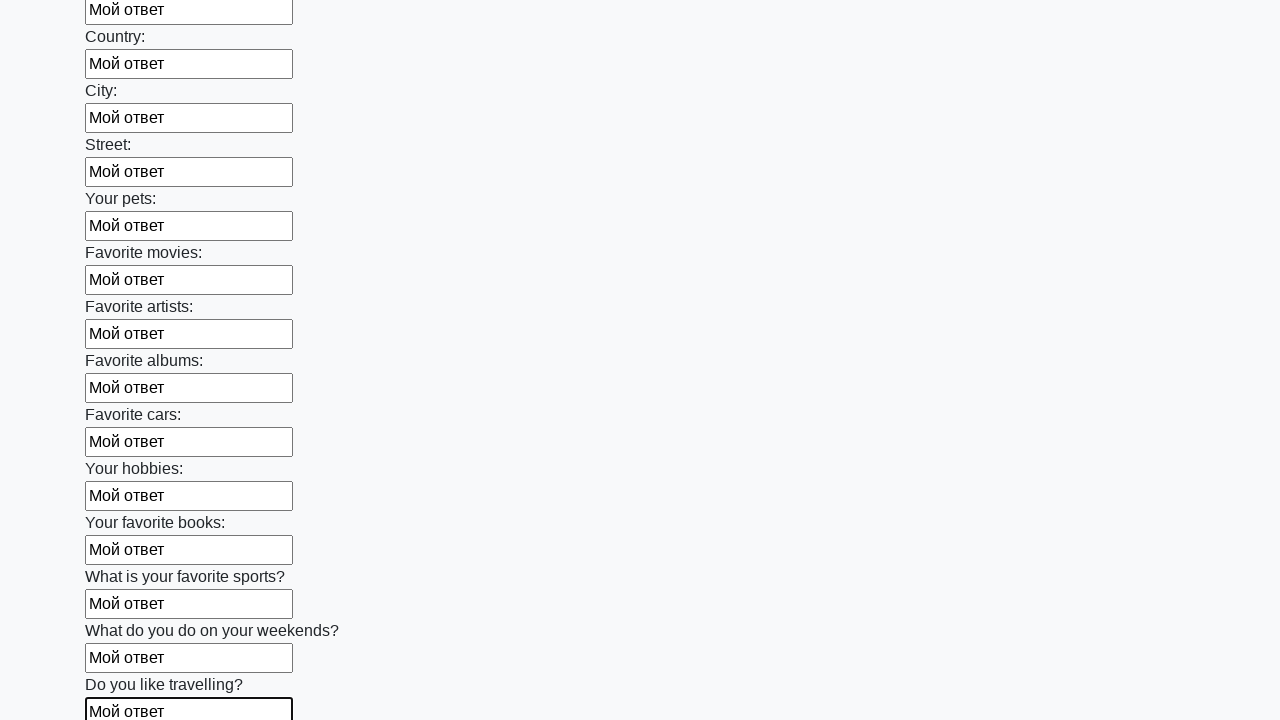

Filled input field with 'Мой ответ' on input >> nth=16
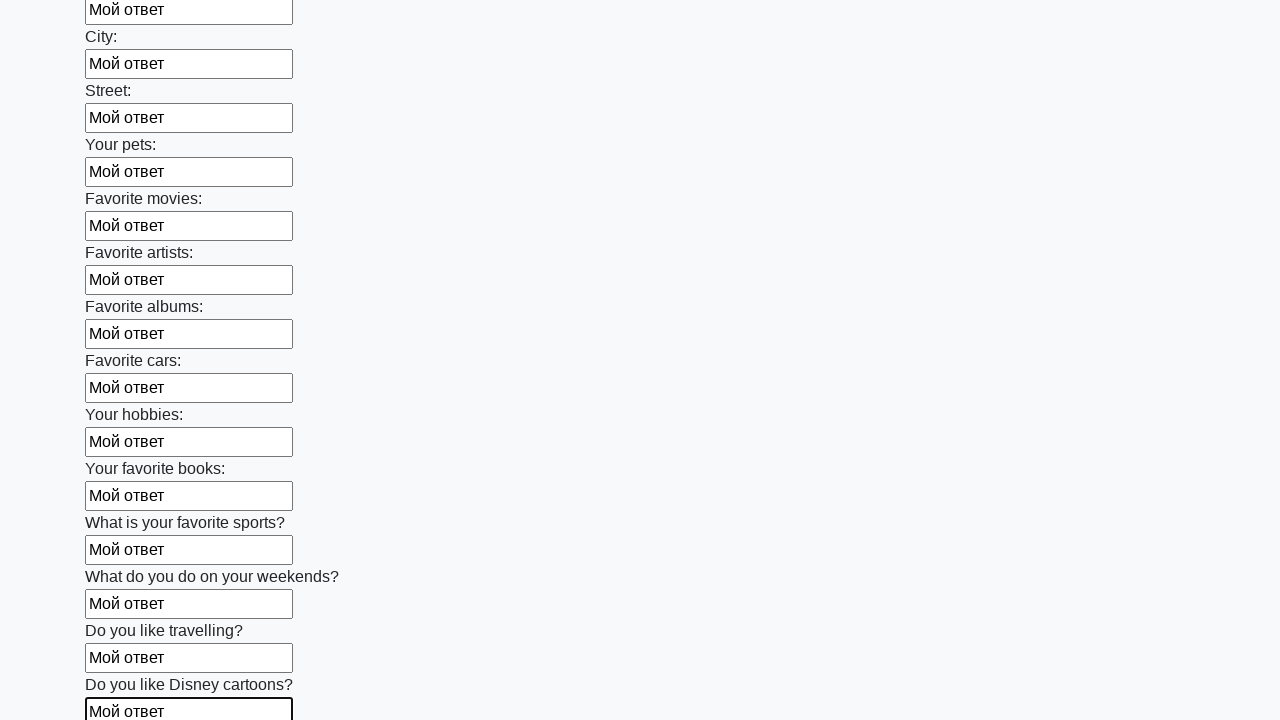

Filled input field with 'Мой ответ' on input >> nth=17
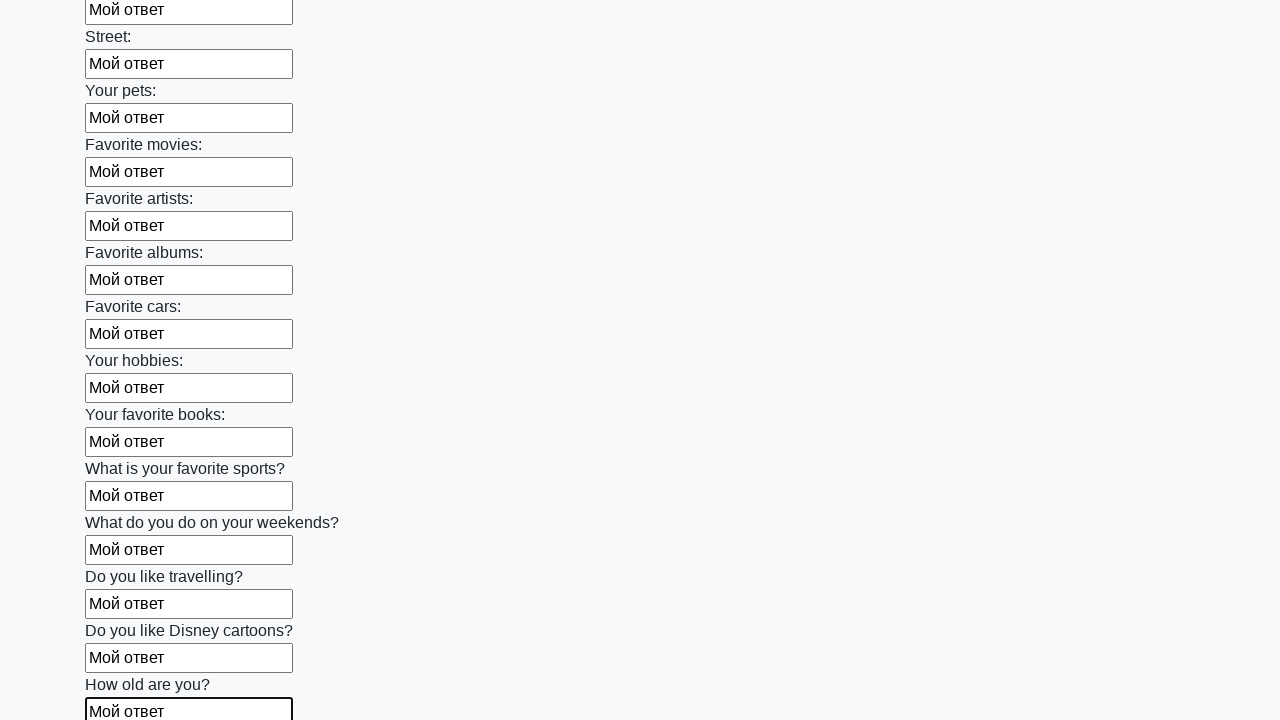

Filled input field with 'Мой ответ' on input >> nth=18
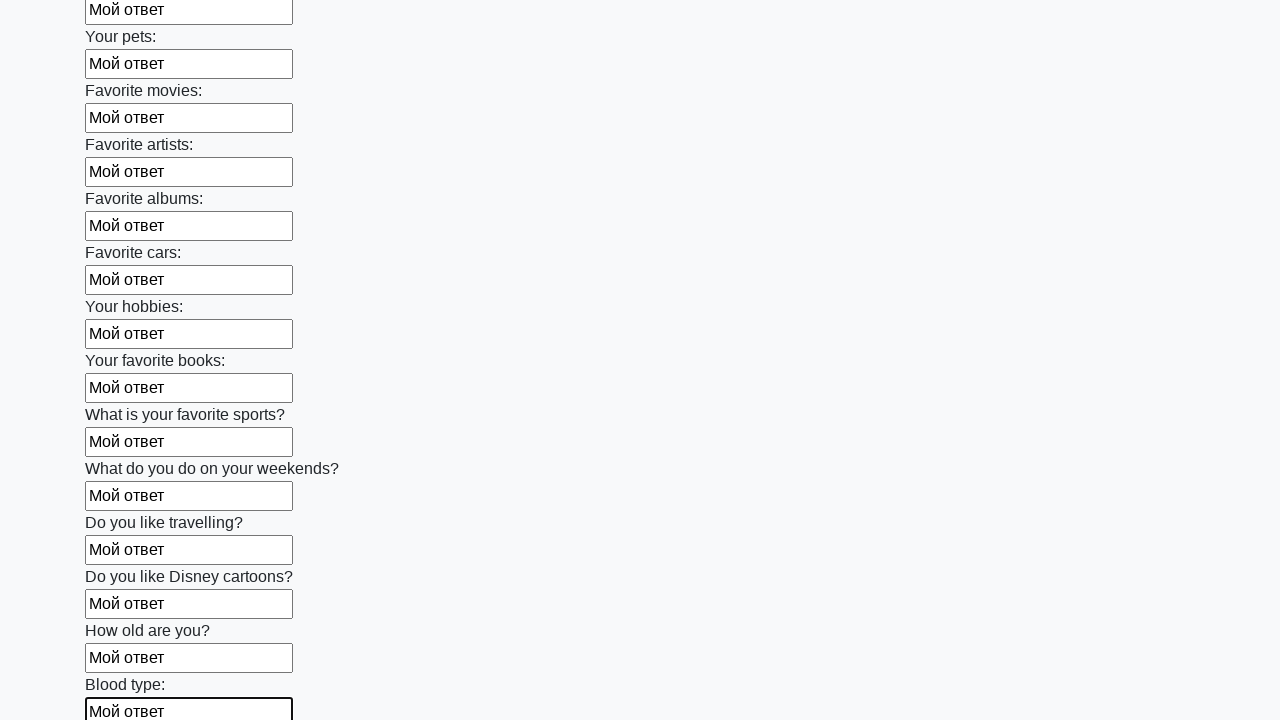

Filled input field with 'Мой ответ' on input >> nth=19
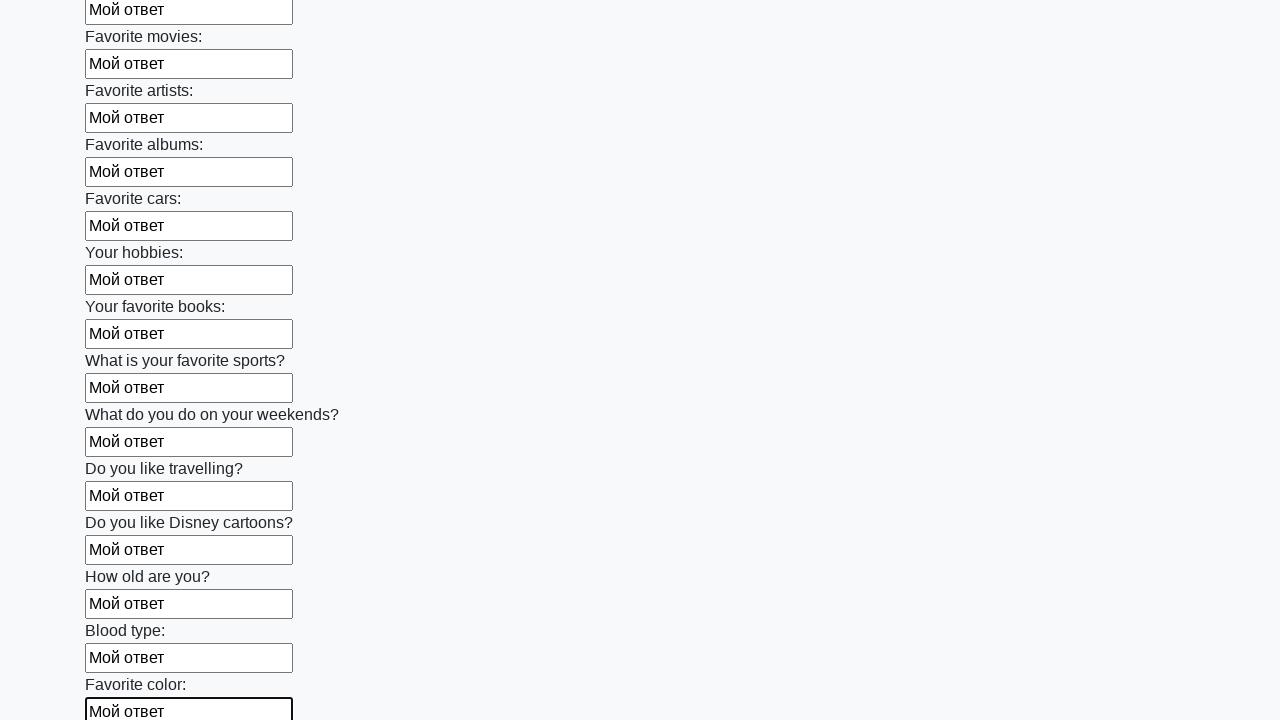

Filled input field with 'Мой ответ' on input >> nth=20
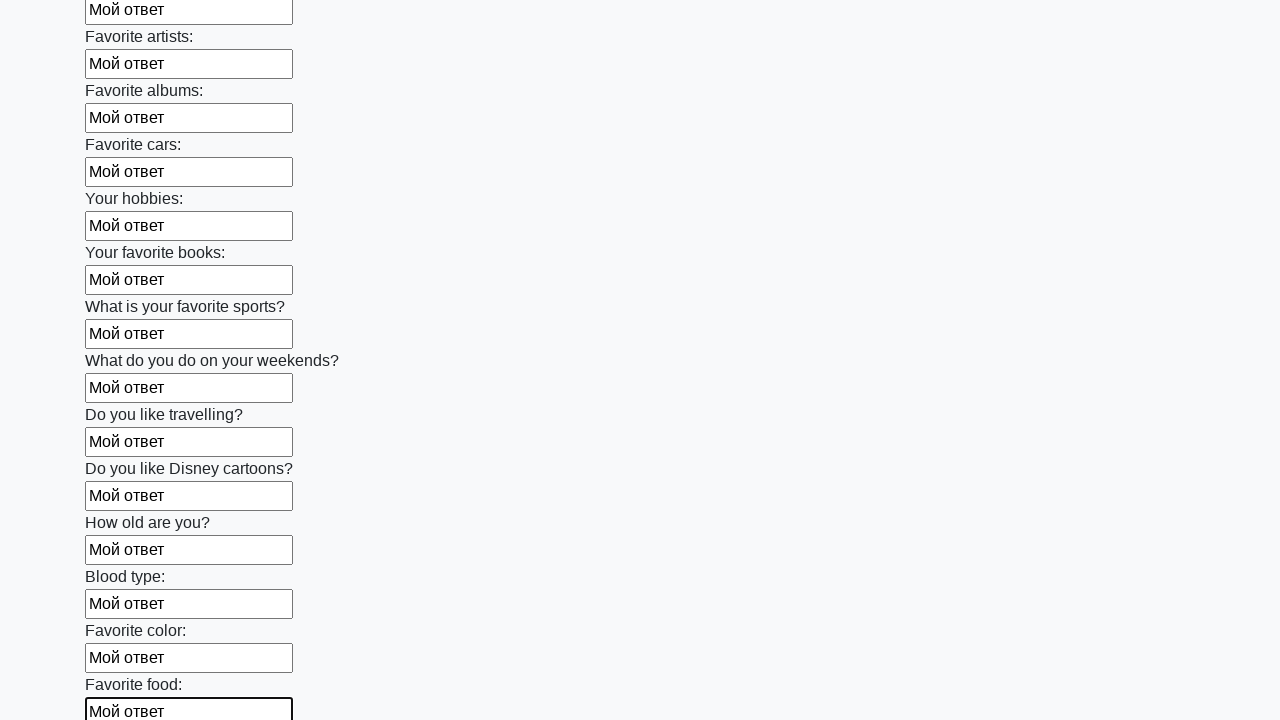

Filled input field with 'Мой ответ' on input >> nth=21
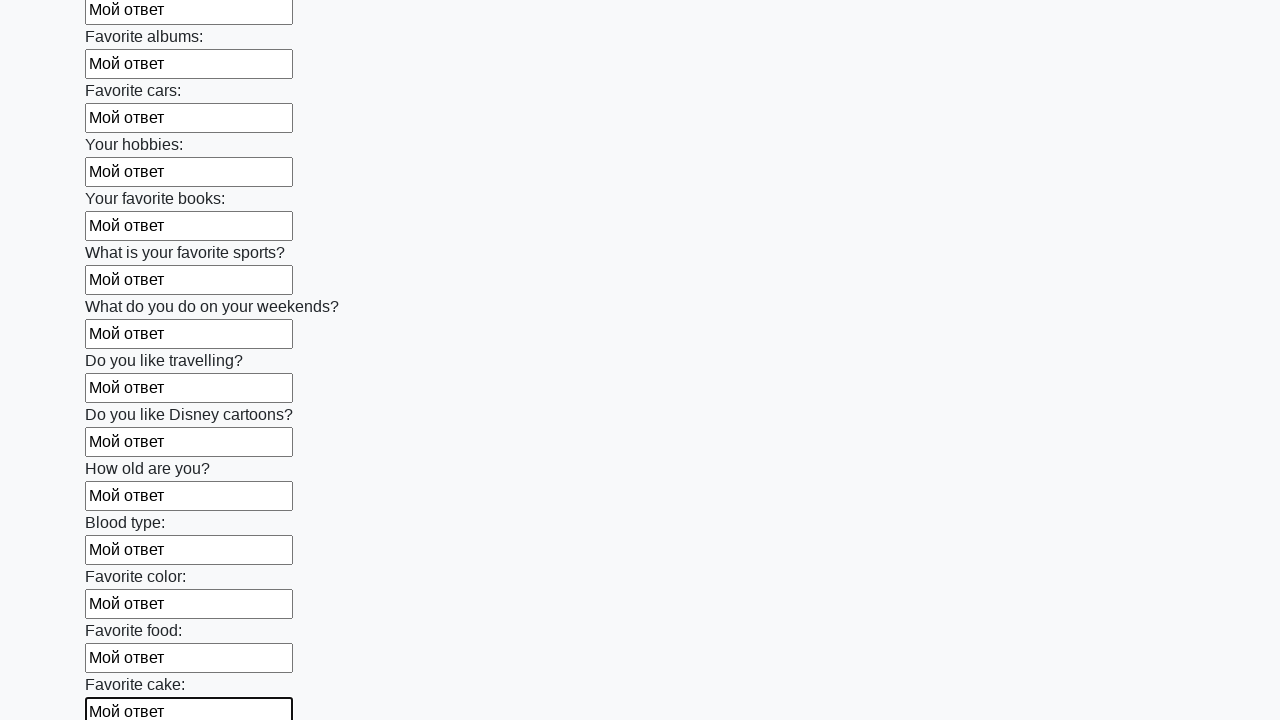

Filled input field with 'Мой ответ' on input >> nth=22
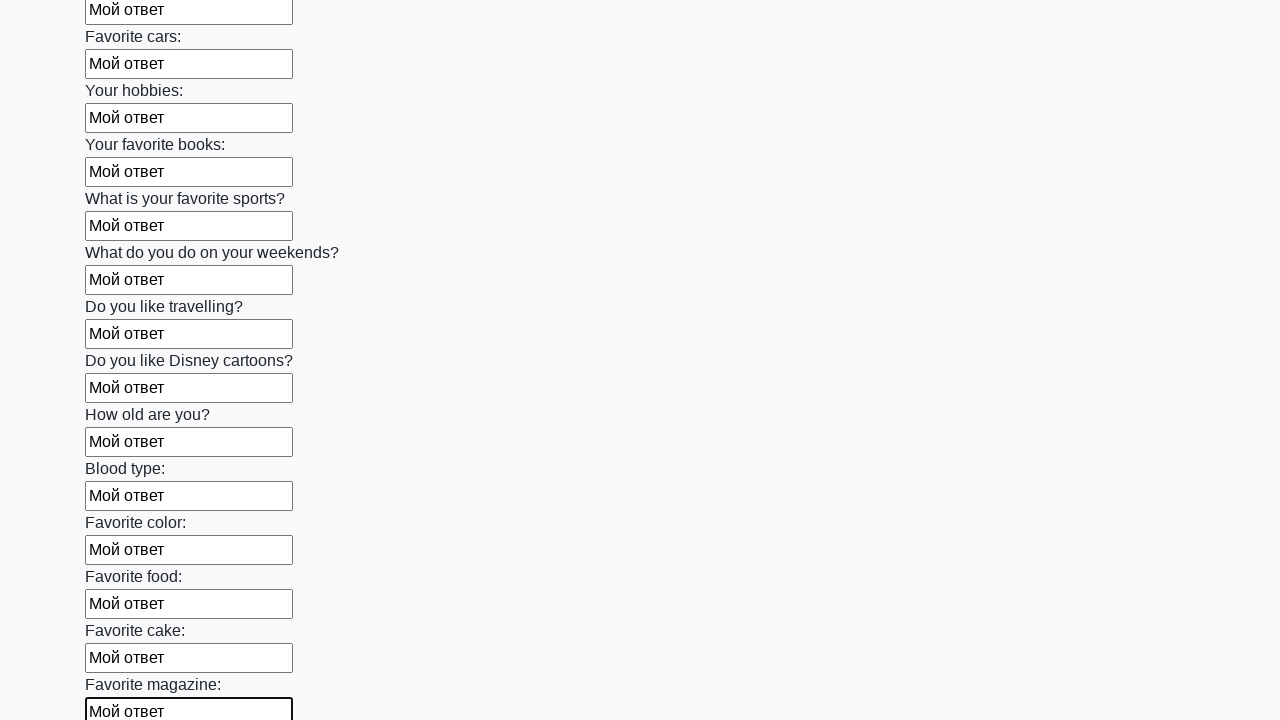

Filled input field with 'Мой ответ' on input >> nth=23
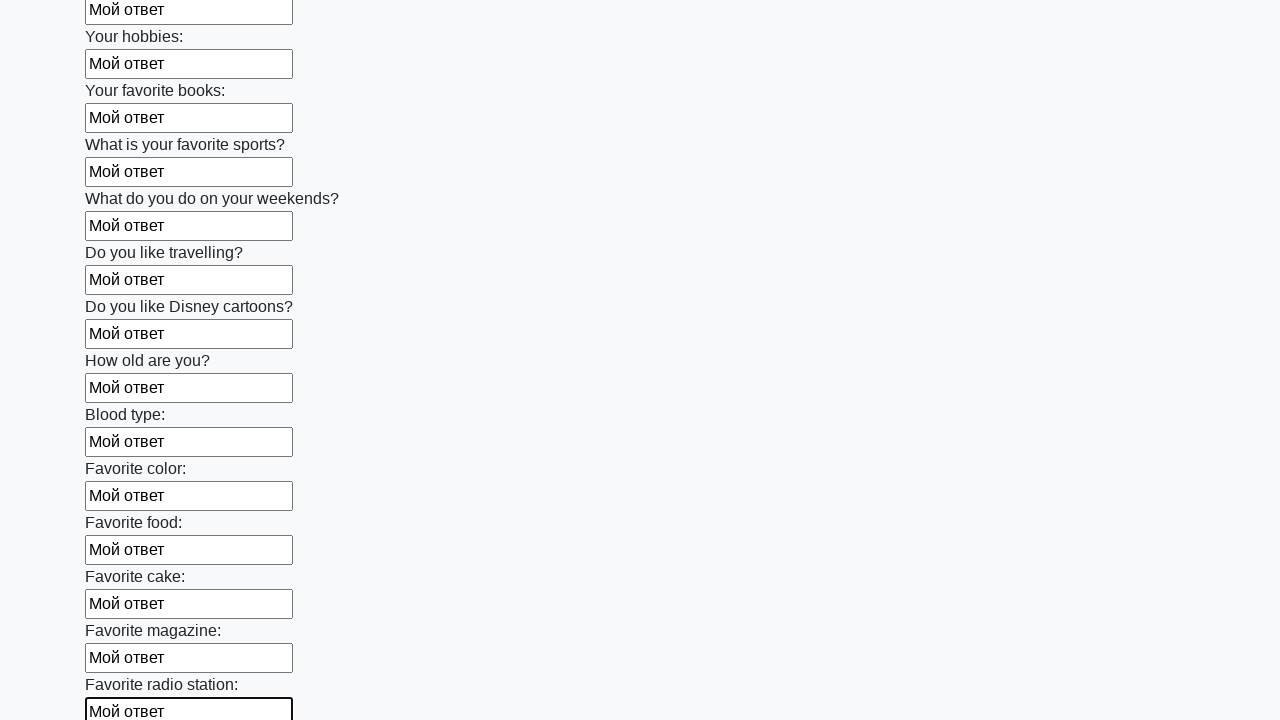

Filled input field with 'Мой ответ' on input >> nth=24
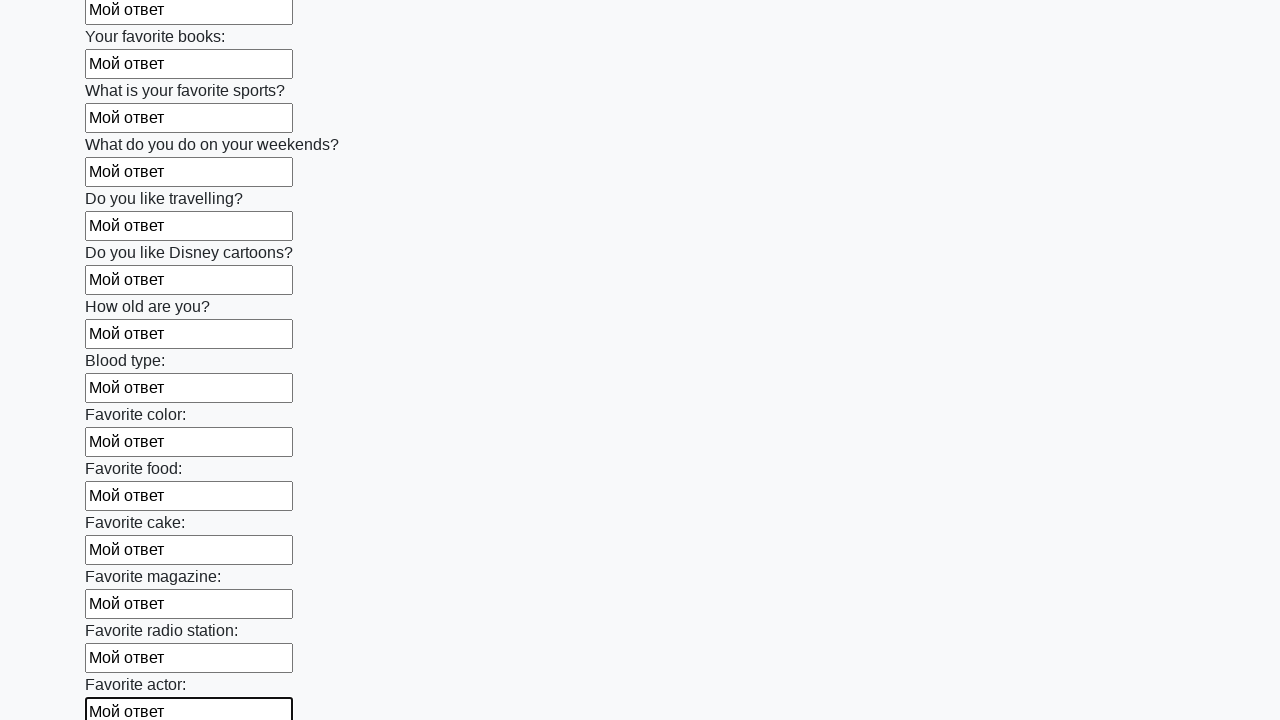

Filled input field with 'Мой ответ' on input >> nth=25
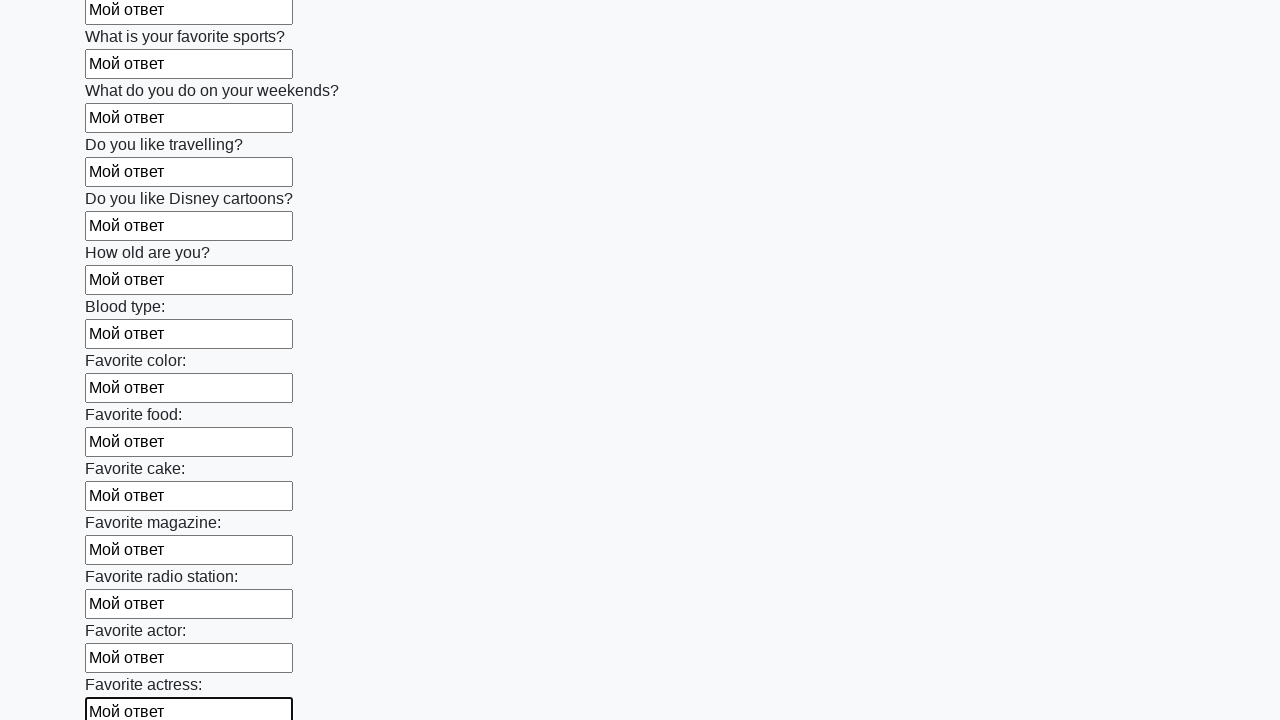

Filled input field with 'Мой ответ' on input >> nth=26
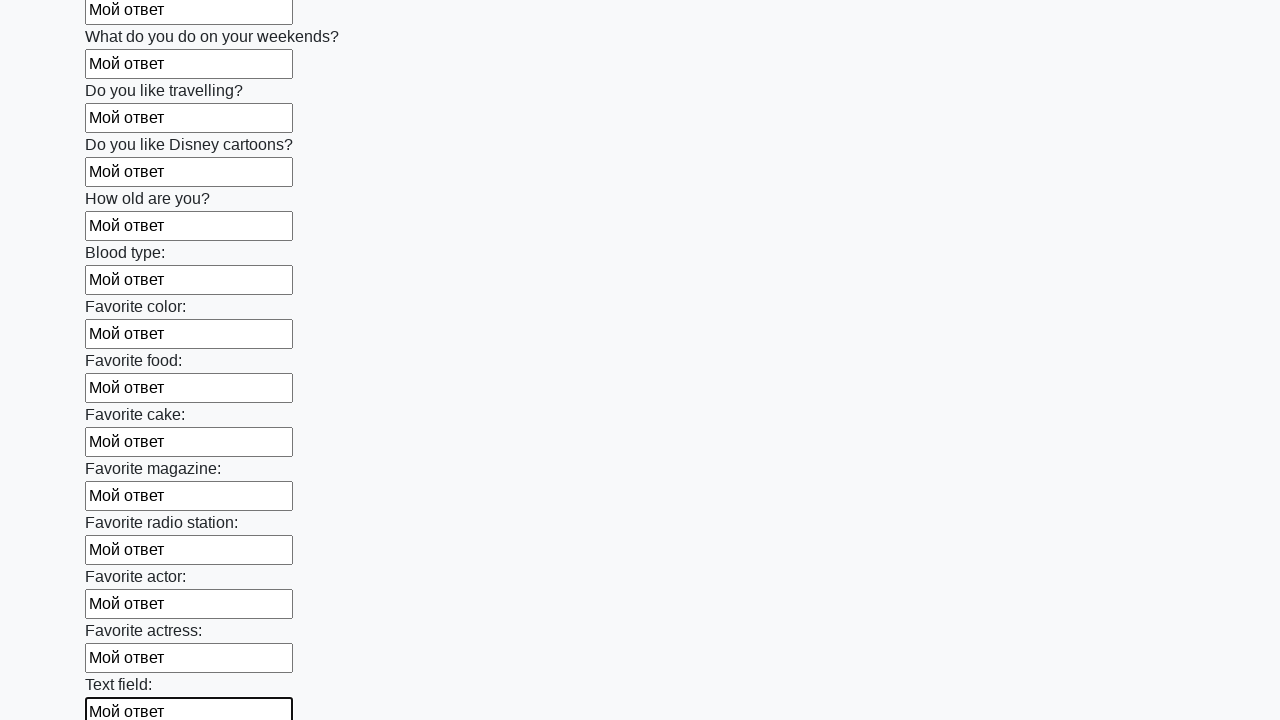

Filled input field with 'Мой ответ' on input >> nth=27
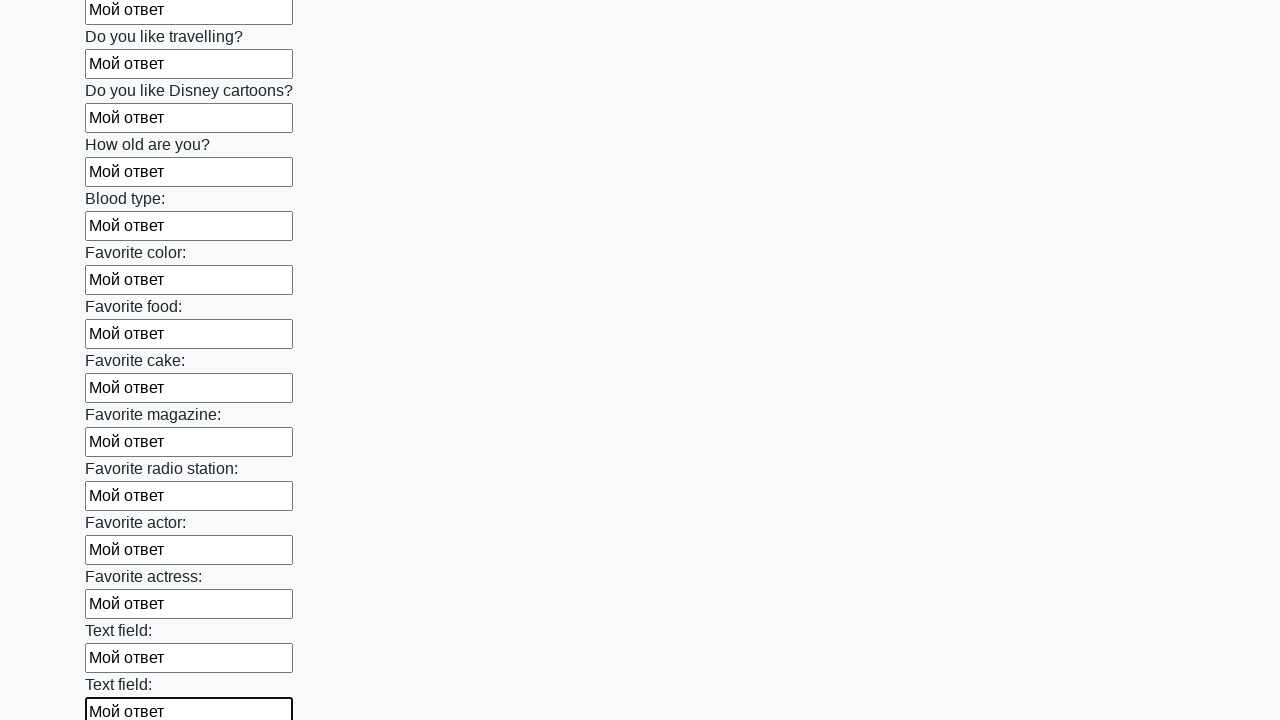

Filled input field with 'Мой ответ' on input >> nth=28
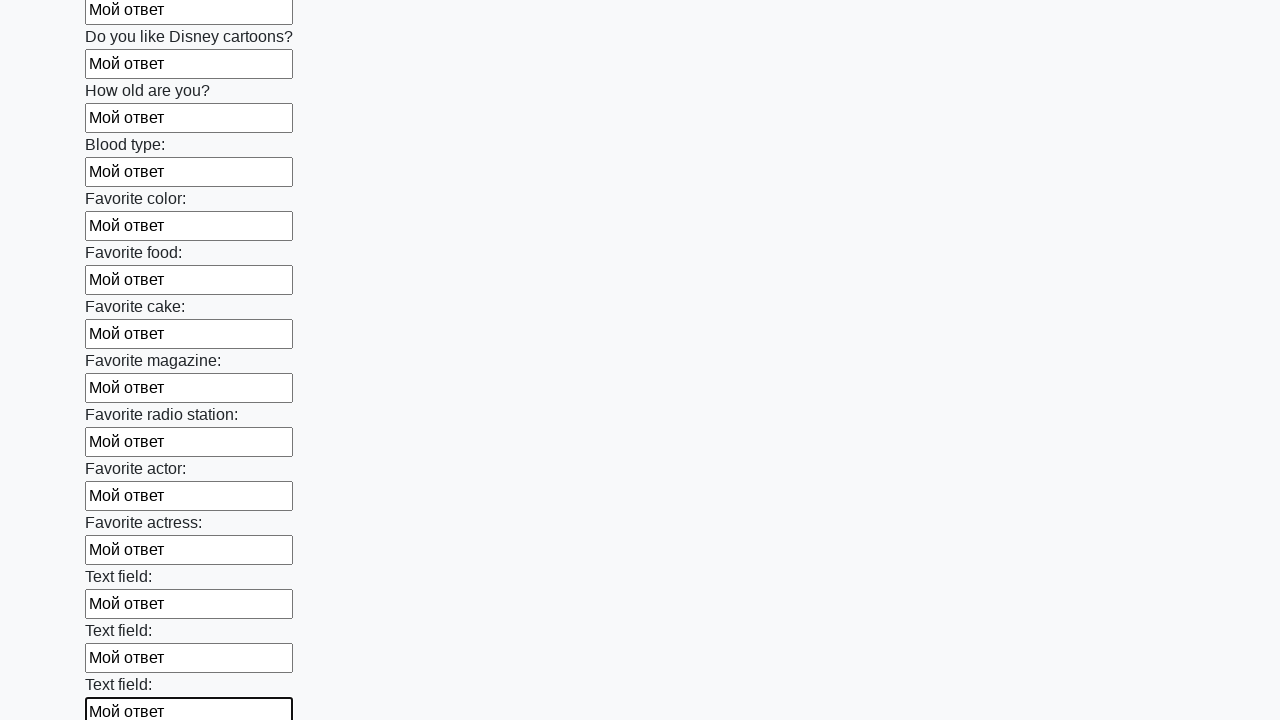

Filled input field with 'Мой ответ' on input >> nth=29
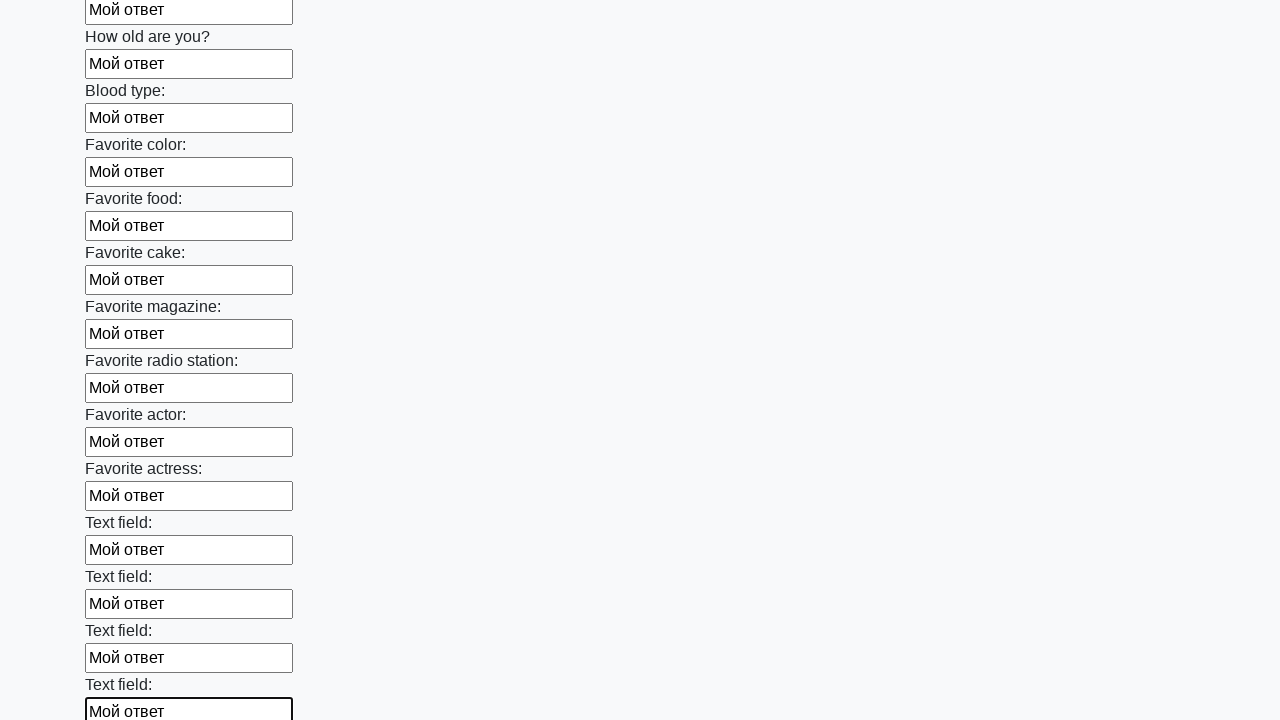

Filled input field with 'Мой ответ' on input >> nth=30
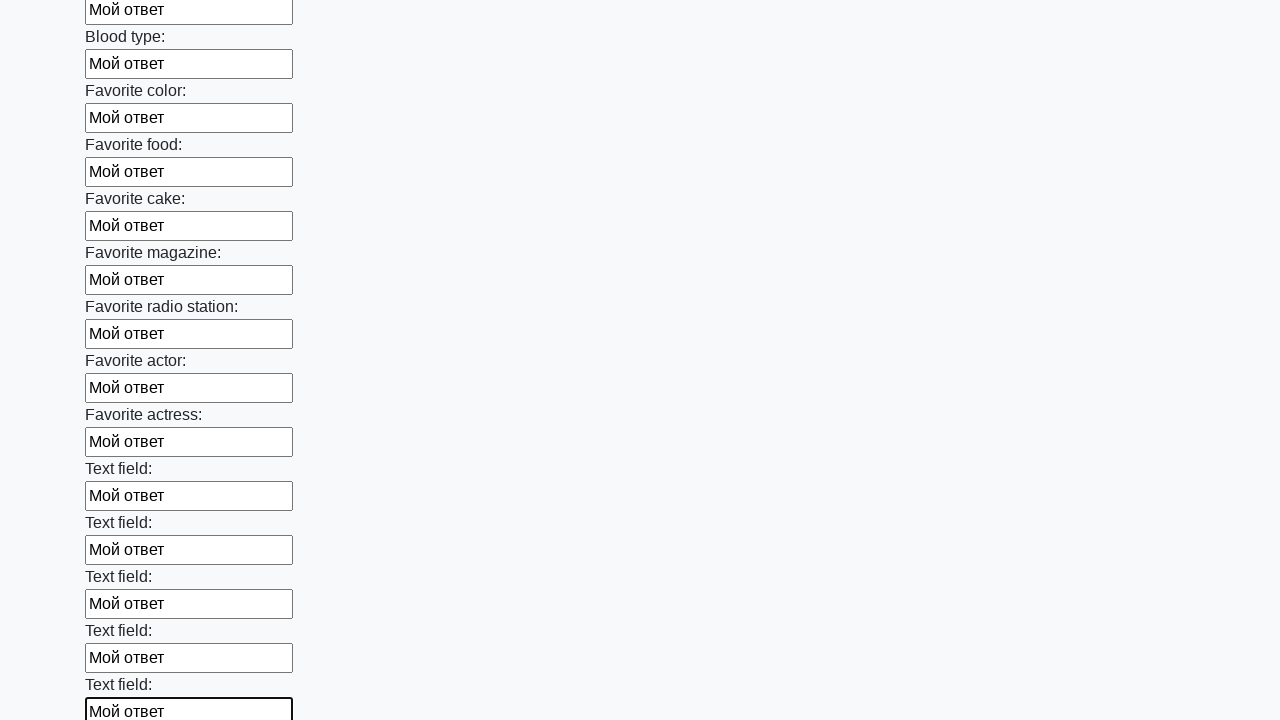

Filled input field with 'Мой ответ' on input >> nth=31
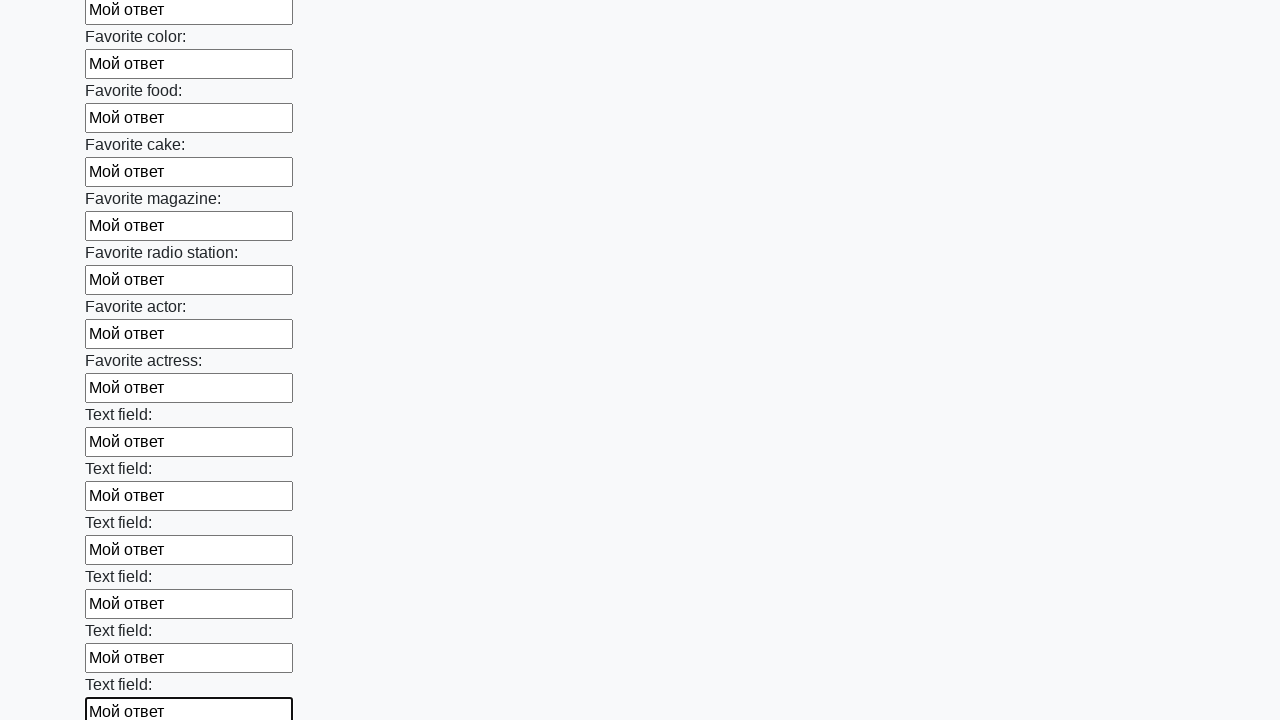

Filled input field with 'Мой ответ' on input >> nth=32
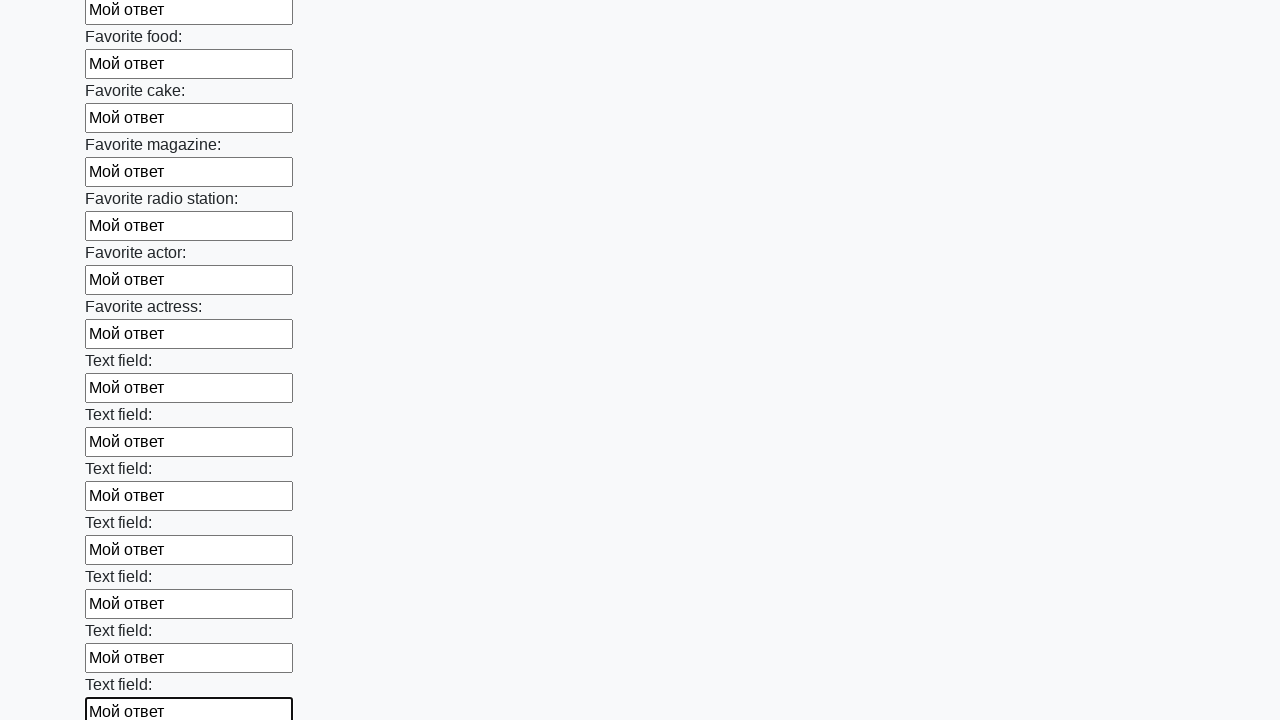

Filled input field with 'Мой ответ' on input >> nth=33
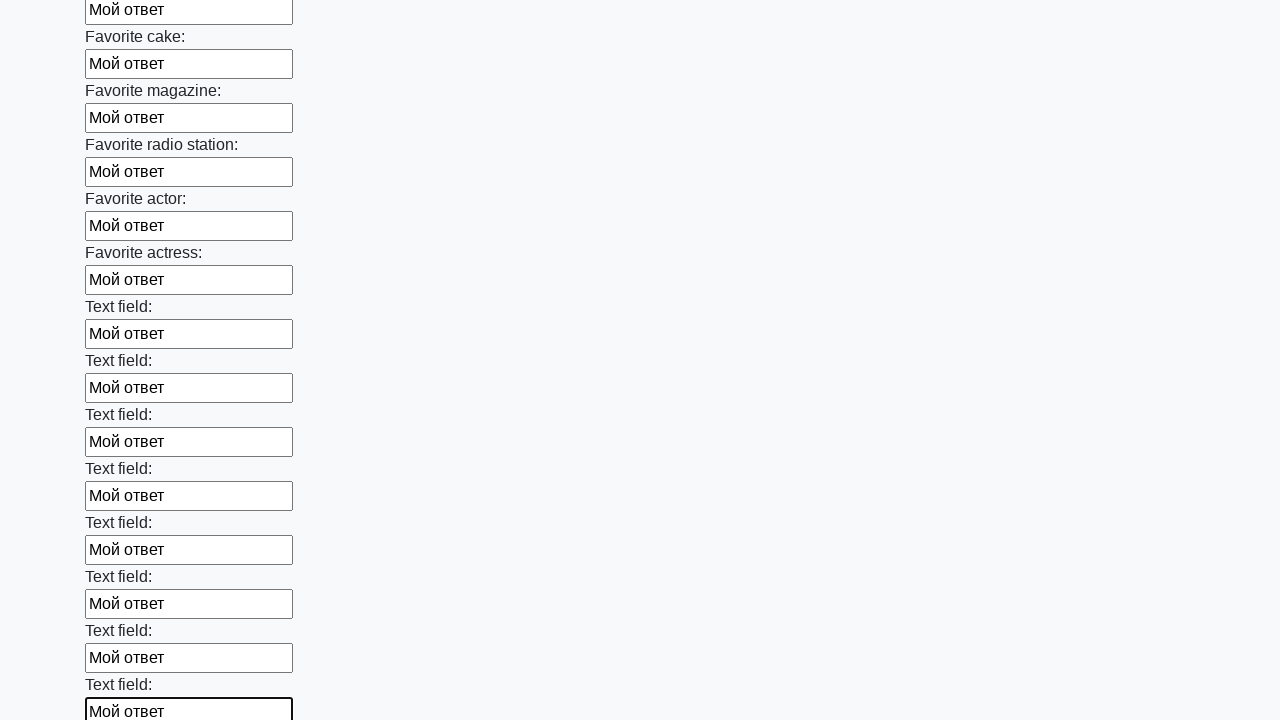

Filled input field with 'Мой ответ' on input >> nth=34
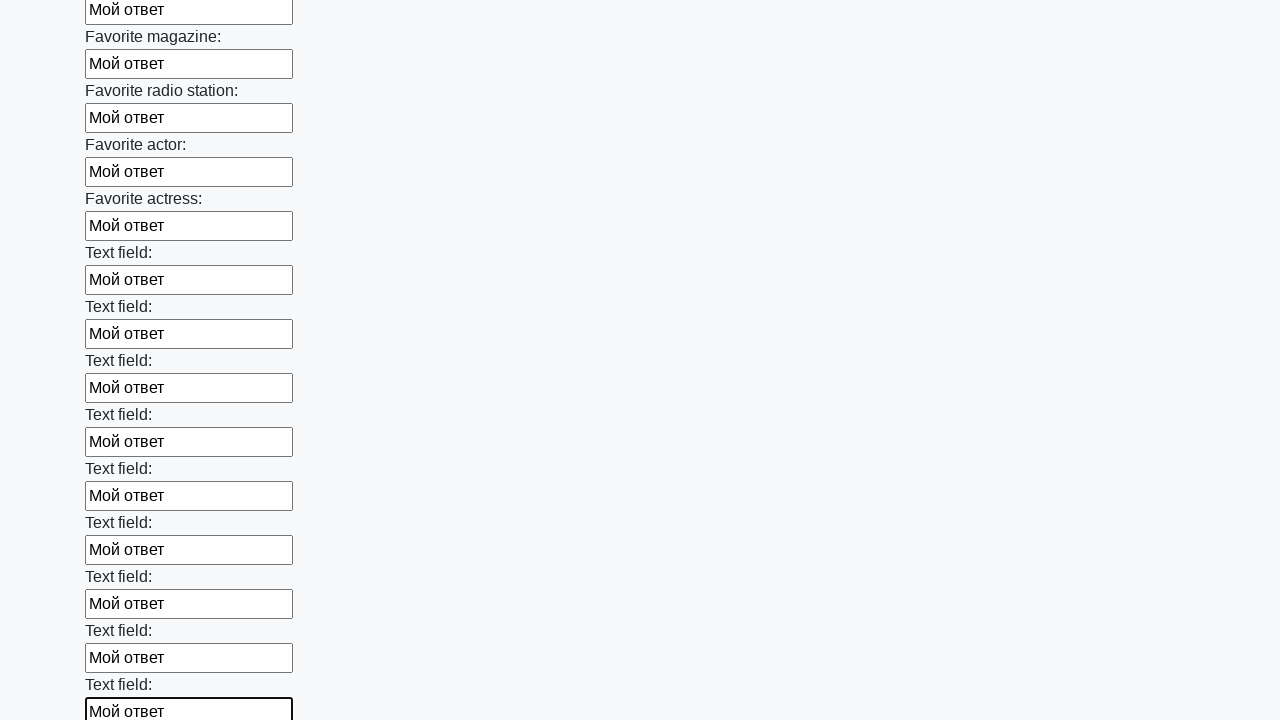

Filled input field with 'Мой ответ' on input >> nth=35
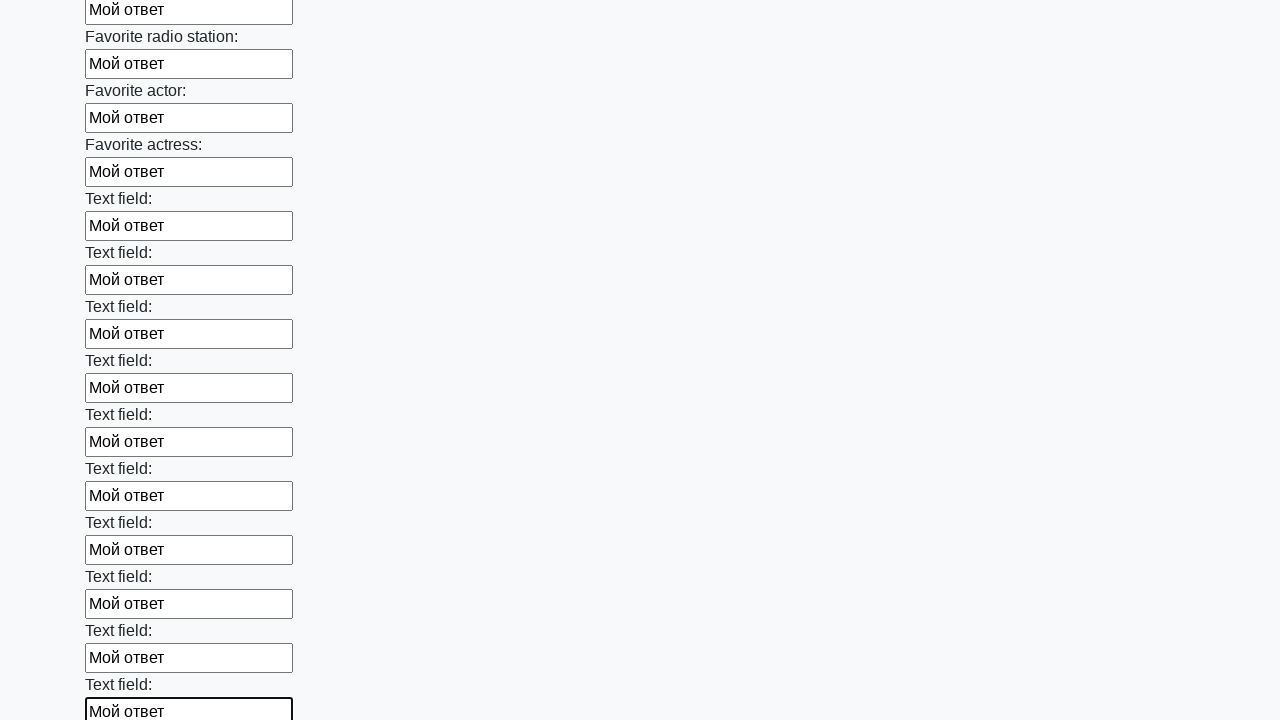

Filled input field with 'Мой ответ' on input >> nth=36
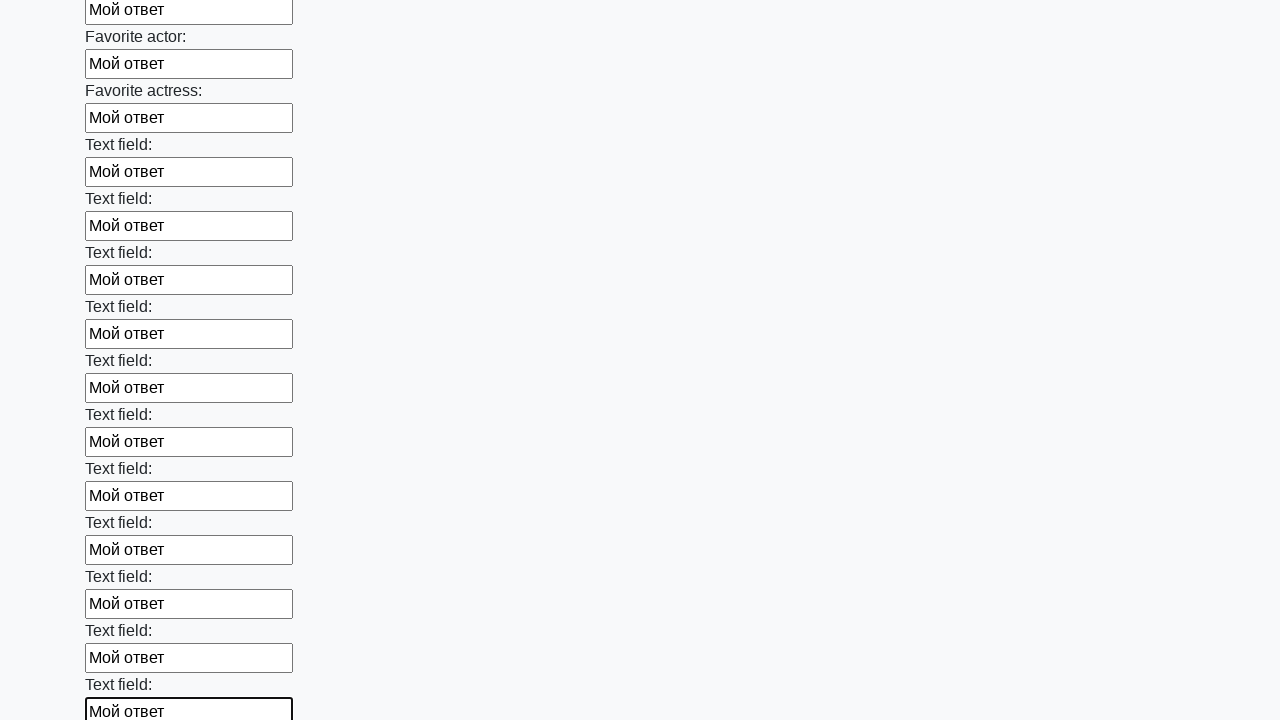

Filled input field with 'Мой ответ' on input >> nth=37
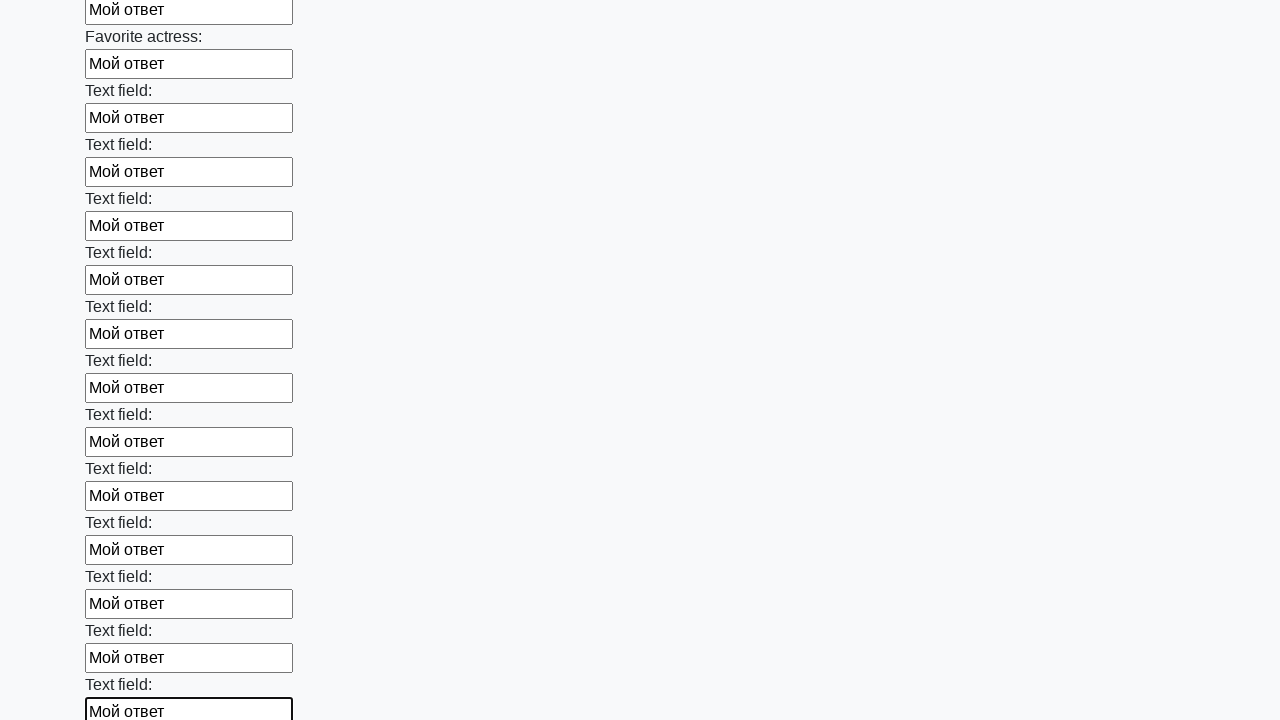

Filled input field with 'Мой ответ' on input >> nth=38
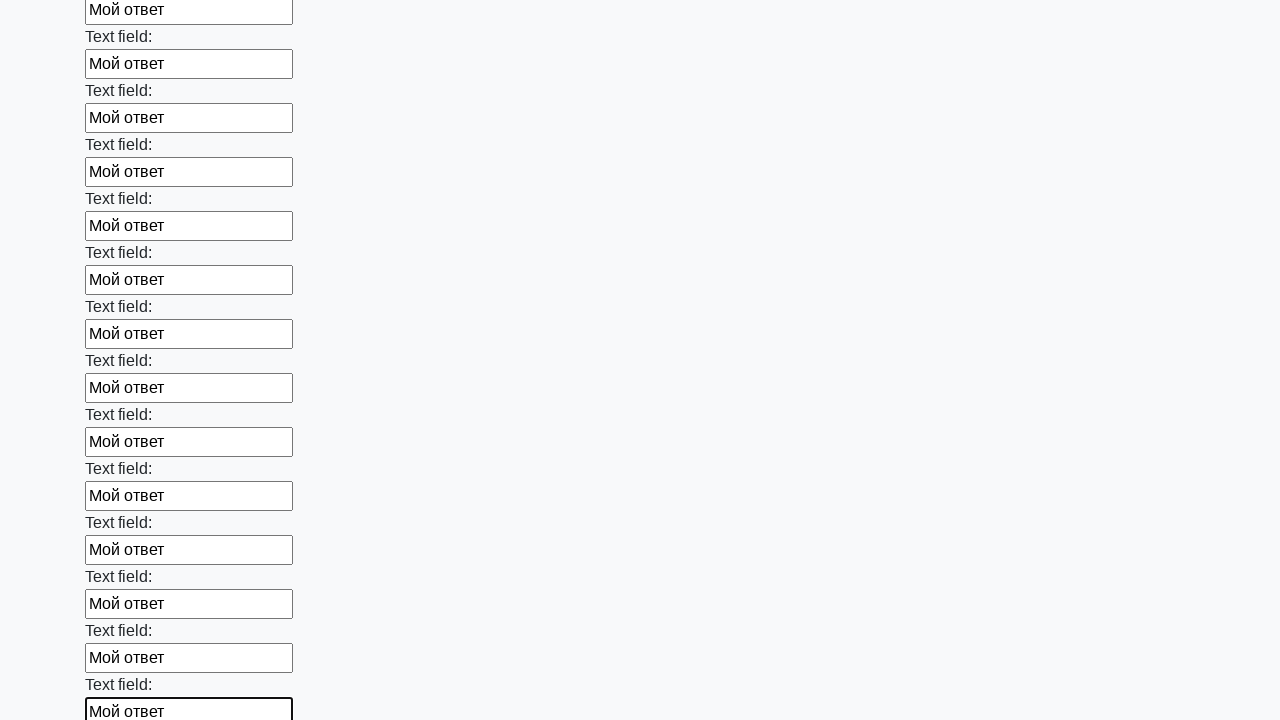

Filled input field with 'Мой ответ' on input >> nth=39
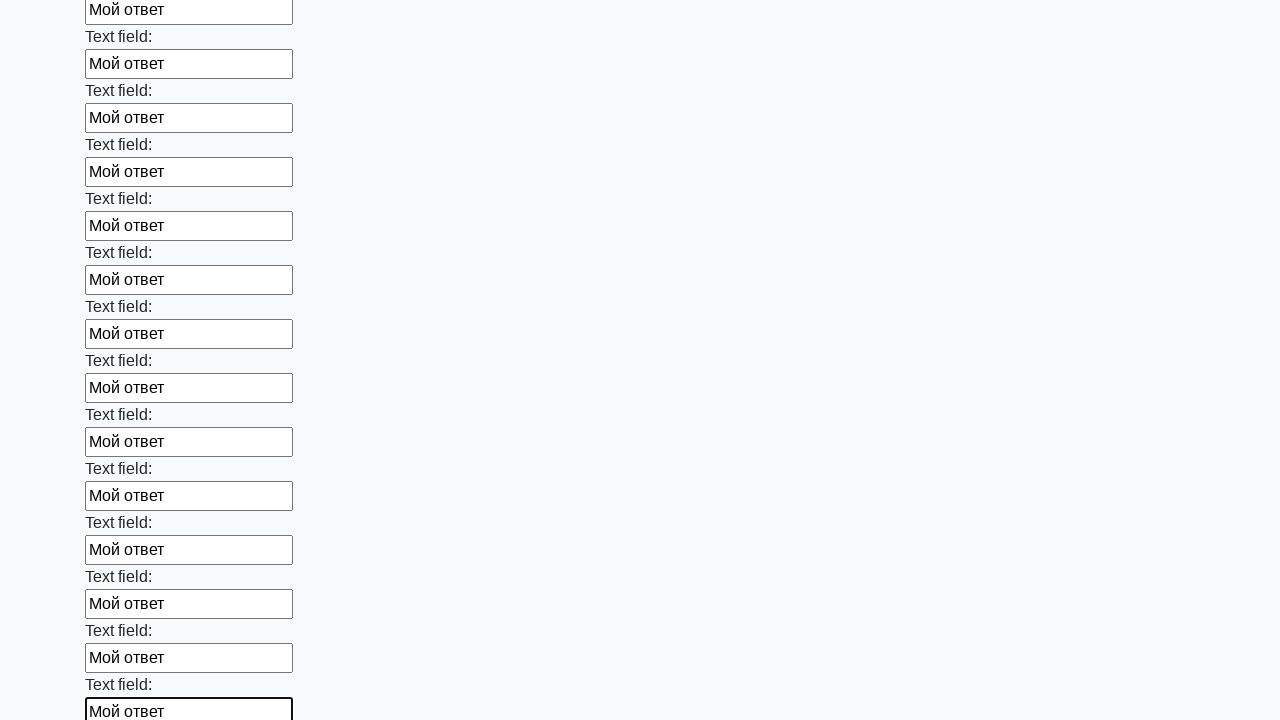

Filled input field with 'Мой ответ' on input >> nth=40
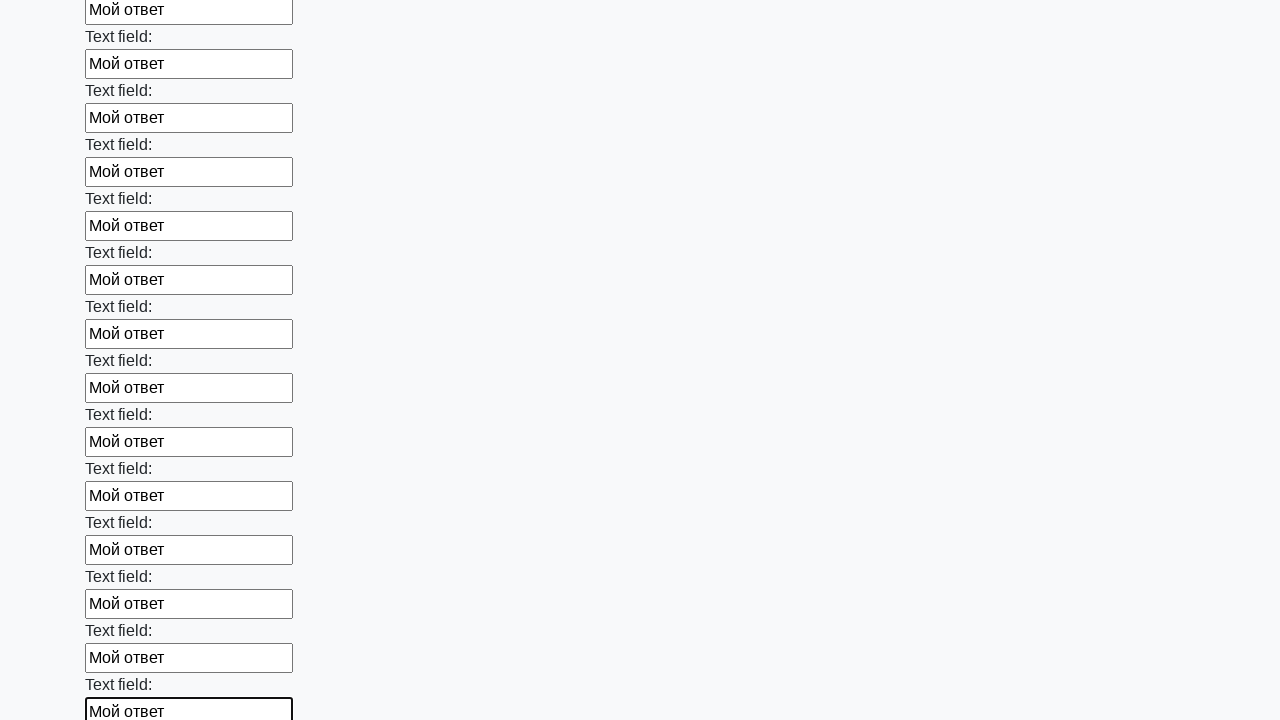

Filled input field with 'Мой ответ' on input >> nth=41
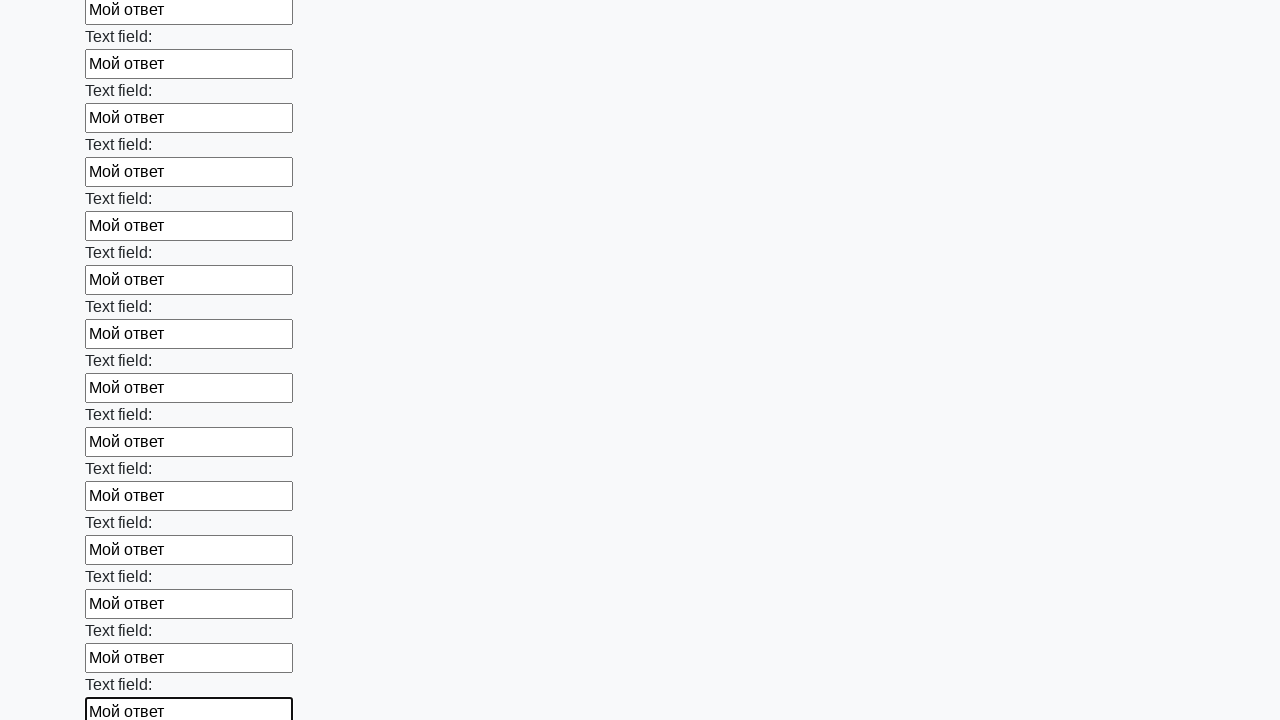

Filled input field with 'Мой ответ' on input >> nth=42
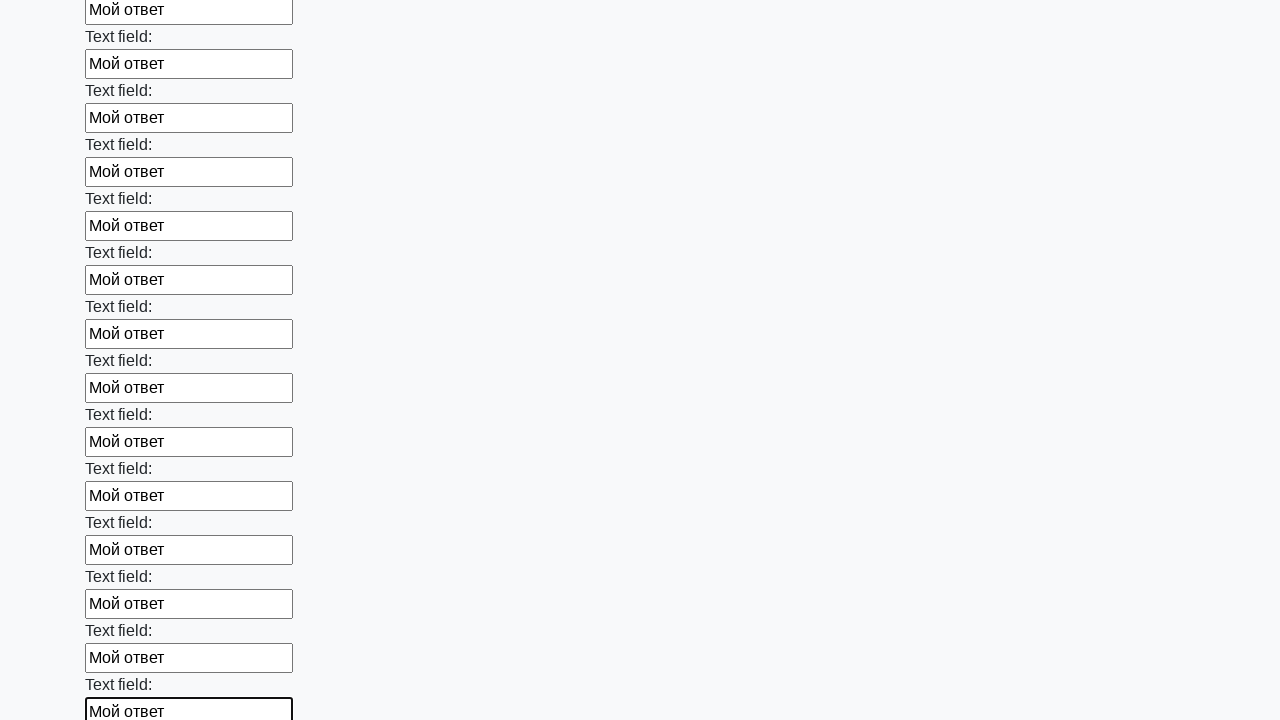

Filled input field with 'Мой ответ' on input >> nth=43
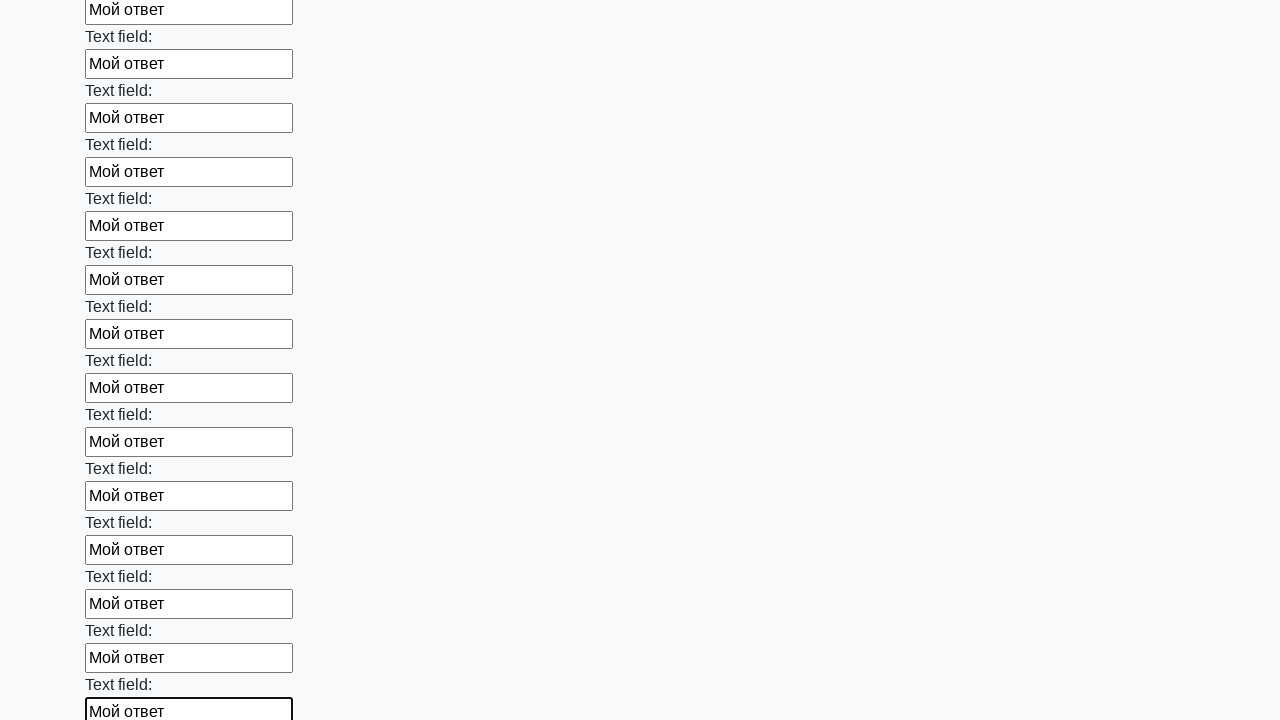

Filled input field with 'Мой ответ' on input >> nth=44
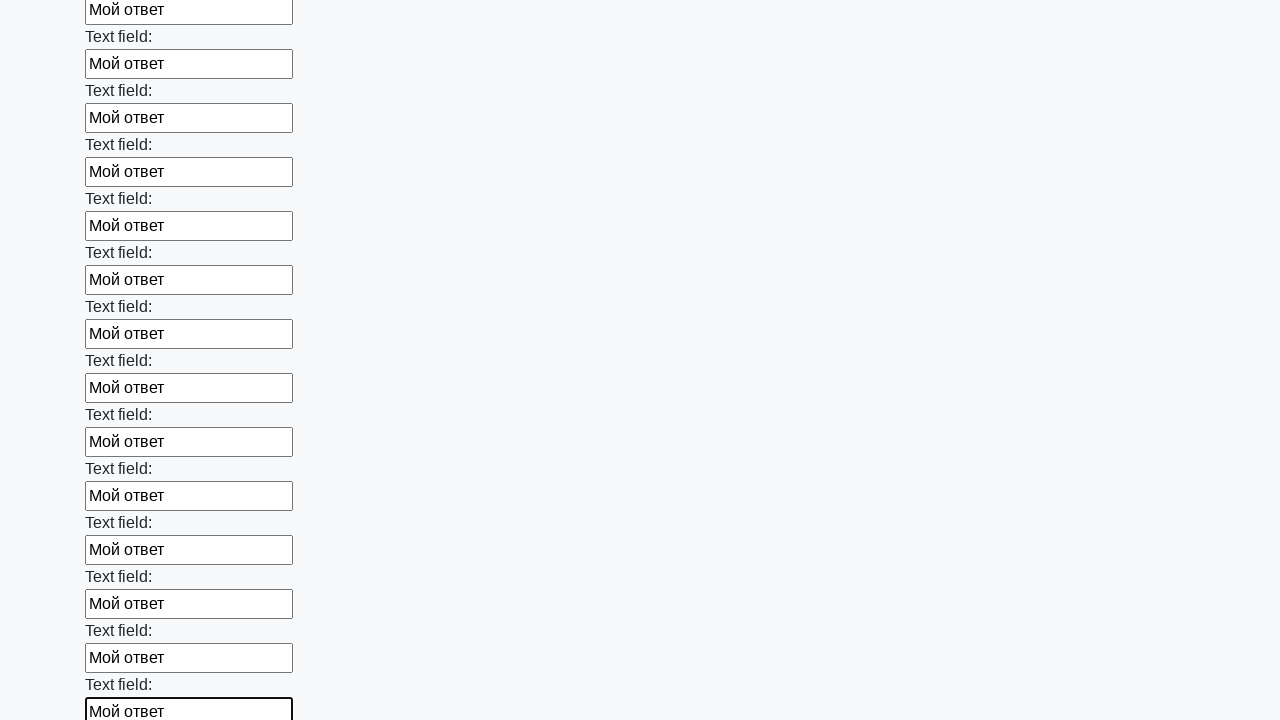

Filled input field with 'Мой ответ' on input >> nth=45
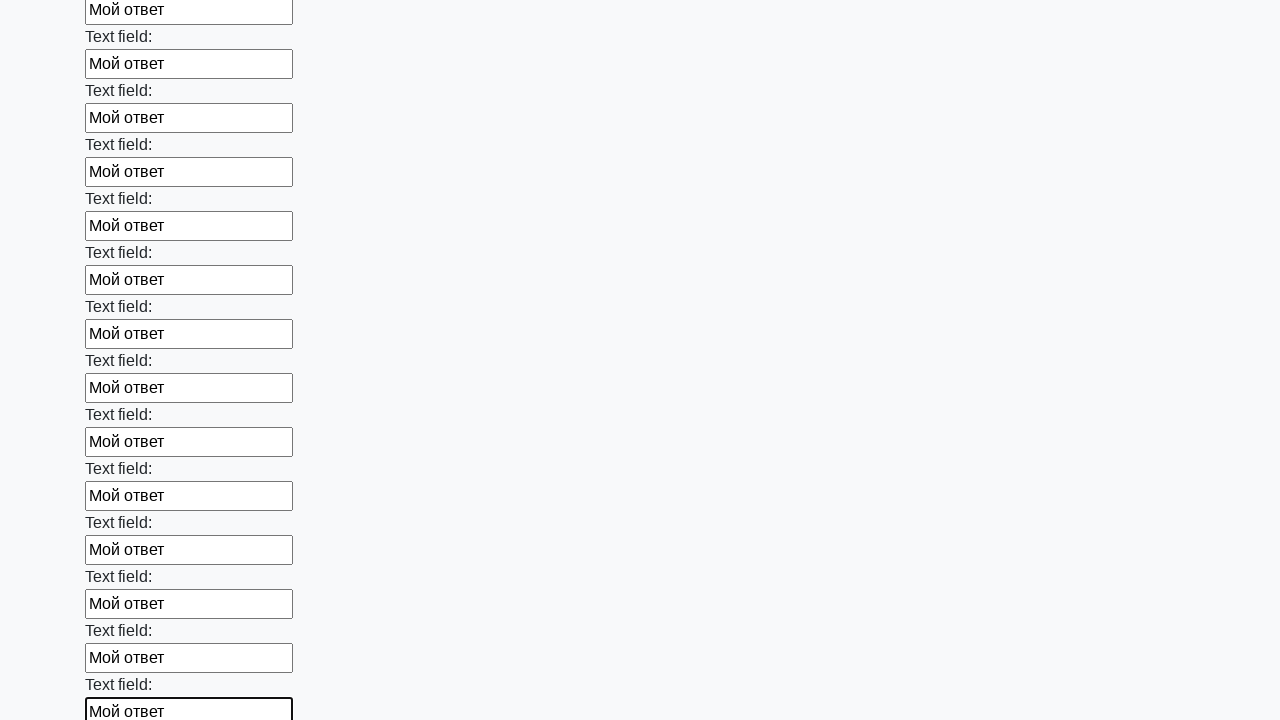

Filled input field with 'Мой ответ' on input >> nth=46
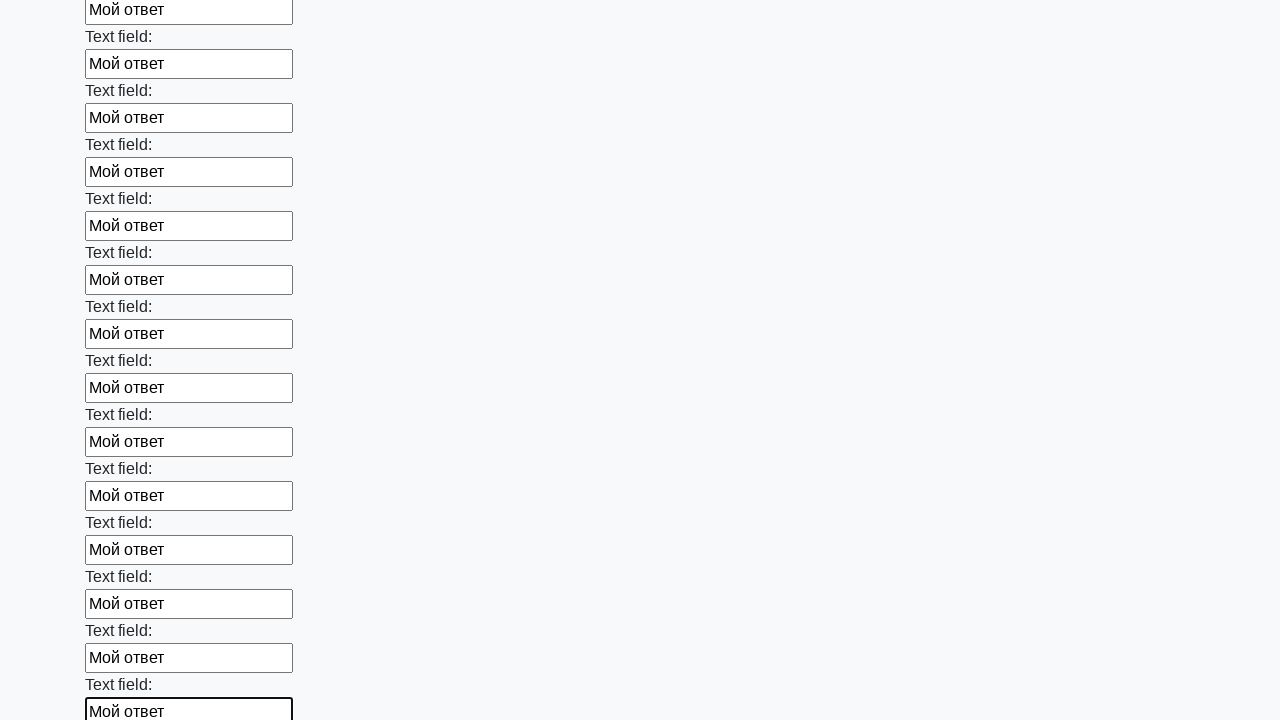

Filled input field with 'Мой ответ' on input >> nth=47
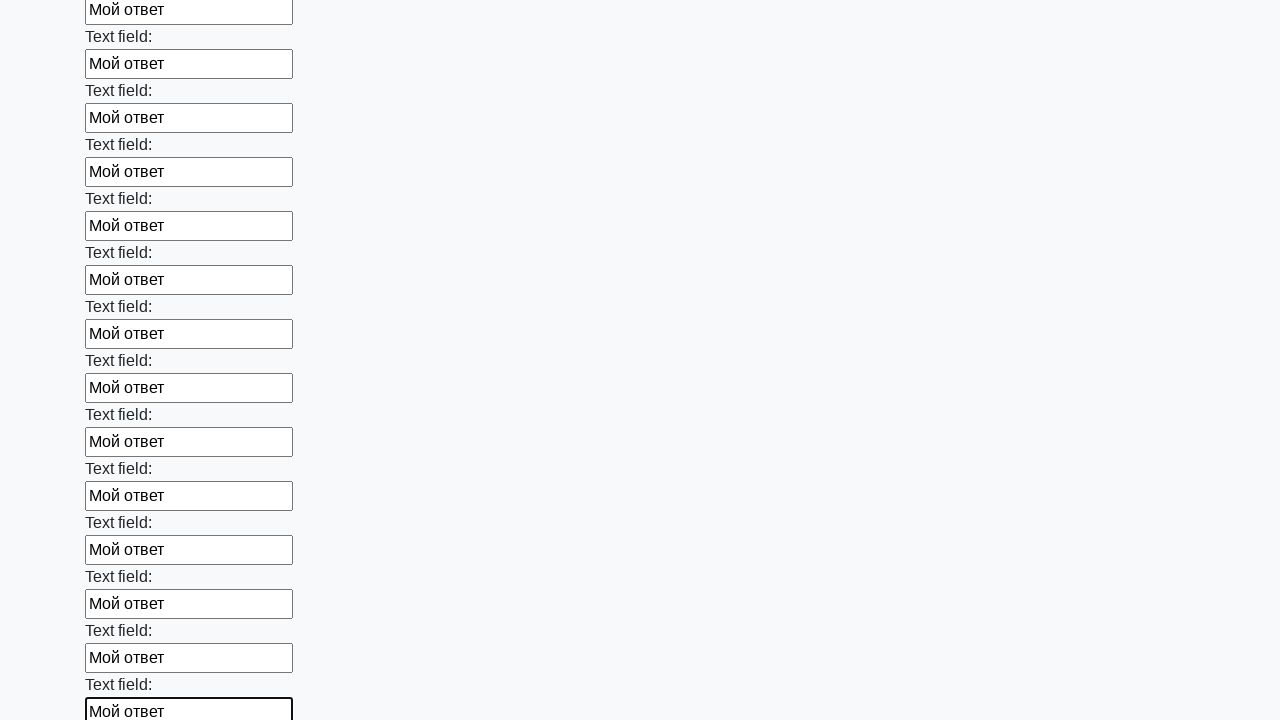

Filled input field with 'Мой ответ' on input >> nth=48
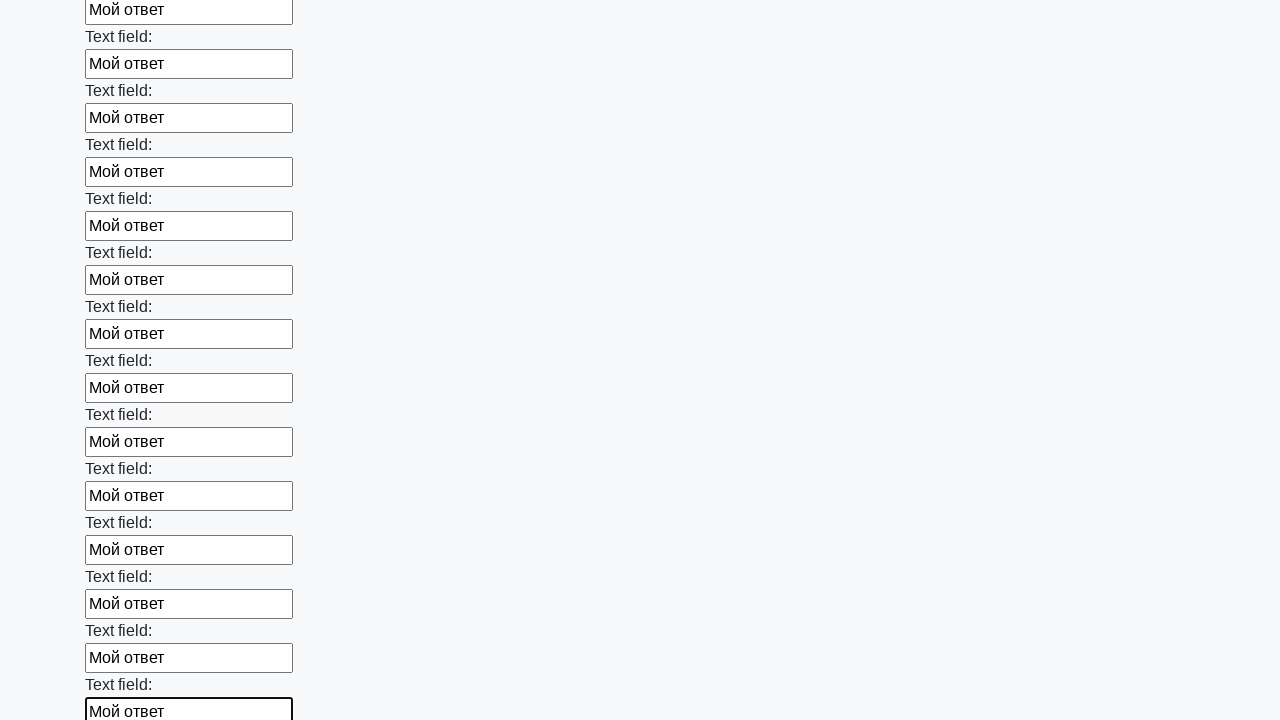

Filled input field with 'Мой ответ' on input >> nth=49
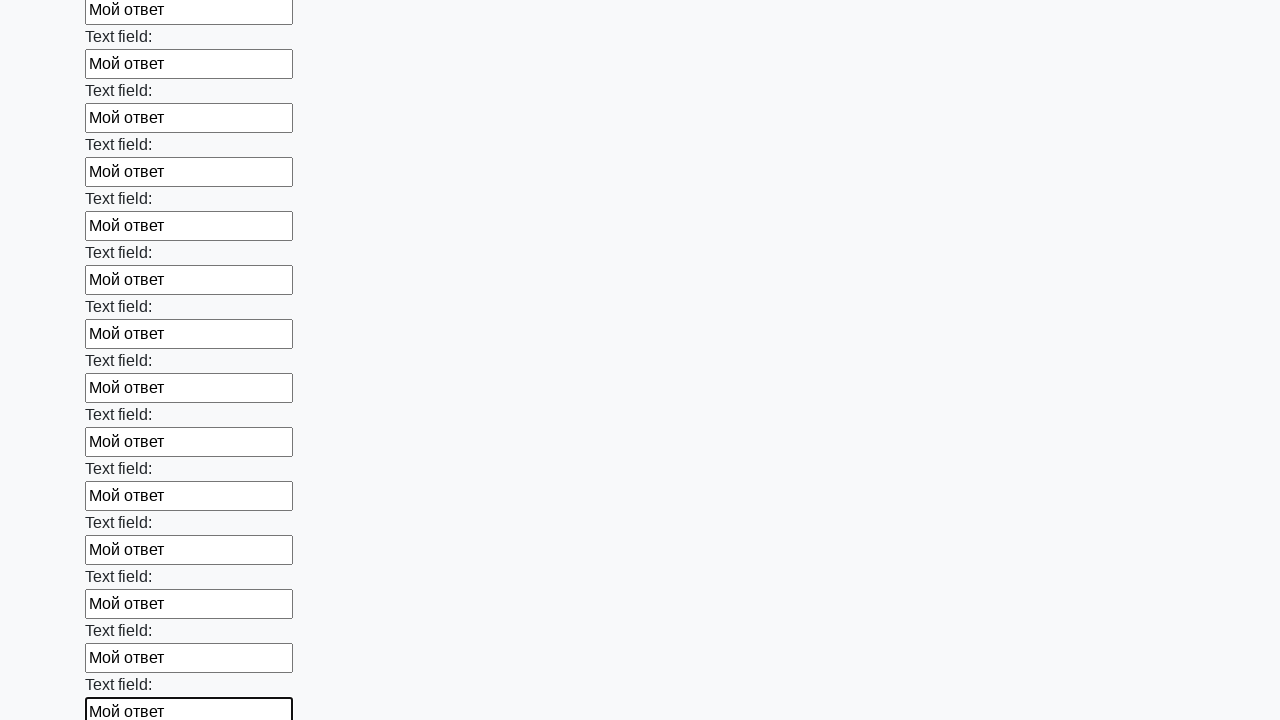

Filled input field with 'Мой ответ' on input >> nth=50
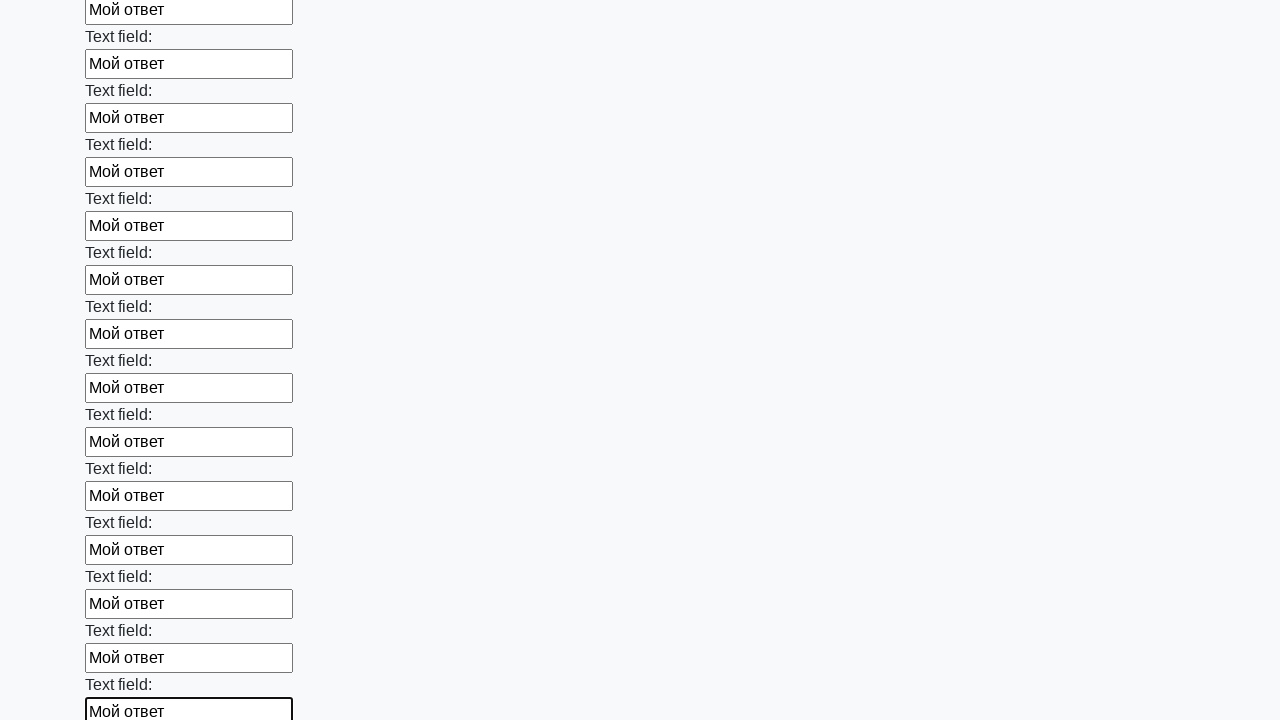

Filled input field with 'Мой ответ' on input >> nth=51
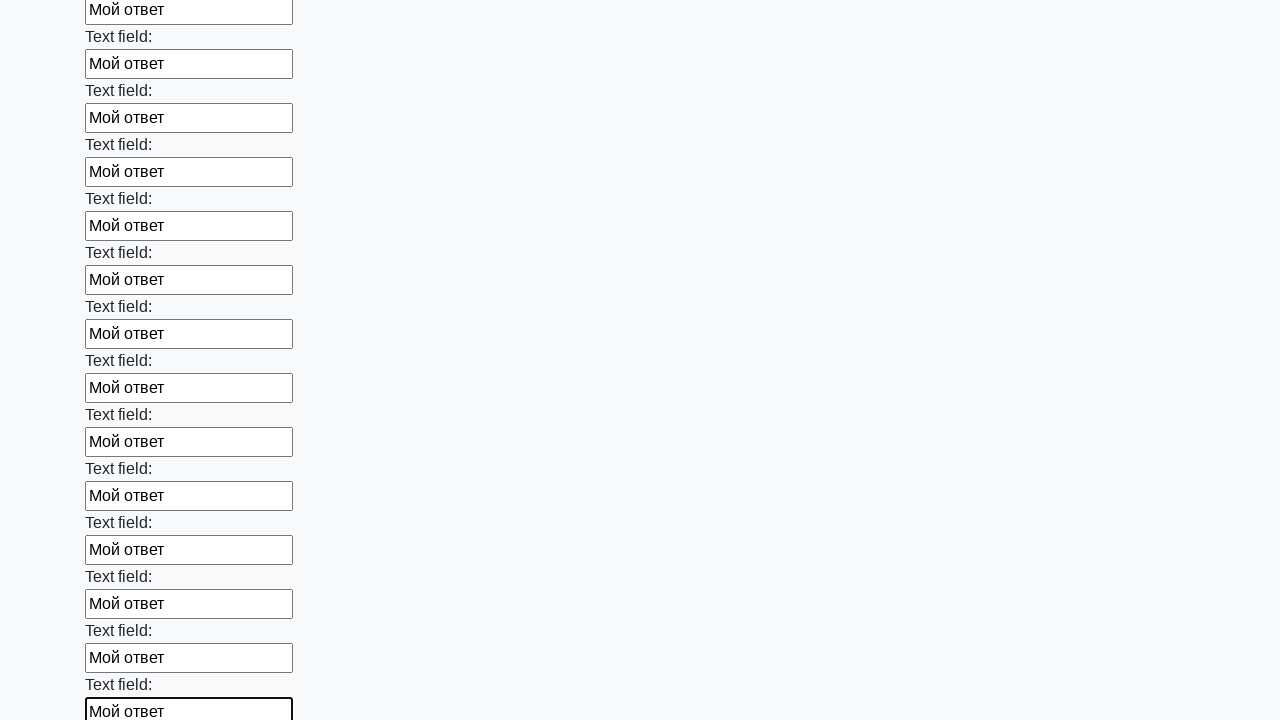

Filled input field with 'Мой ответ' on input >> nth=52
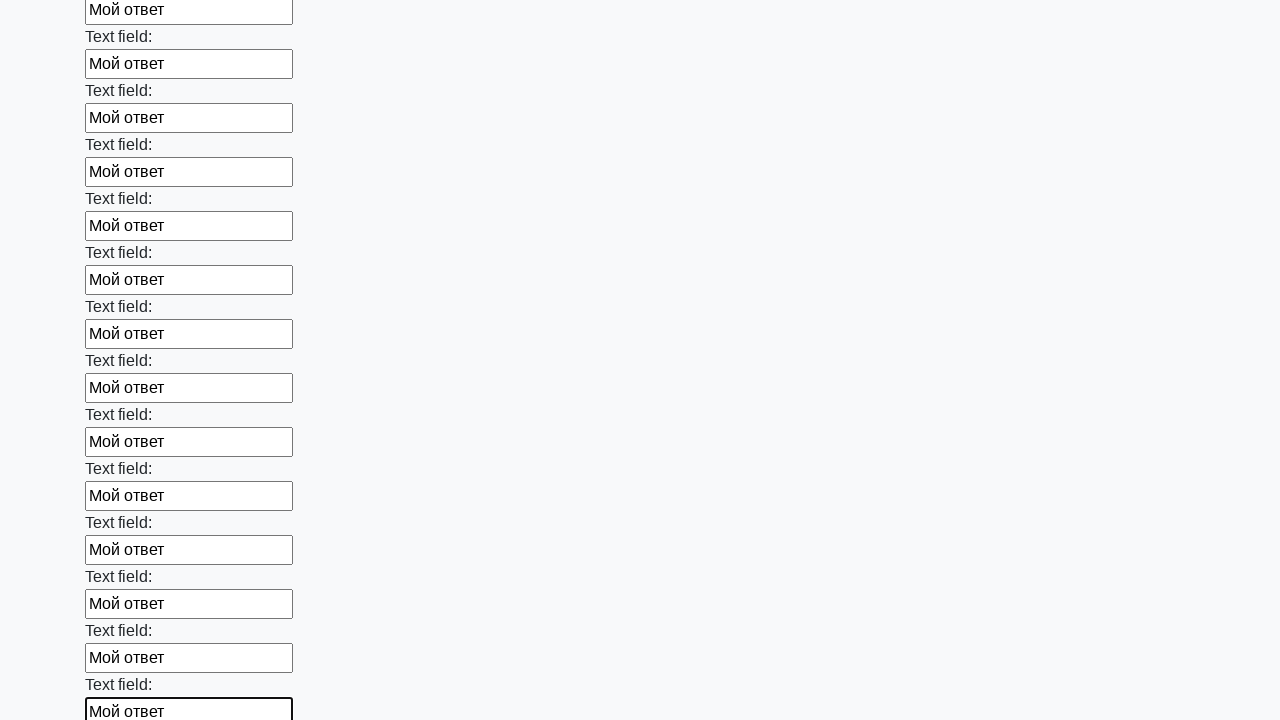

Filled input field with 'Мой ответ' on input >> nth=53
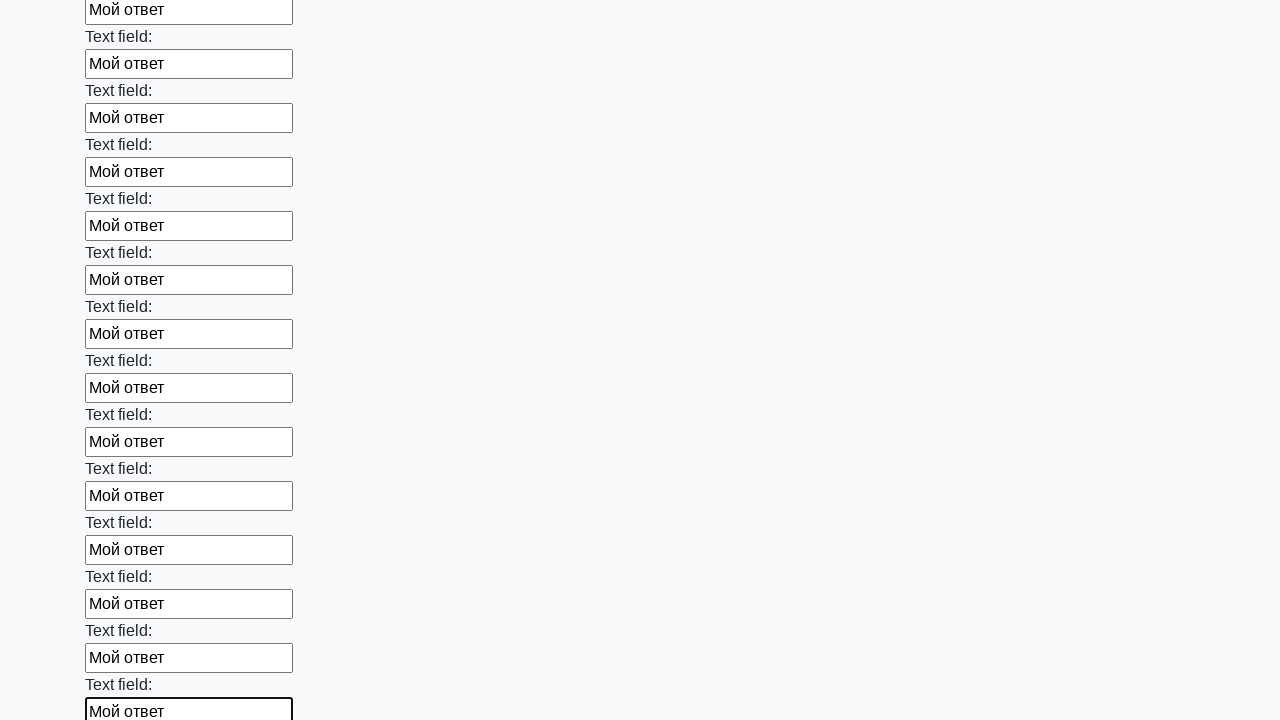

Filled input field with 'Мой ответ' on input >> nth=54
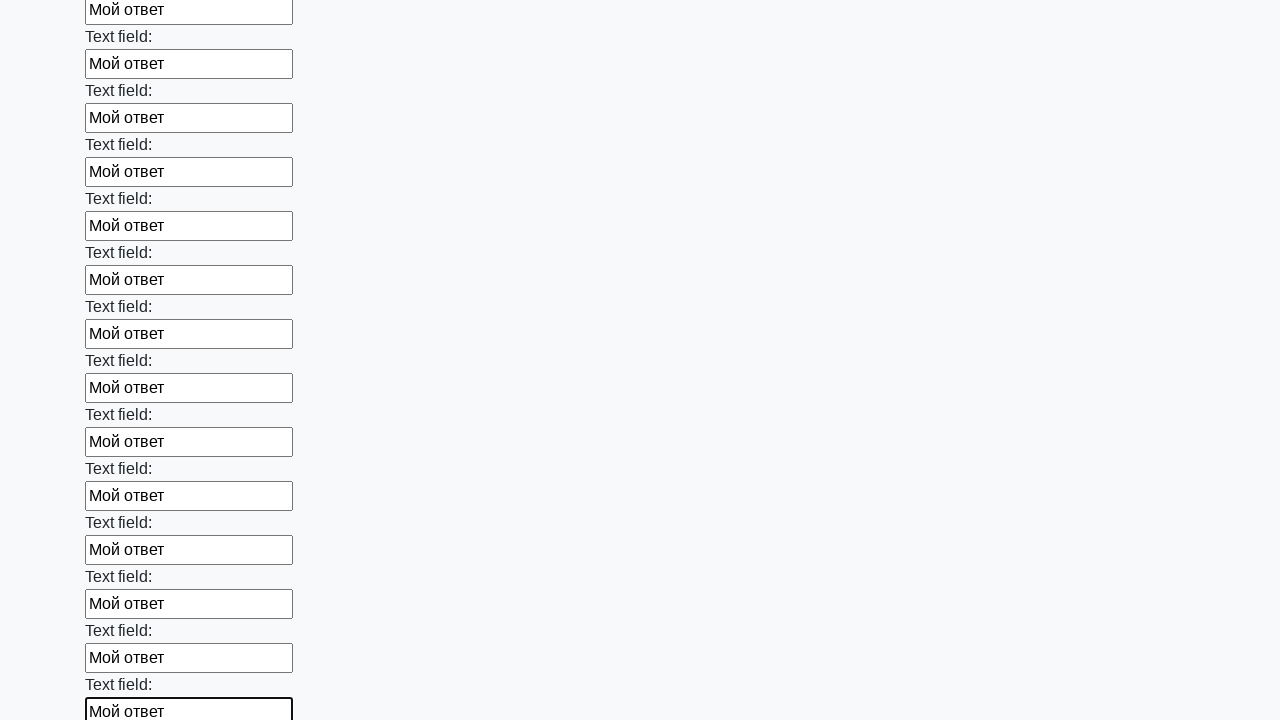

Filled input field with 'Мой ответ' on input >> nth=55
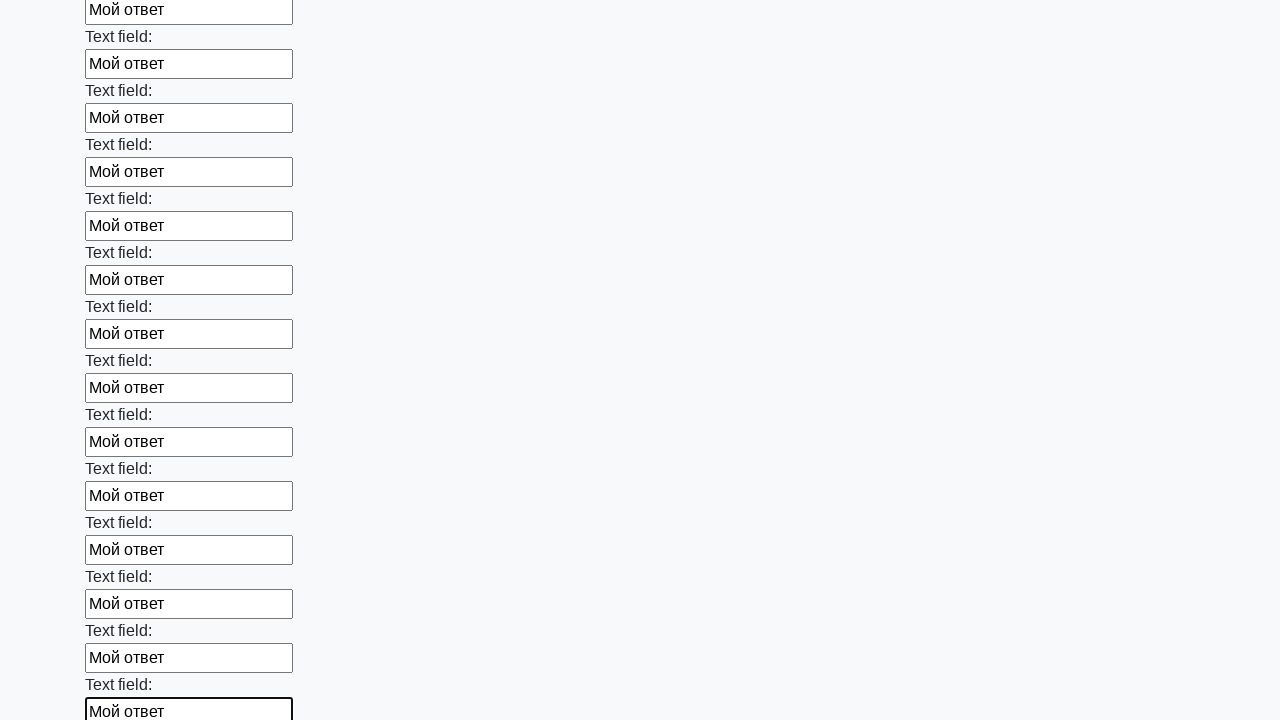

Filled input field with 'Мой ответ' on input >> nth=56
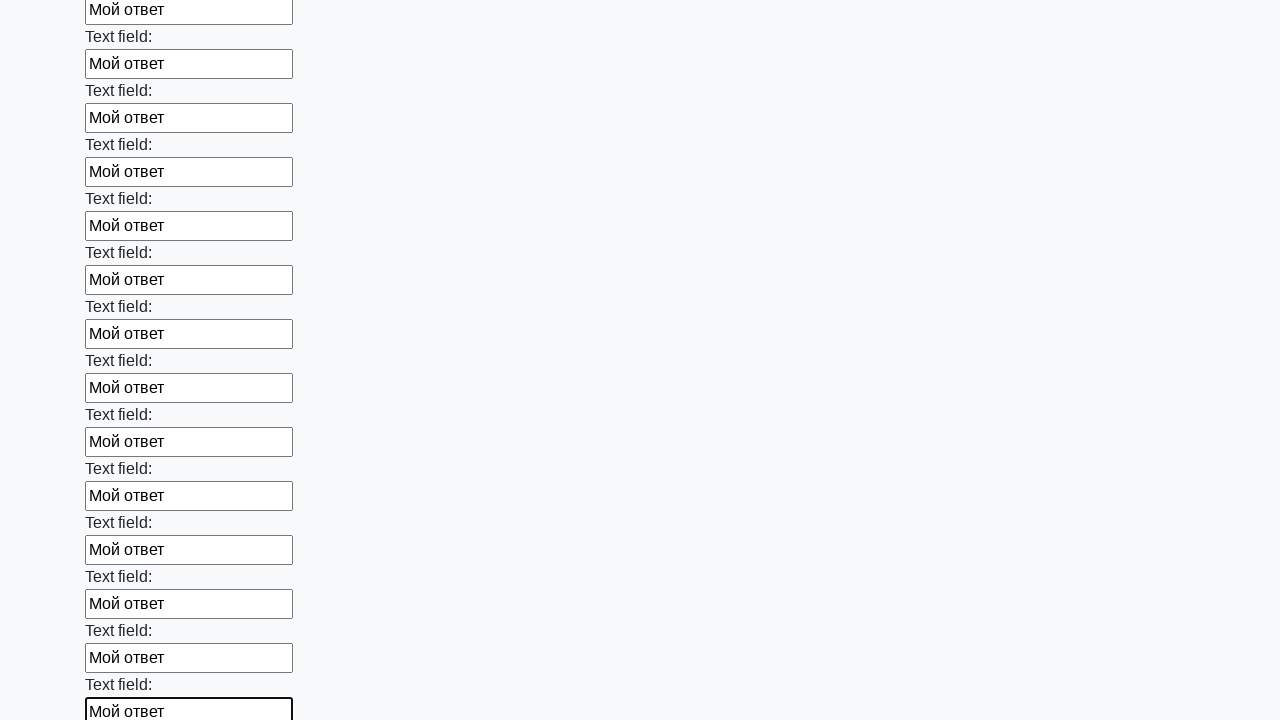

Filled input field with 'Мой ответ' on input >> nth=57
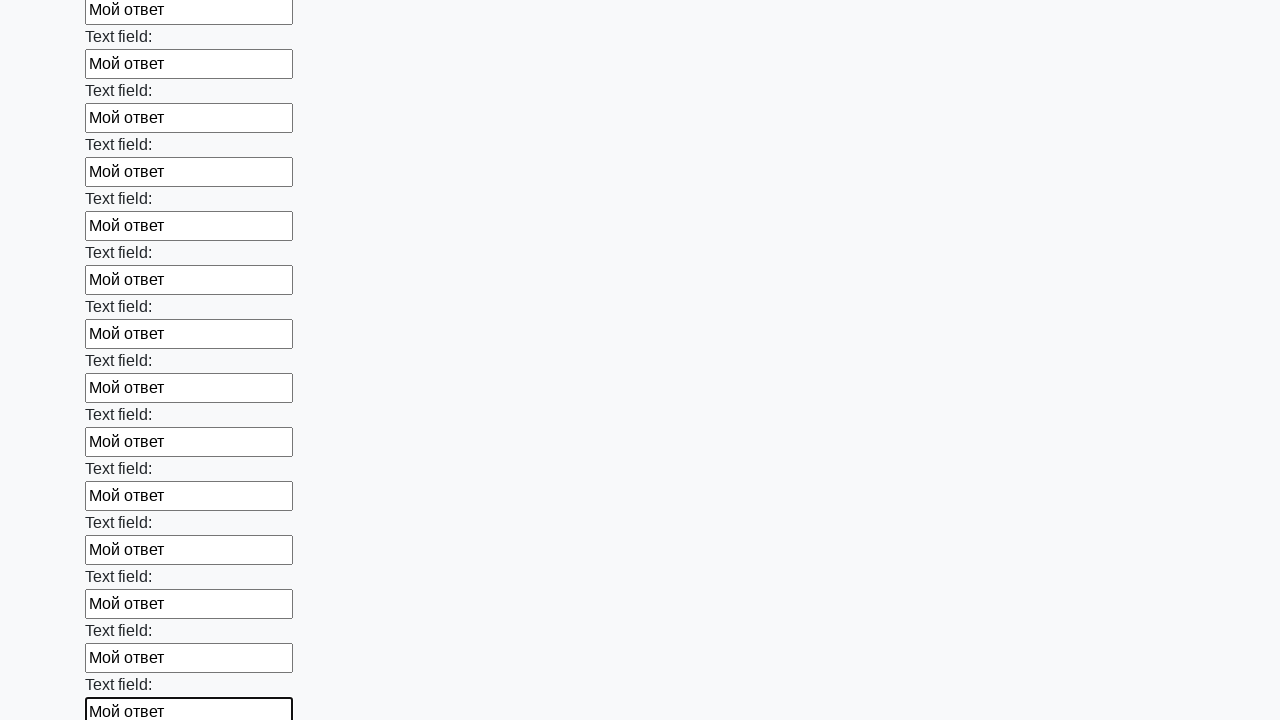

Filled input field with 'Мой ответ' on input >> nth=58
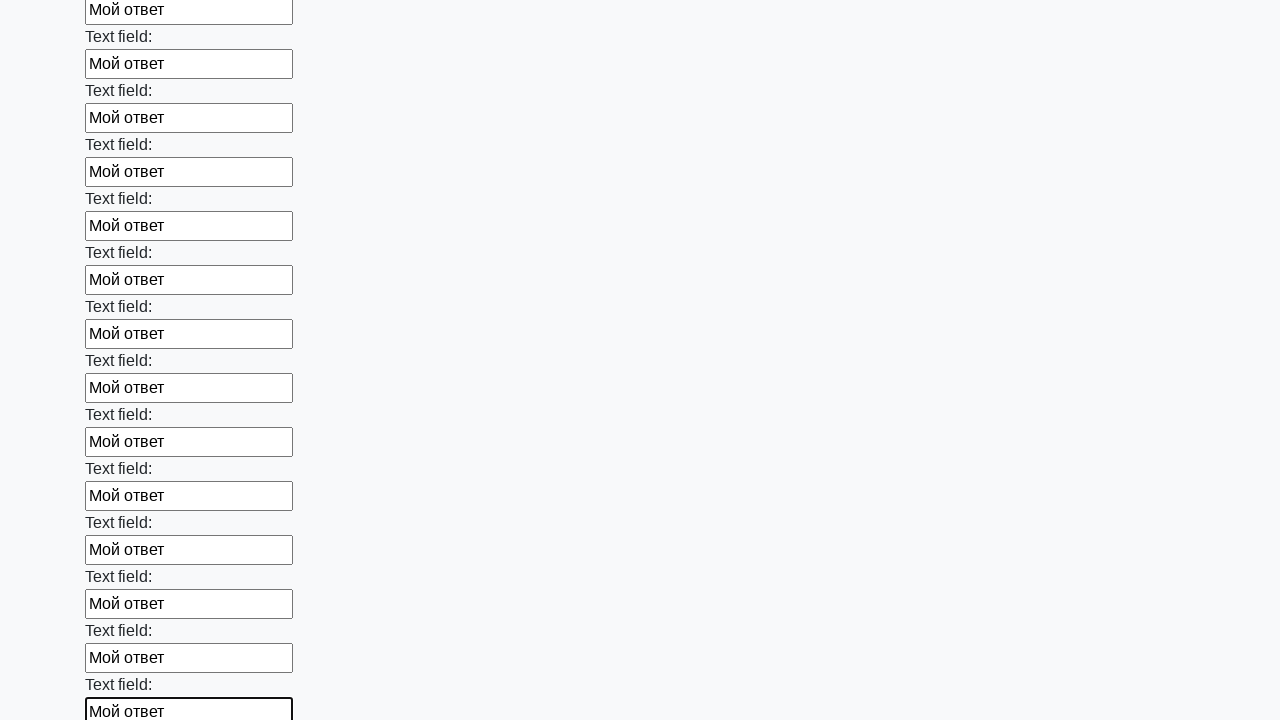

Filled input field with 'Мой ответ' on input >> nth=59
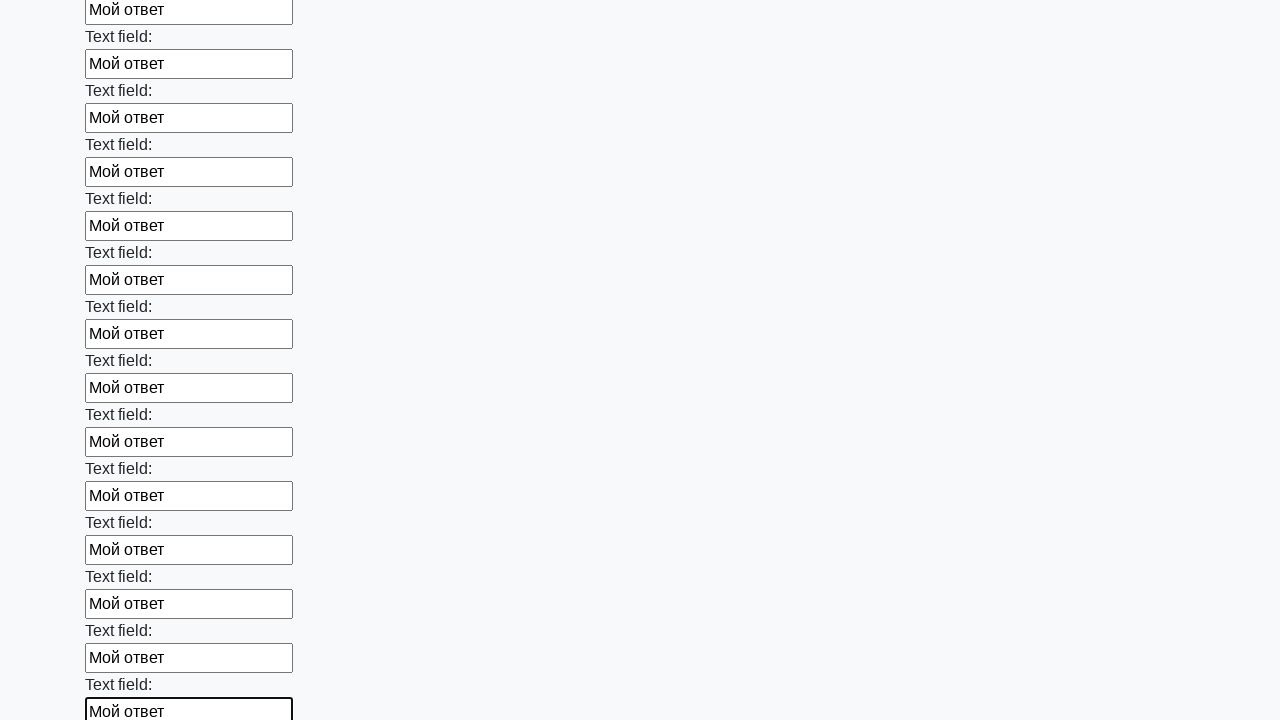

Filled input field with 'Мой ответ' on input >> nth=60
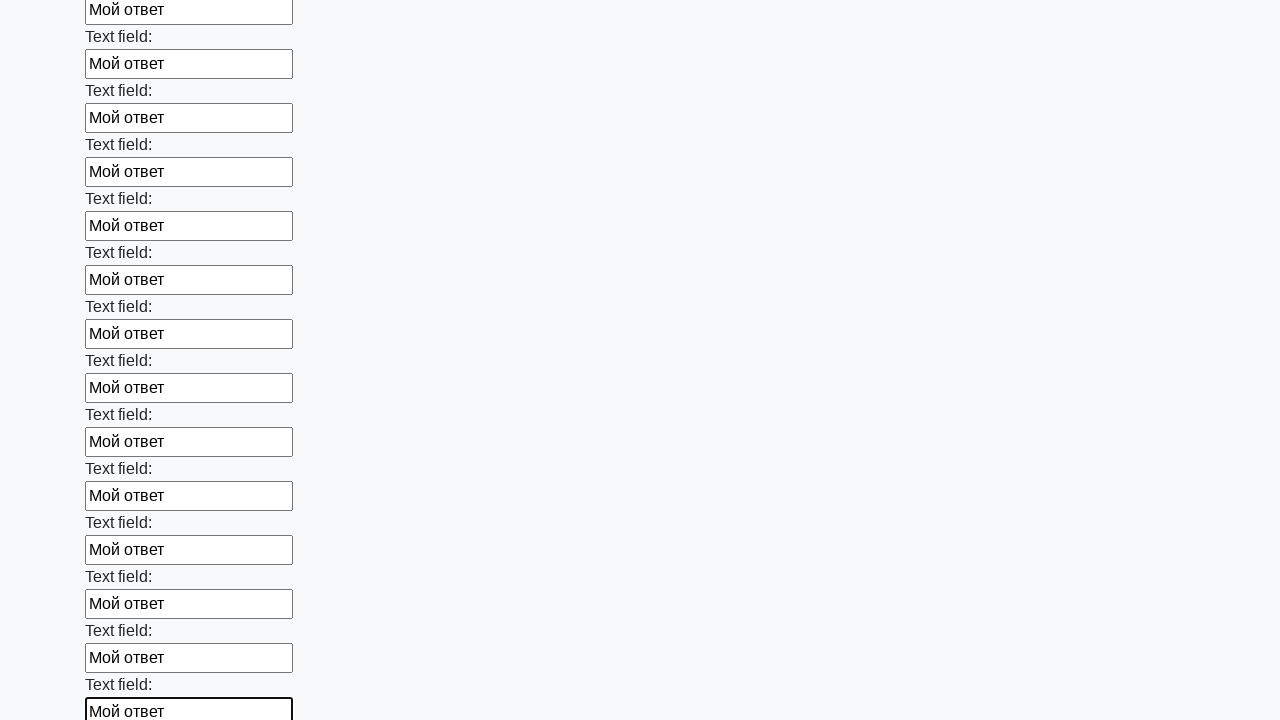

Filled input field with 'Мой ответ' on input >> nth=61
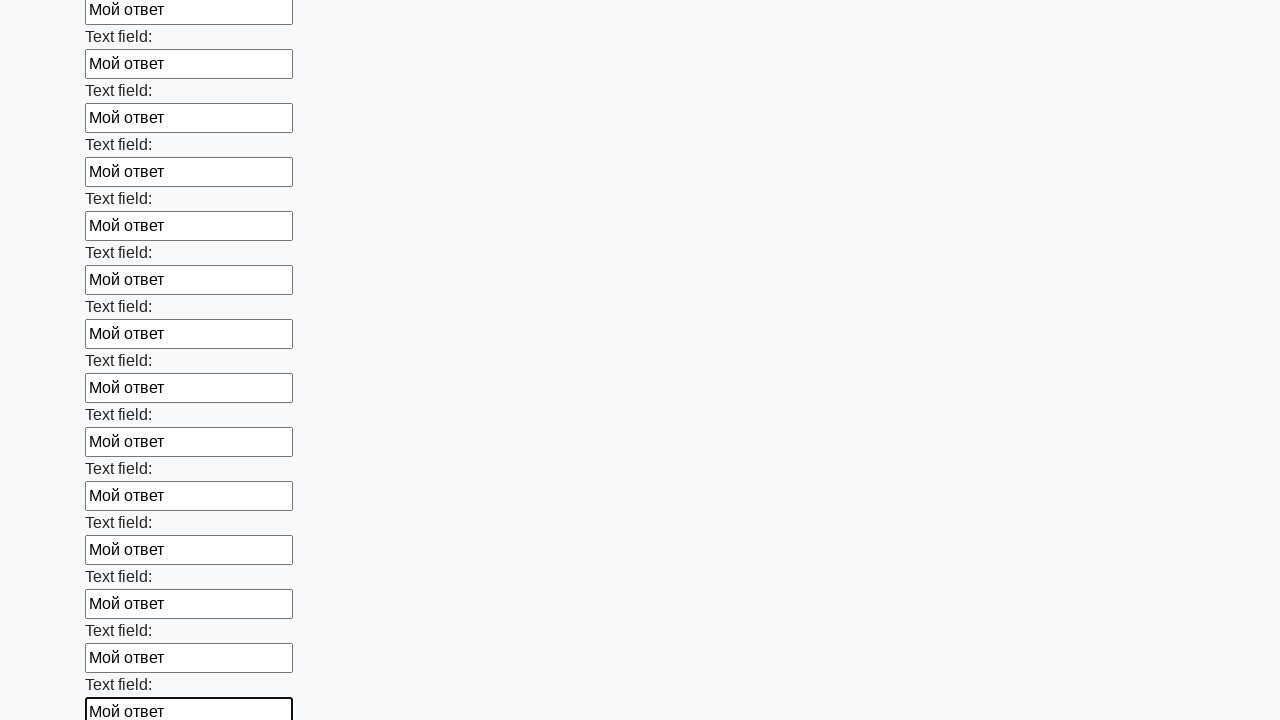

Filled input field with 'Мой ответ' on input >> nth=62
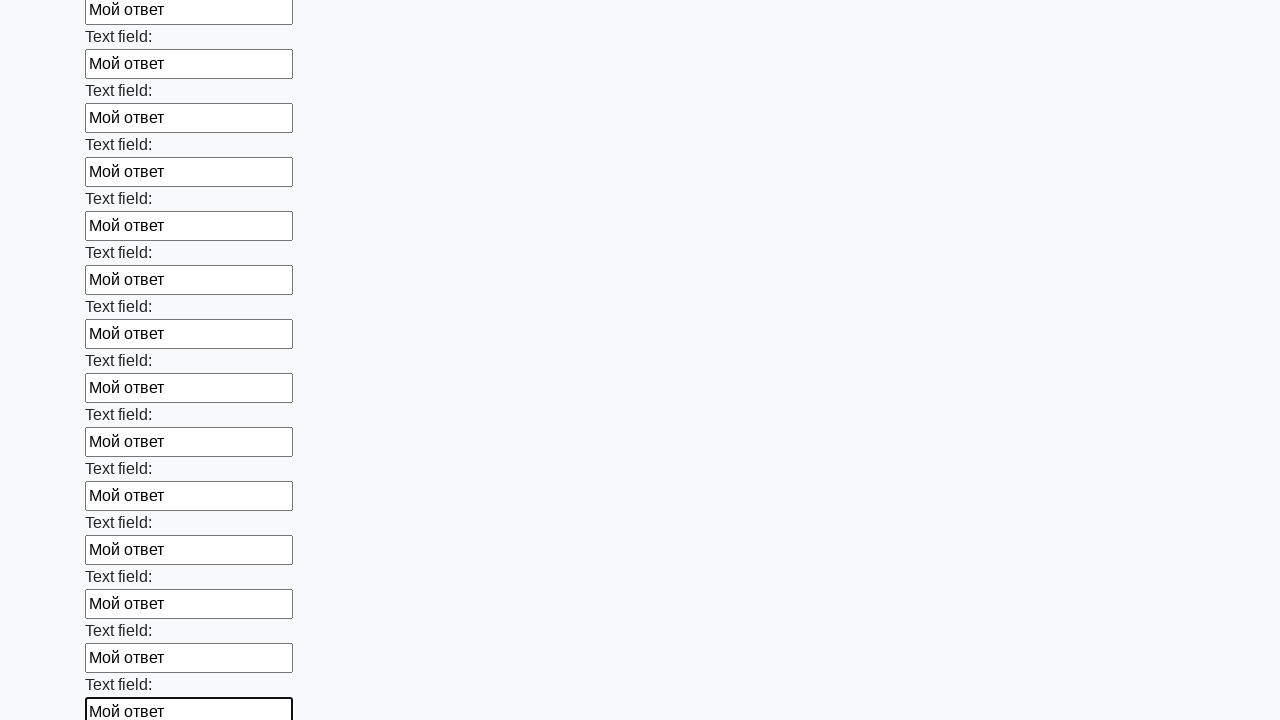

Filled input field with 'Мой ответ' on input >> nth=63
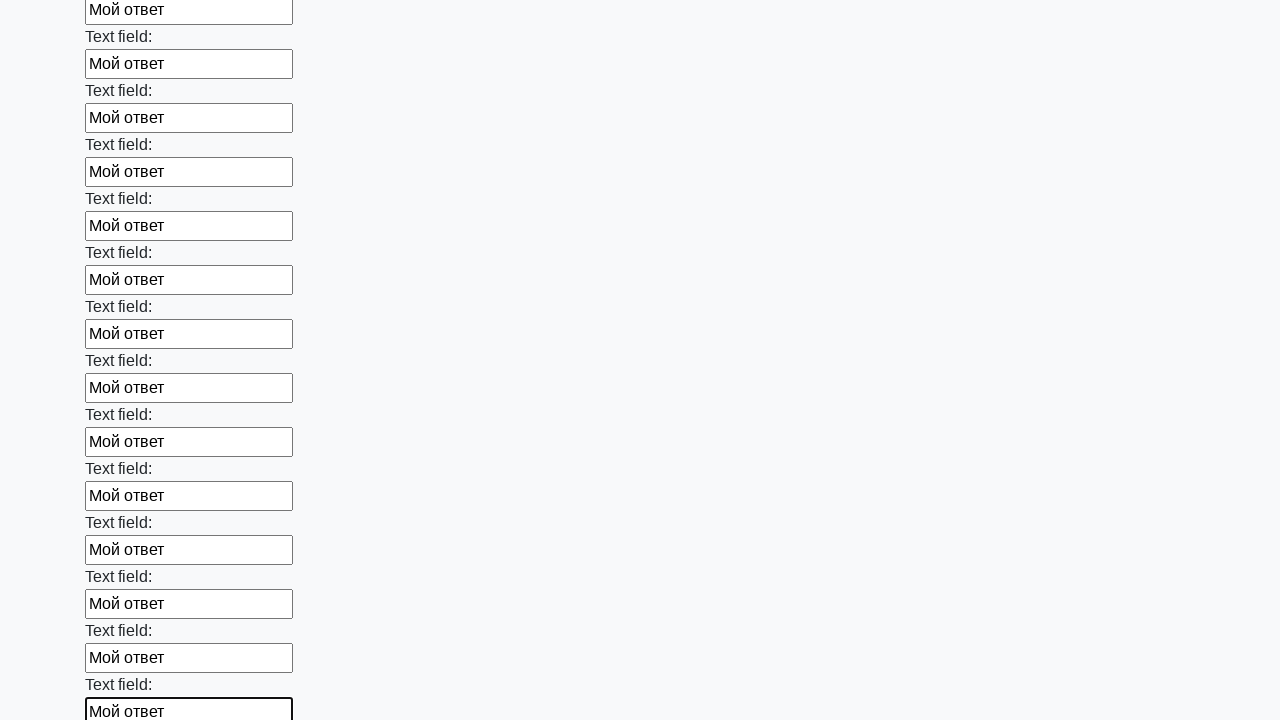

Filled input field with 'Мой ответ' on input >> nth=64
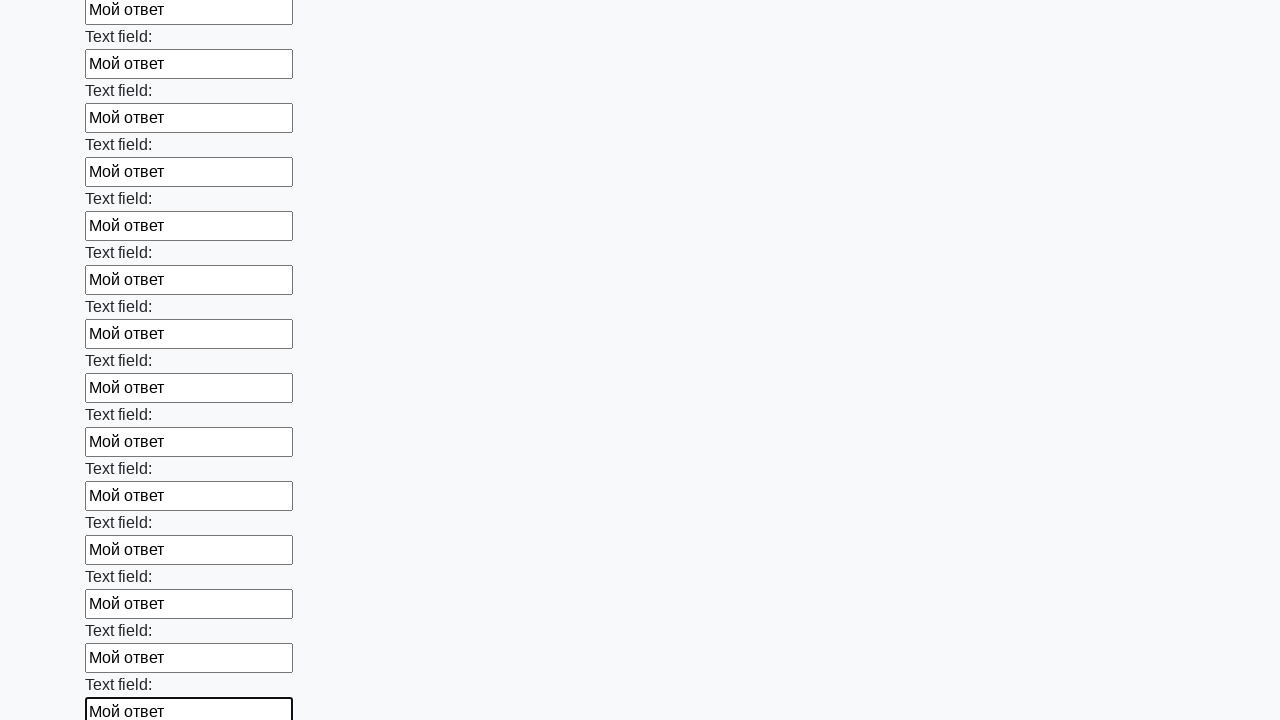

Filled input field with 'Мой ответ' on input >> nth=65
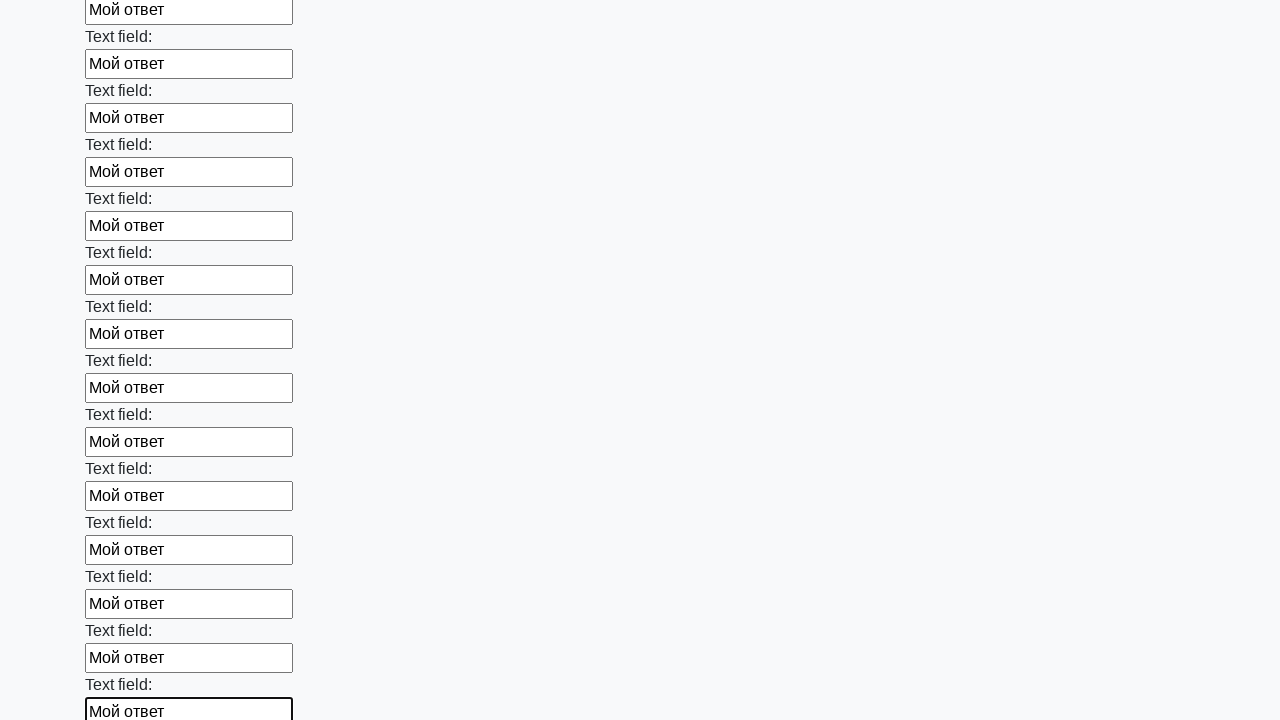

Filled input field with 'Мой ответ' on input >> nth=66
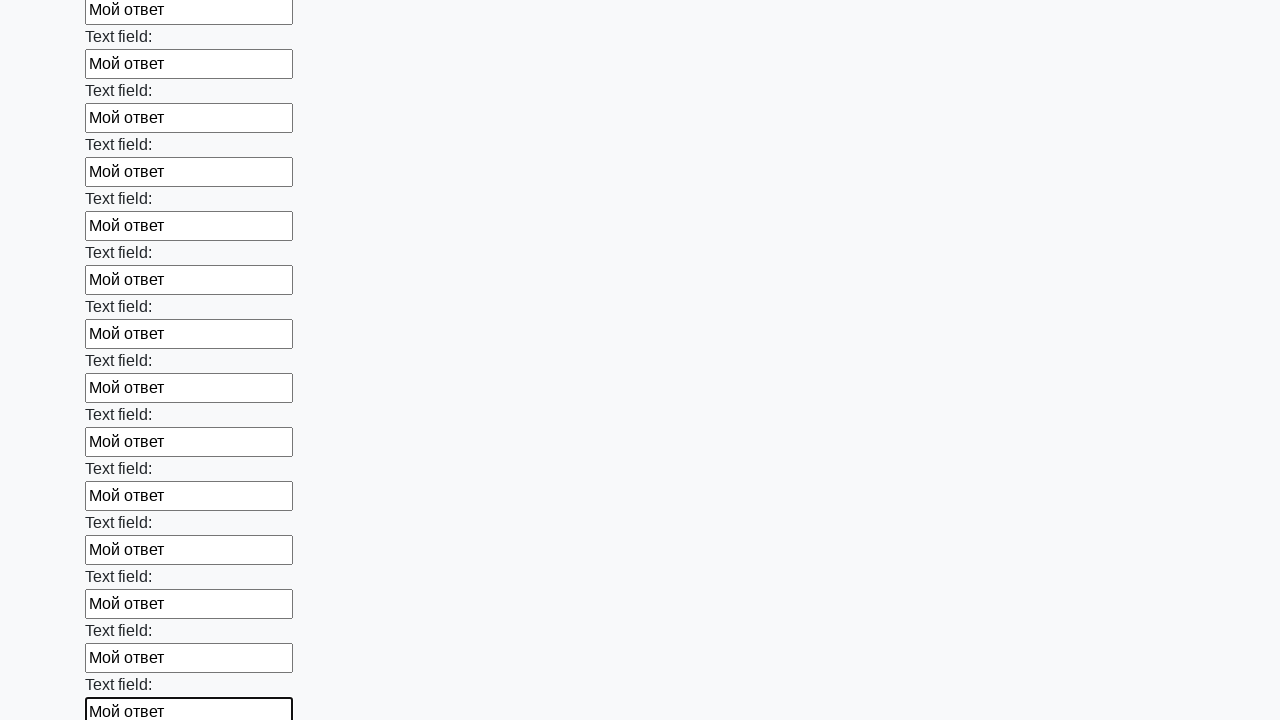

Filled input field with 'Мой ответ' on input >> nth=67
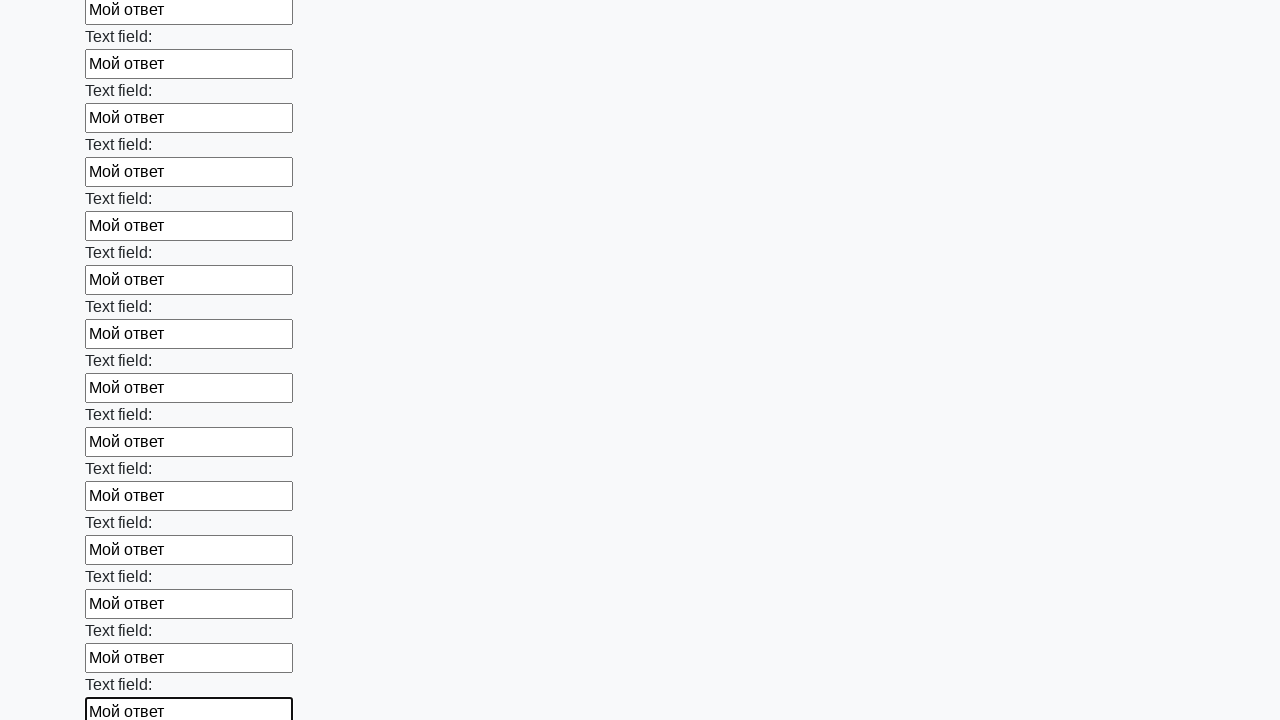

Filled input field with 'Мой ответ' on input >> nth=68
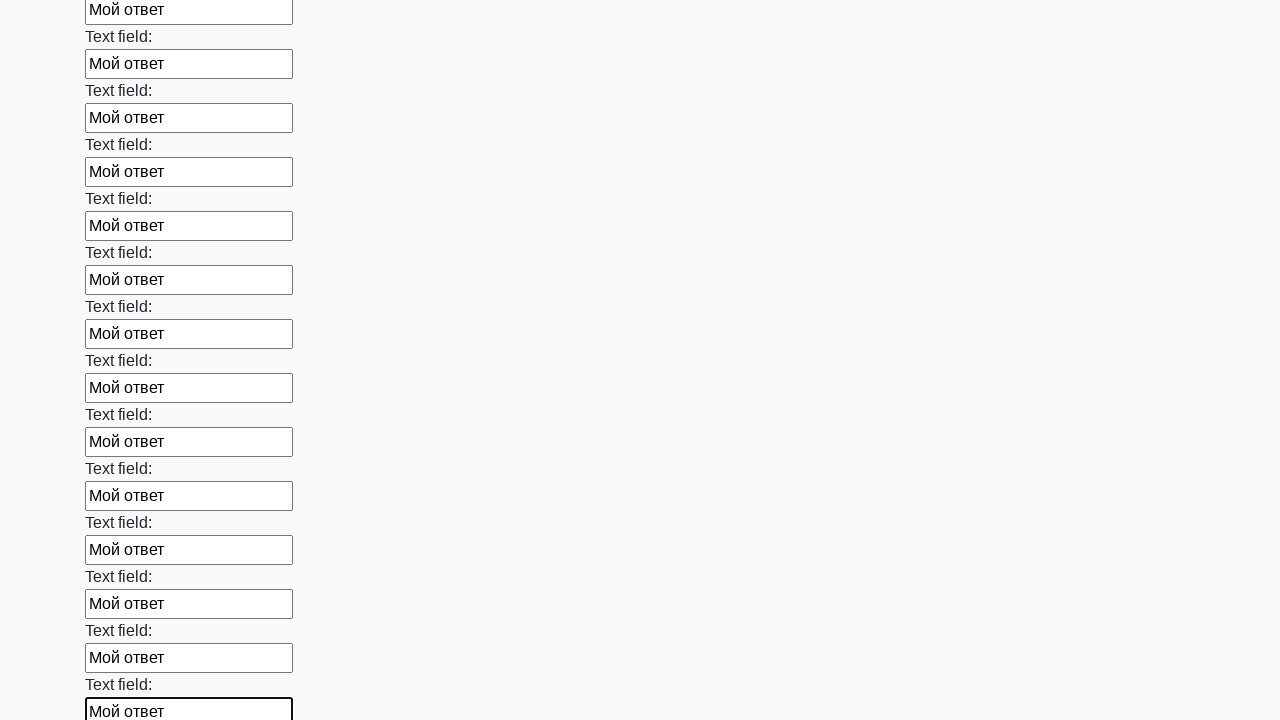

Filled input field with 'Мой ответ' on input >> nth=69
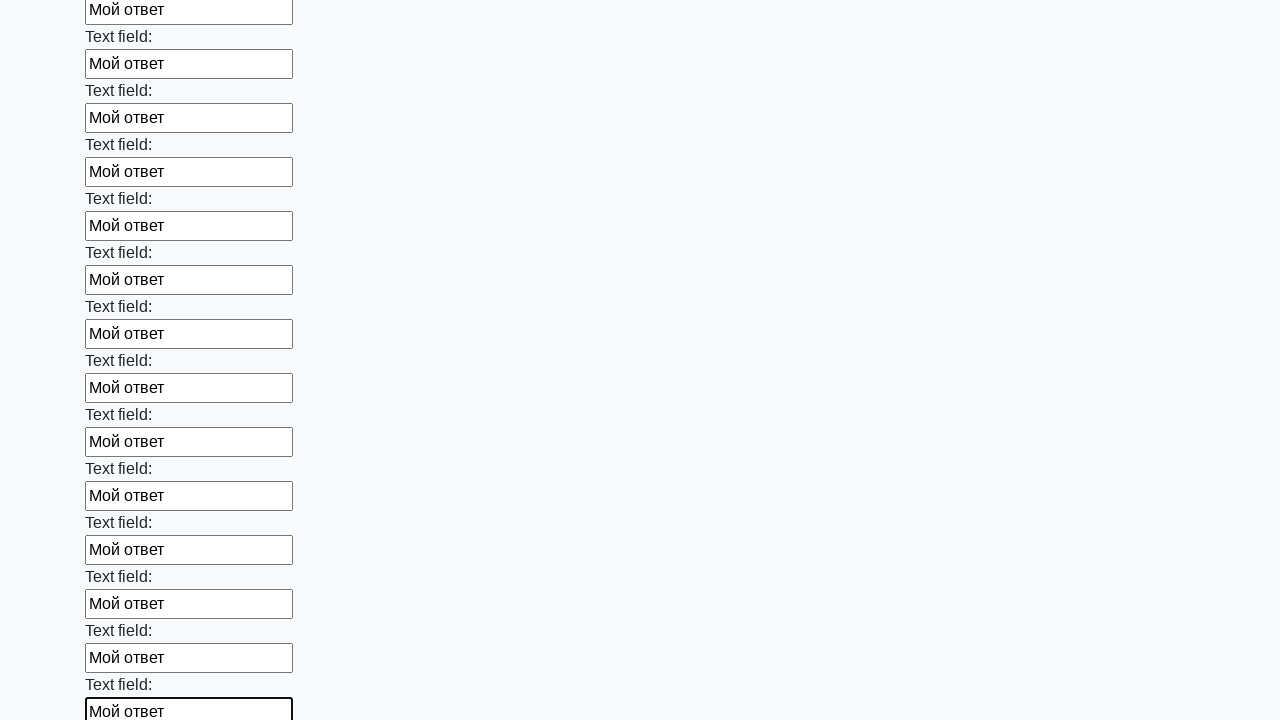

Filled input field with 'Мой ответ' on input >> nth=70
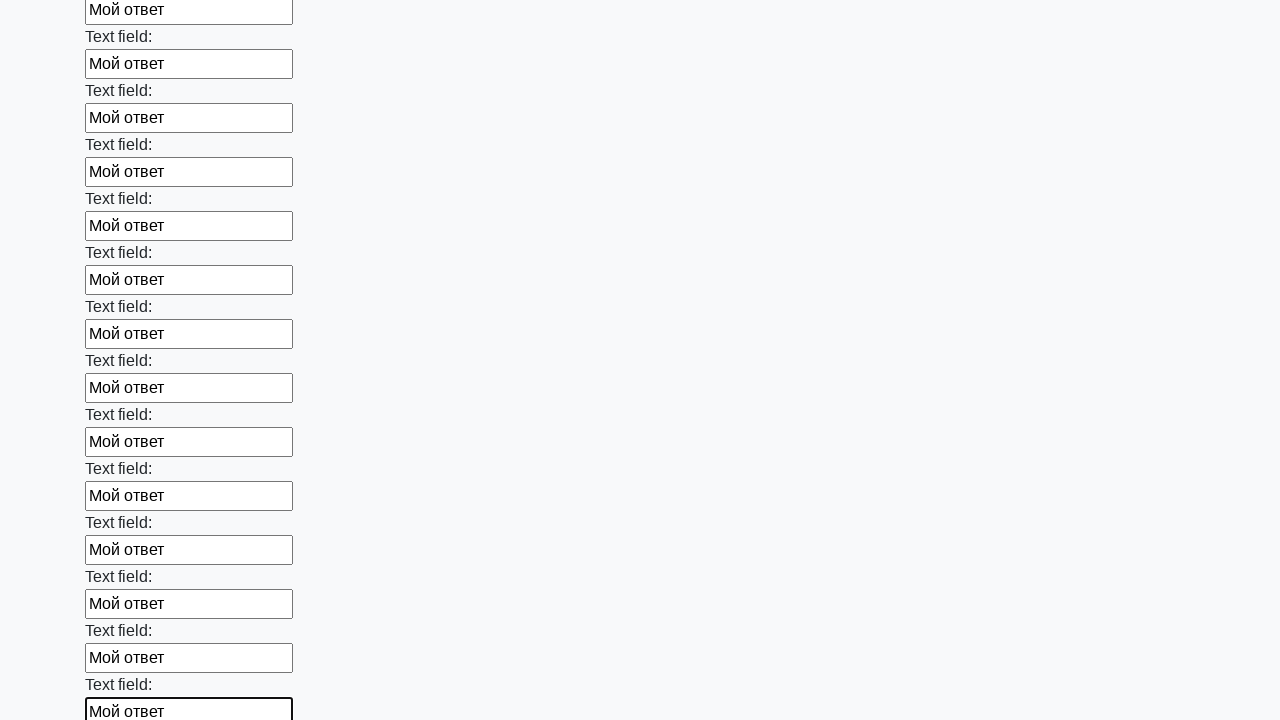

Filled input field with 'Мой ответ' on input >> nth=71
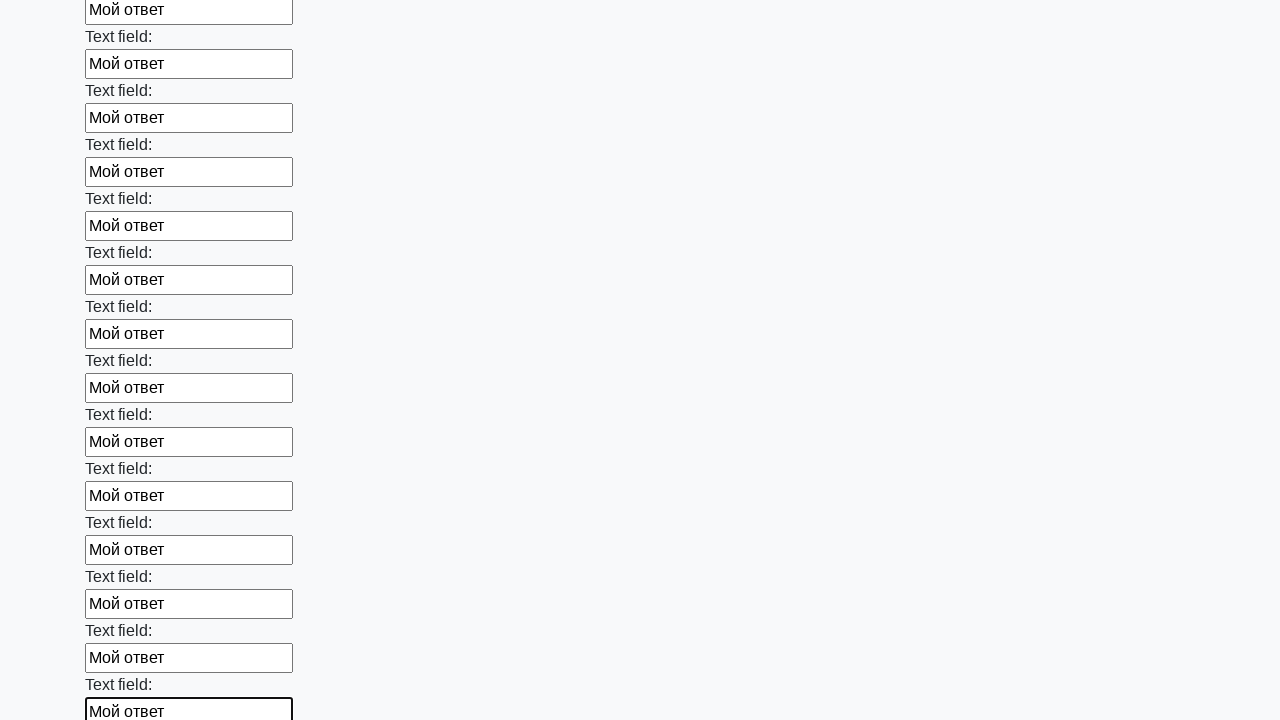

Filled input field with 'Мой ответ' on input >> nth=72
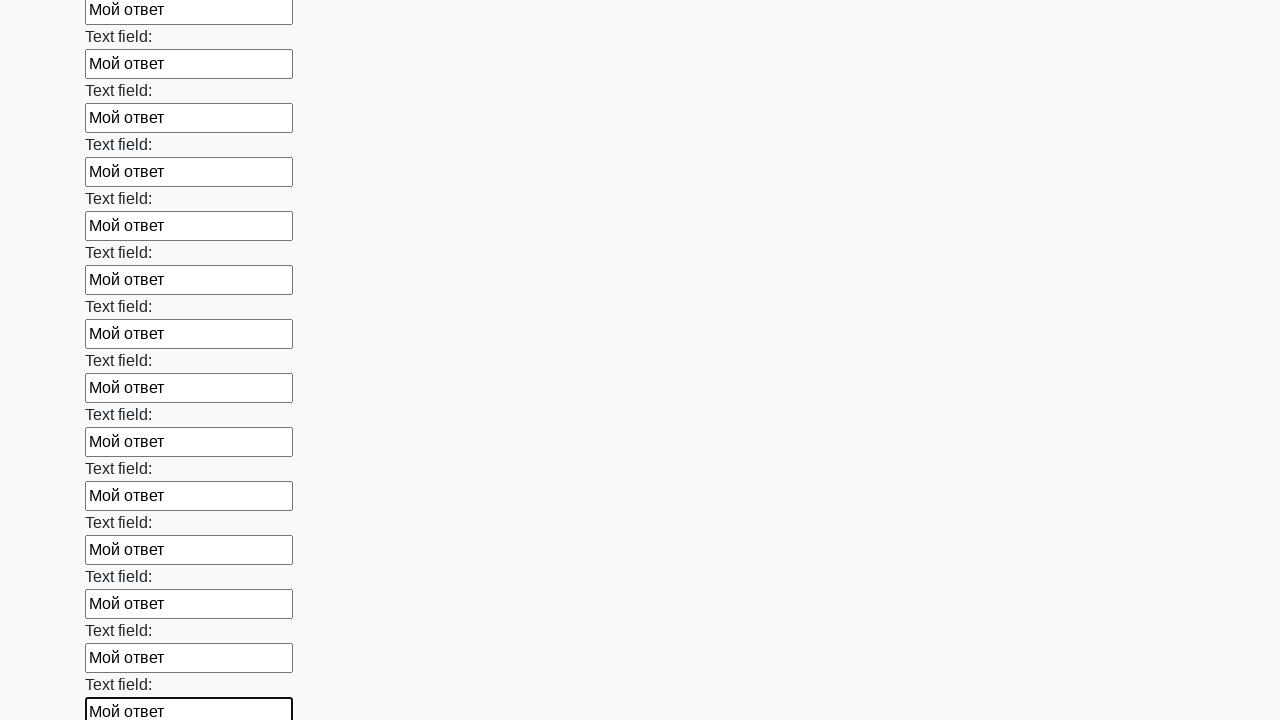

Filled input field with 'Мой ответ' on input >> nth=73
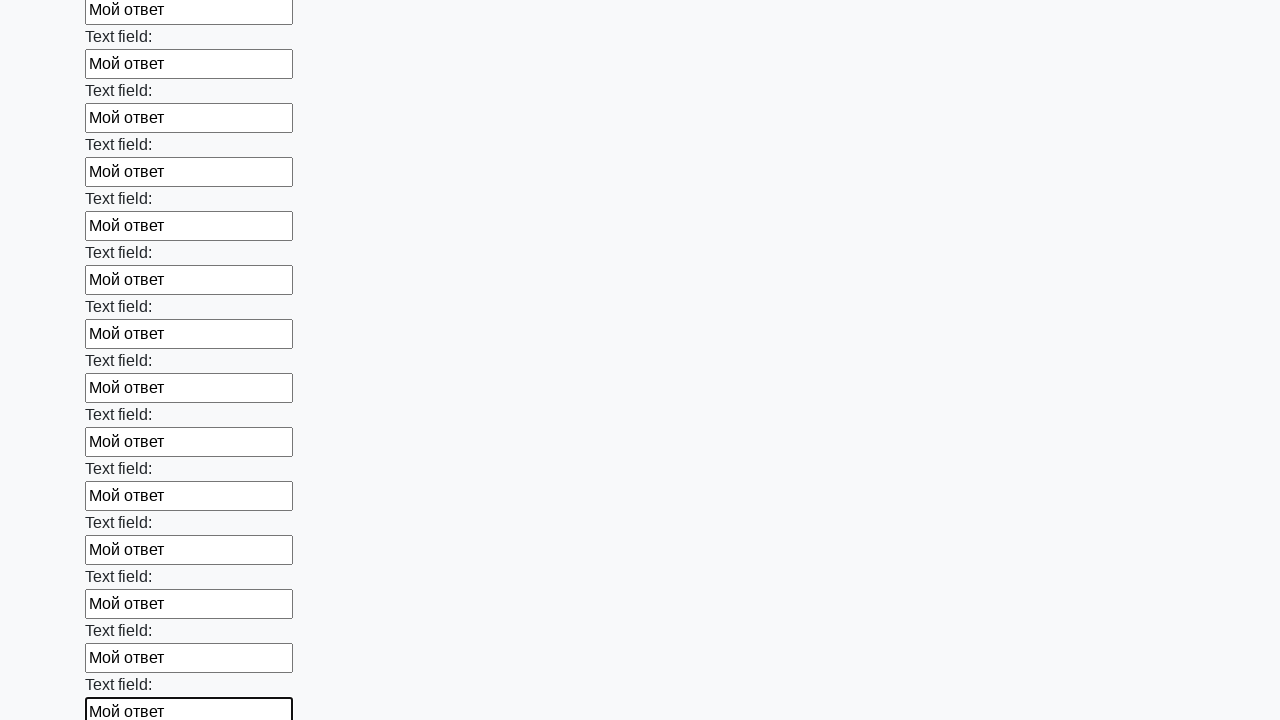

Filled input field with 'Мой ответ' on input >> nth=74
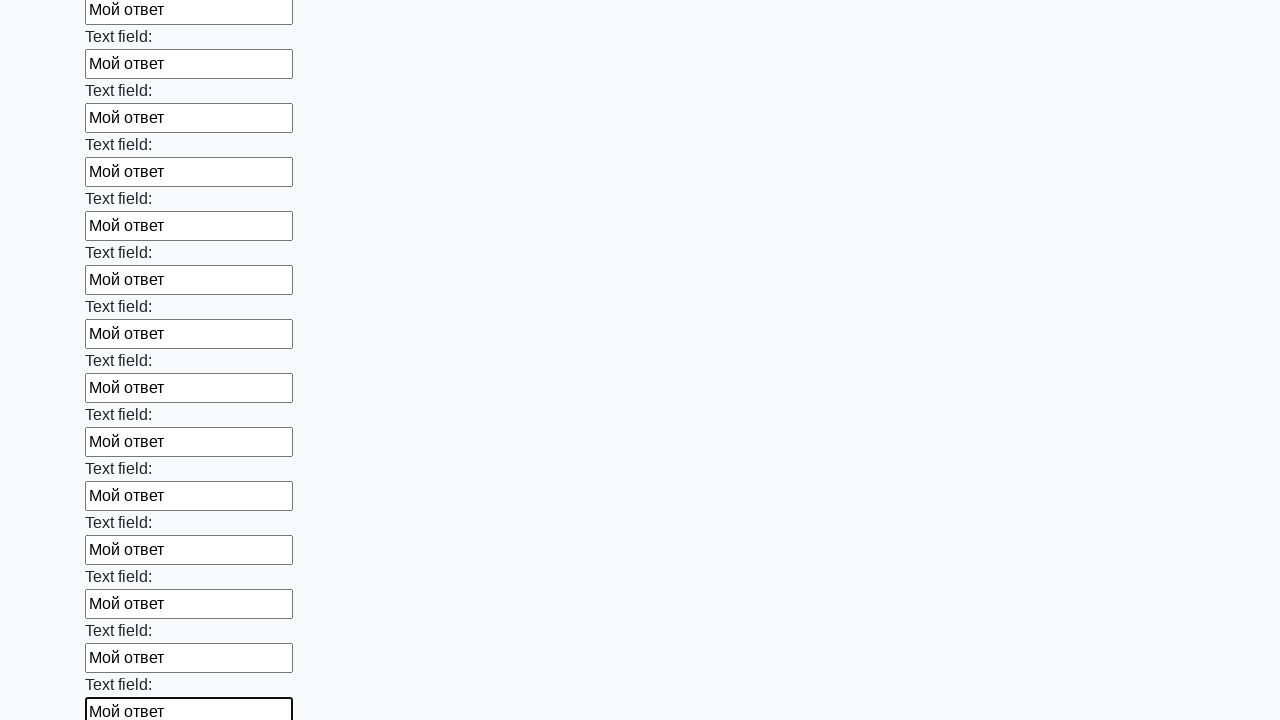

Filled input field with 'Мой ответ' on input >> nth=75
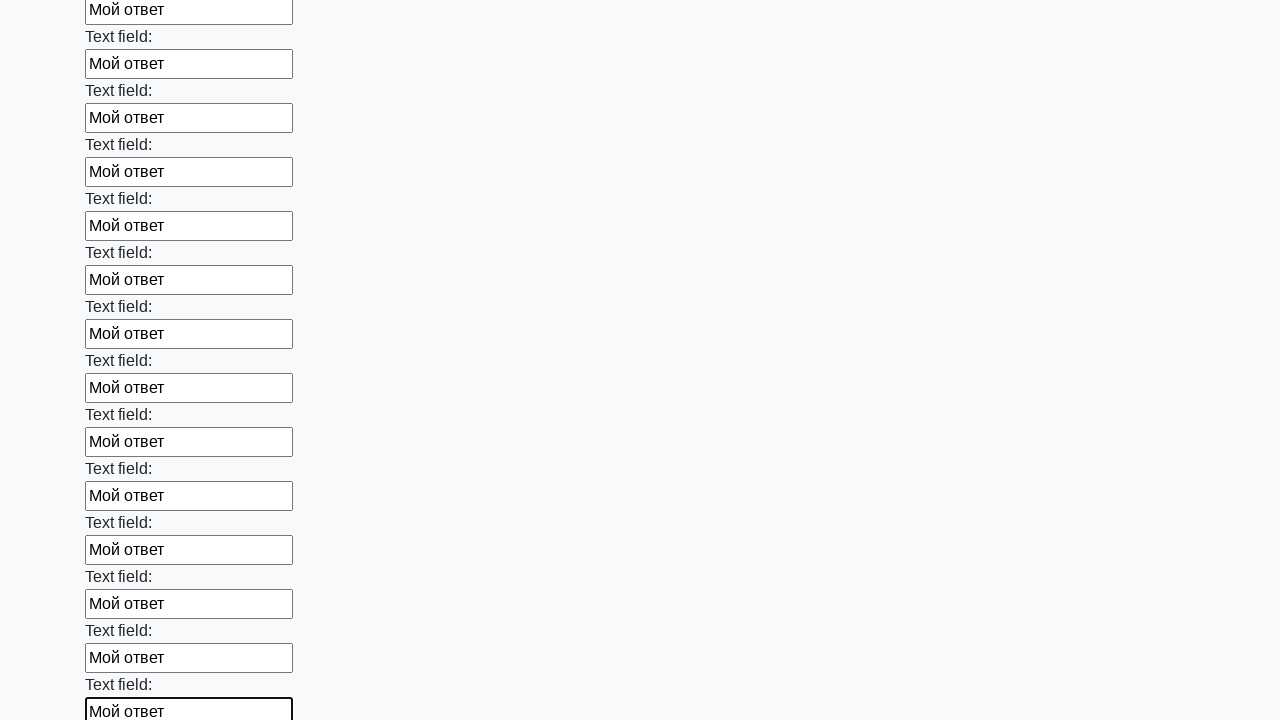

Filled input field with 'Мой ответ' on input >> nth=76
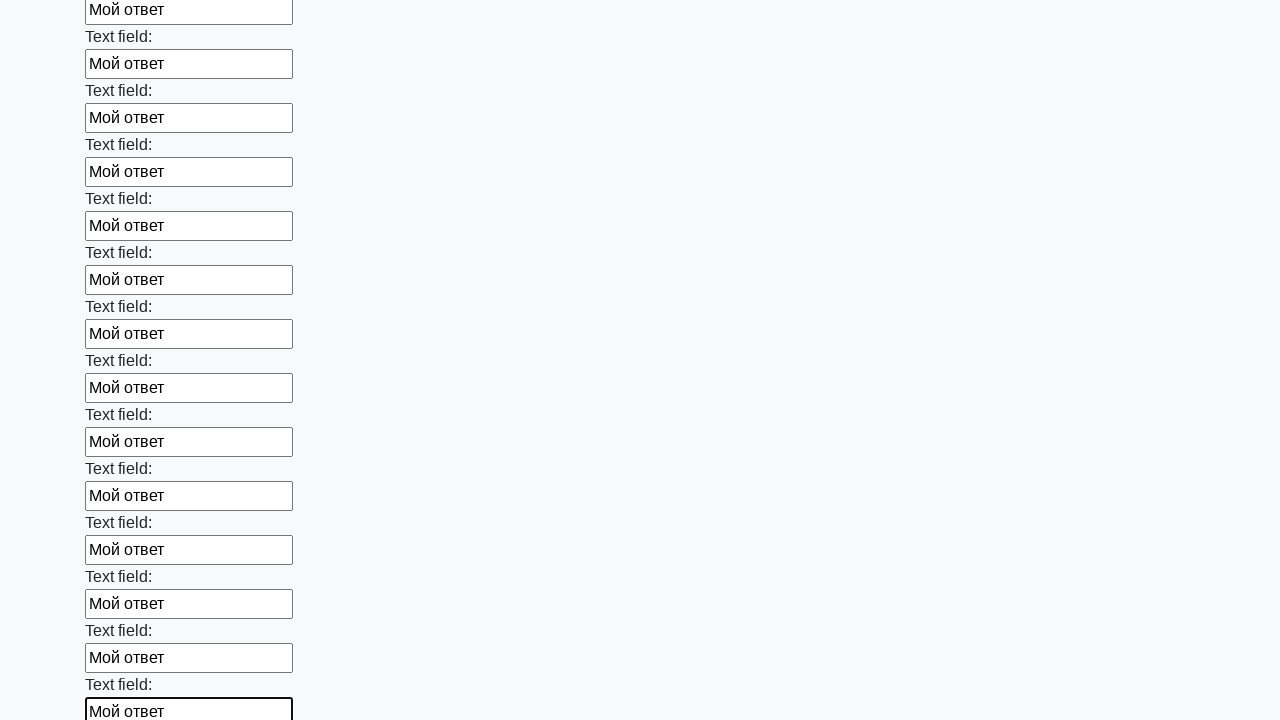

Filled input field with 'Мой ответ' on input >> nth=77
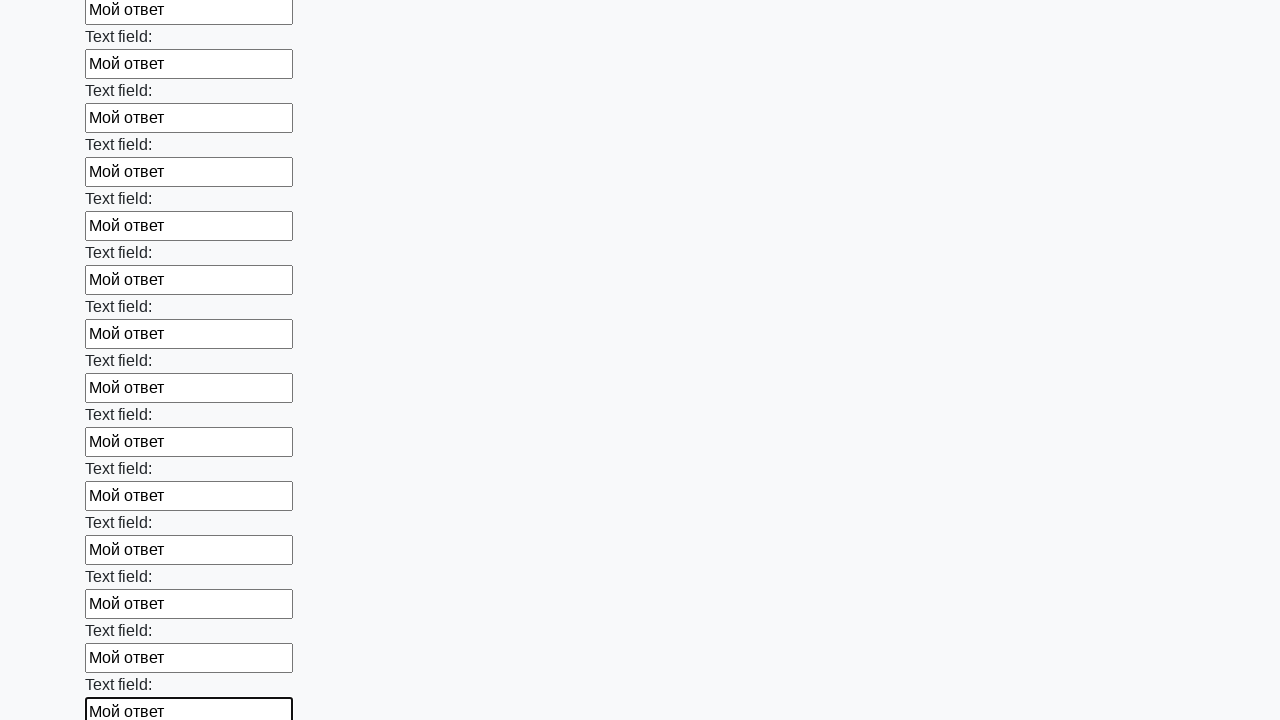

Filled input field with 'Мой ответ' on input >> nth=78
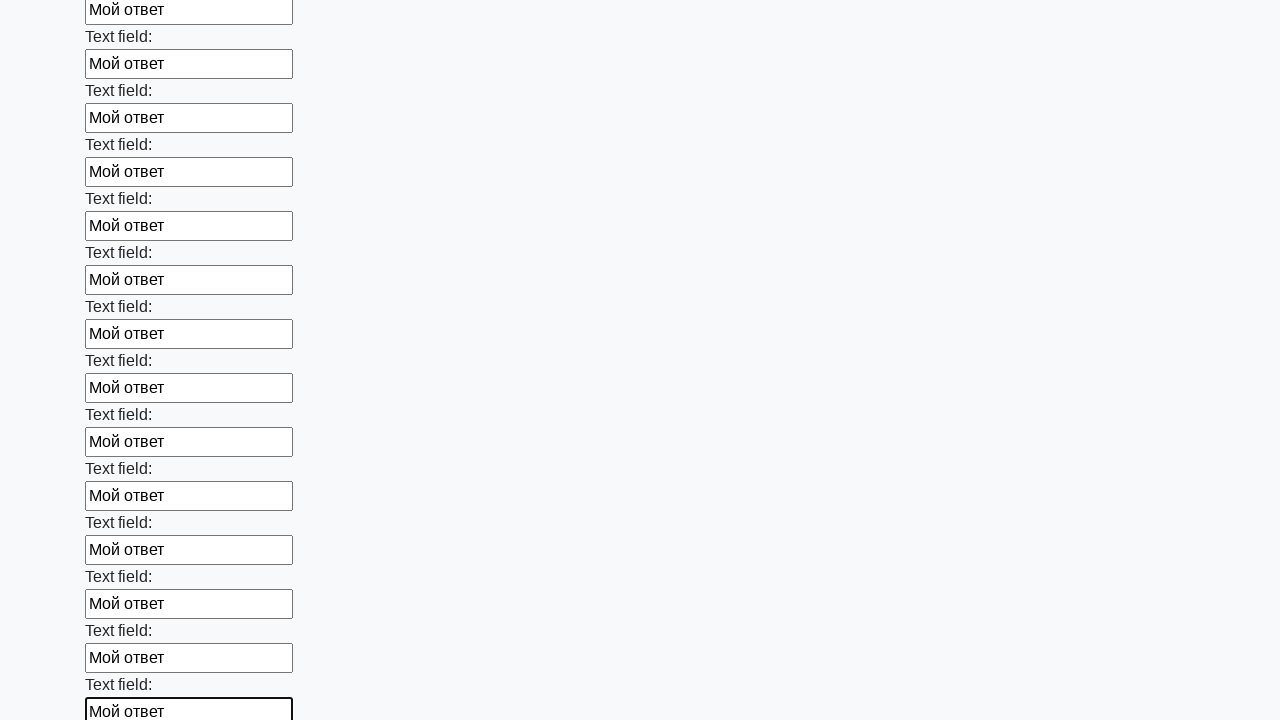

Filled input field with 'Мой ответ' on input >> nth=79
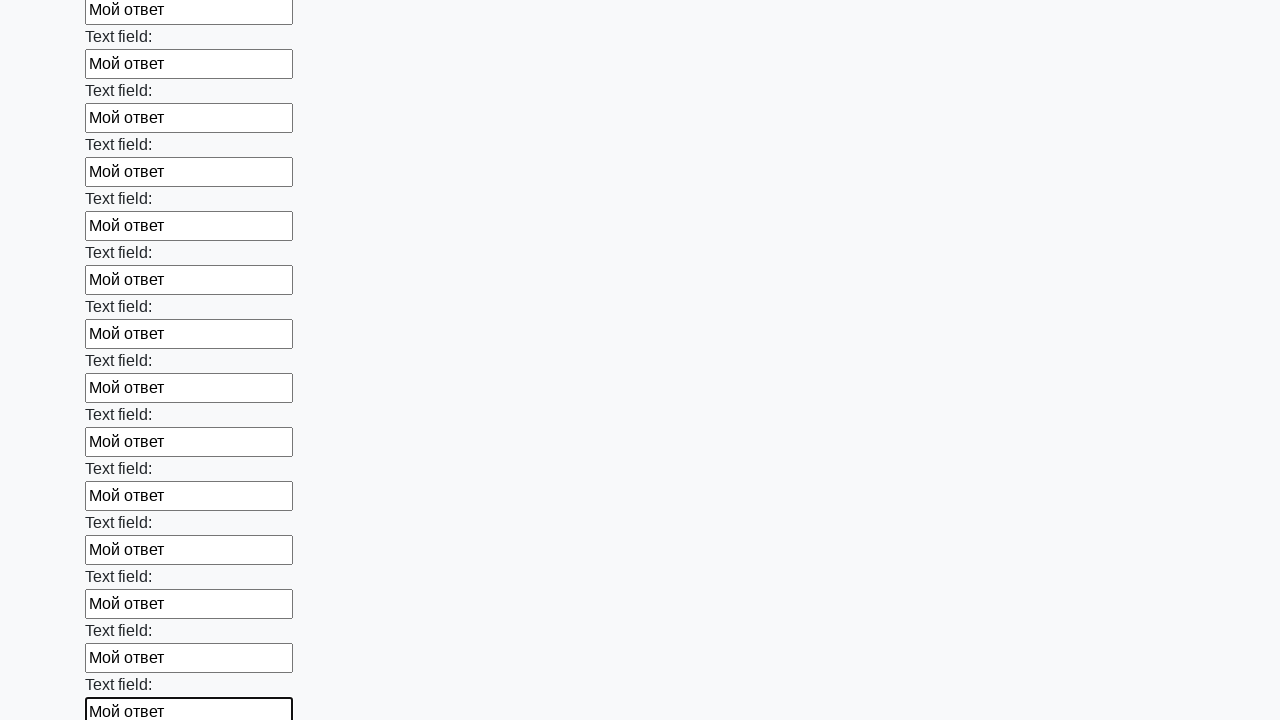

Filled input field with 'Мой ответ' on input >> nth=80
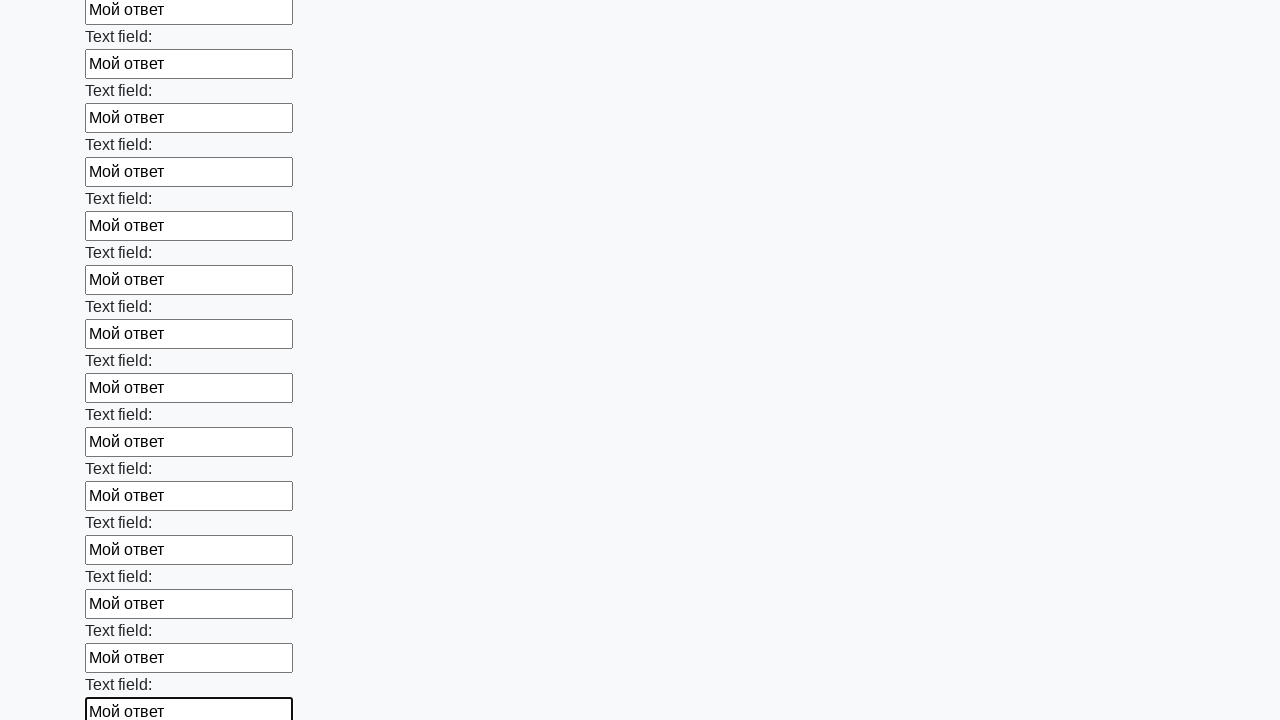

Filled input field with 'Мой ответ' on input >> nth=81
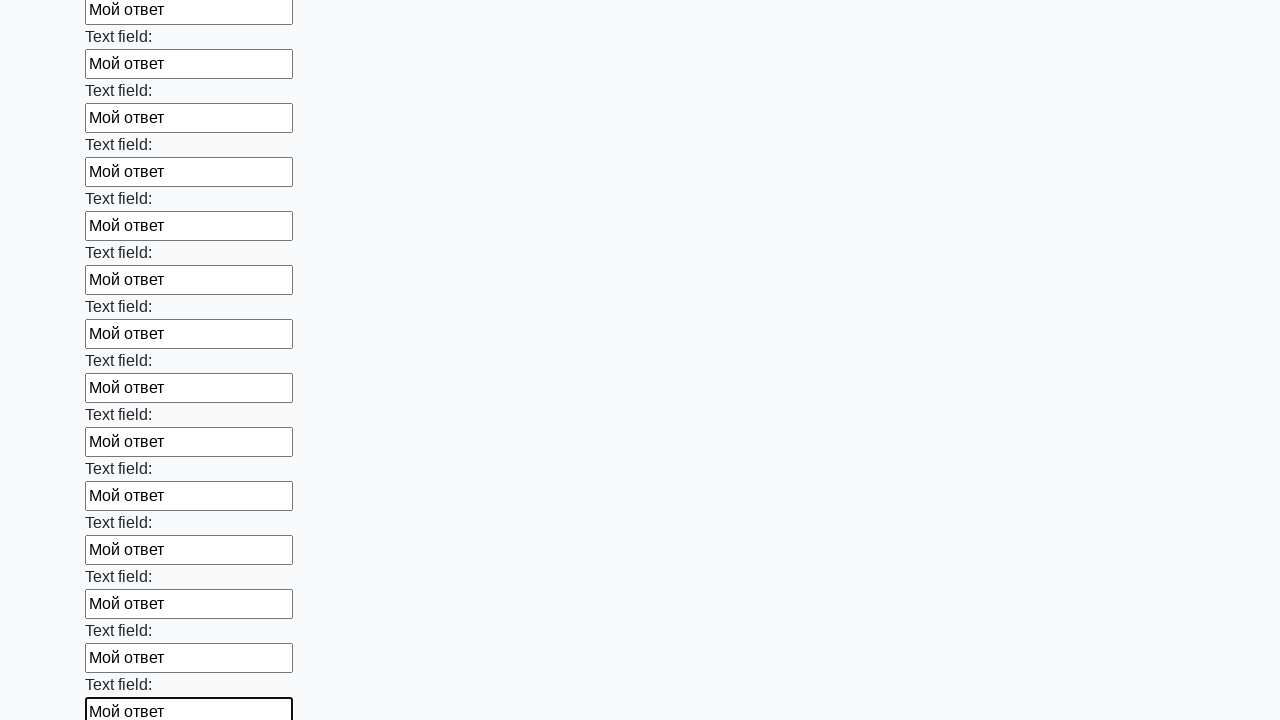

Filled input field with 'Мой ответ' on input >> nth=82
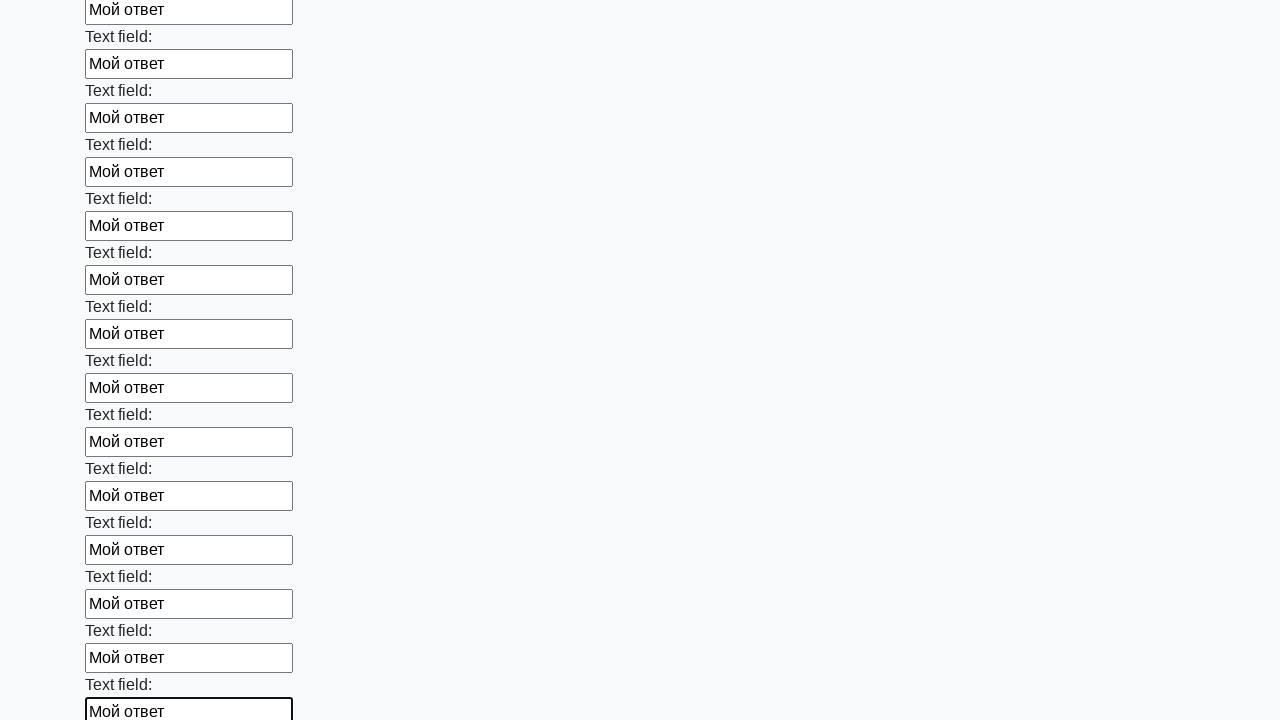

Filled input field with 'Мой ответ' on input >> nth=83
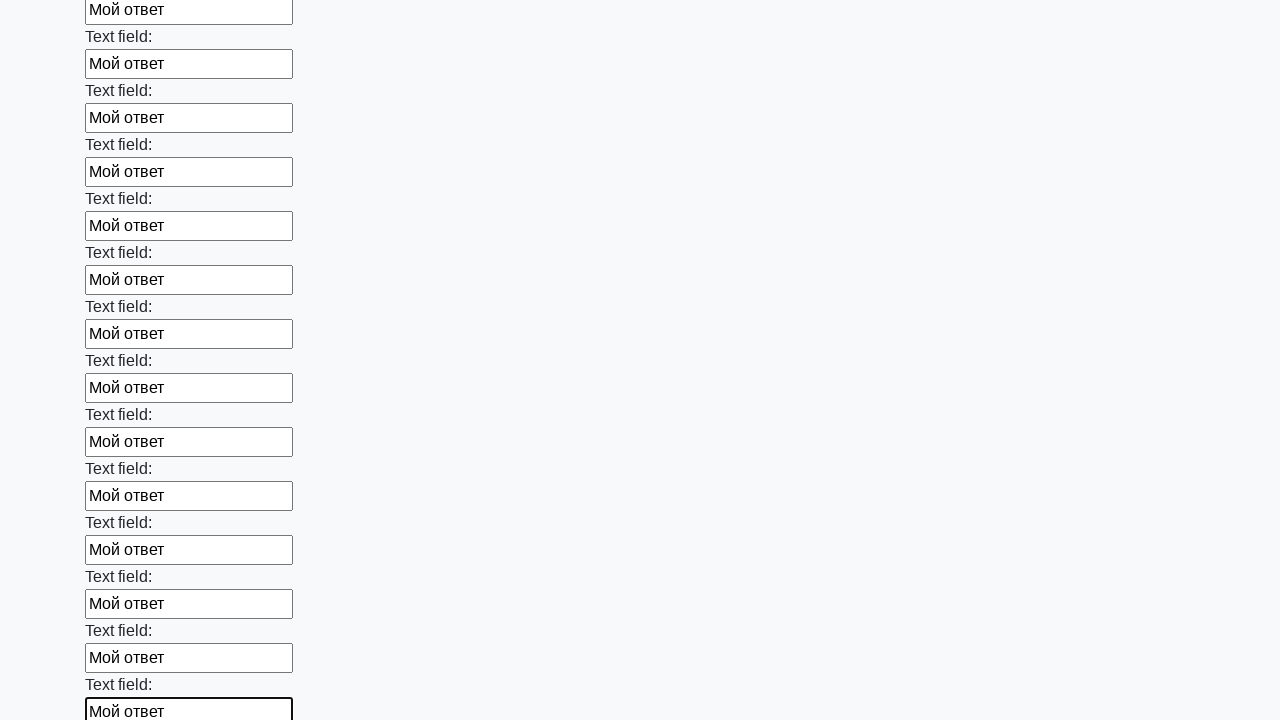

Filled input field with 'Мой ответ' on input >> nth=84
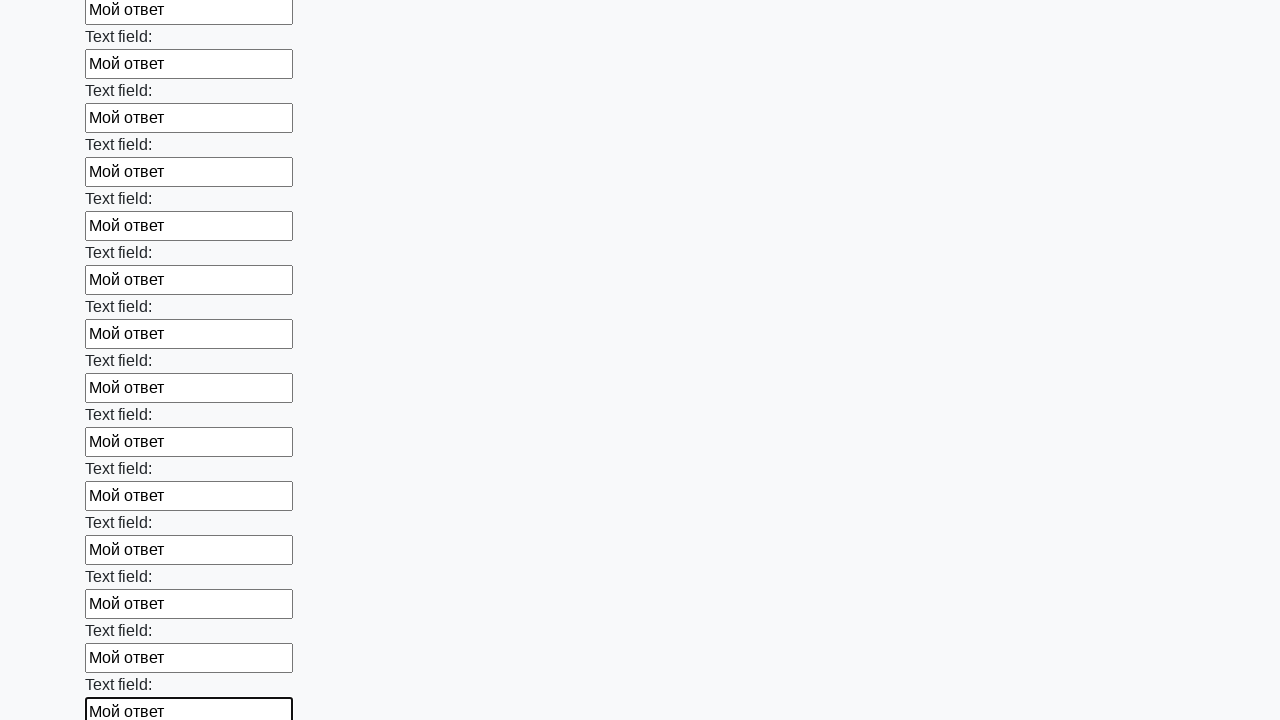

Filled input field with 'Мой ответ' on input >> nth=85
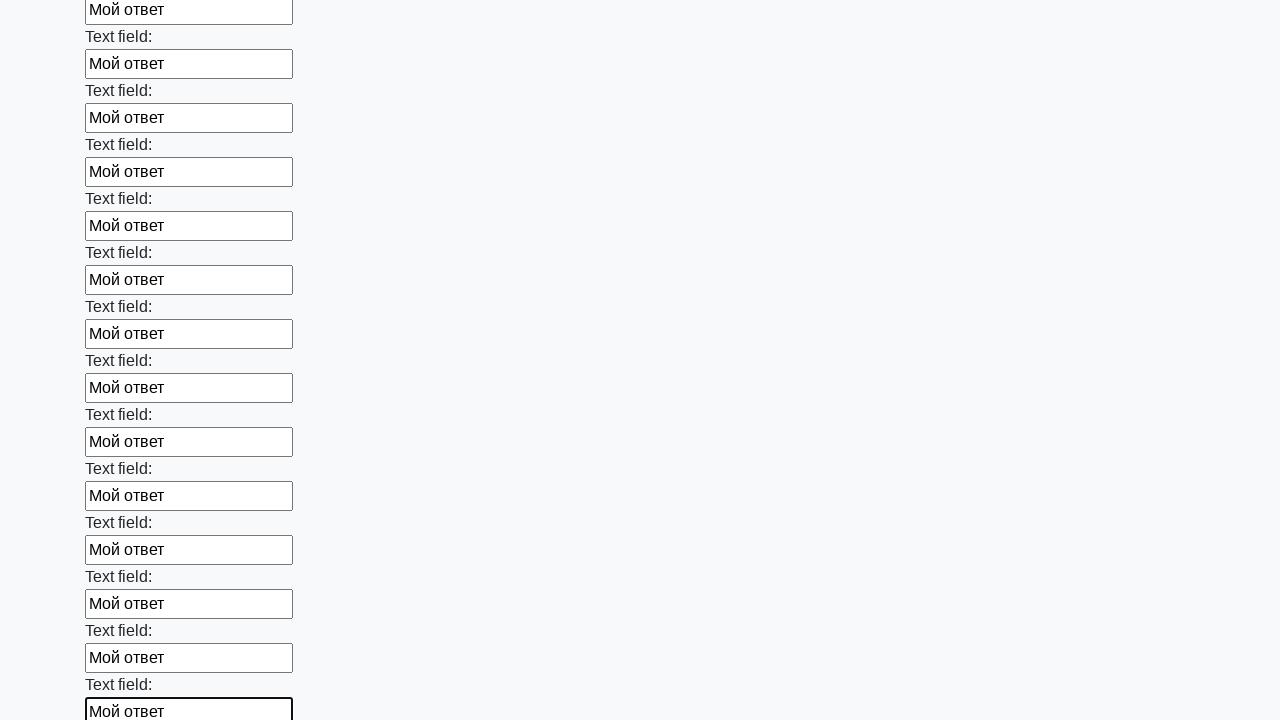

Filled input field with 'Мой ответ' on input >> nth=86
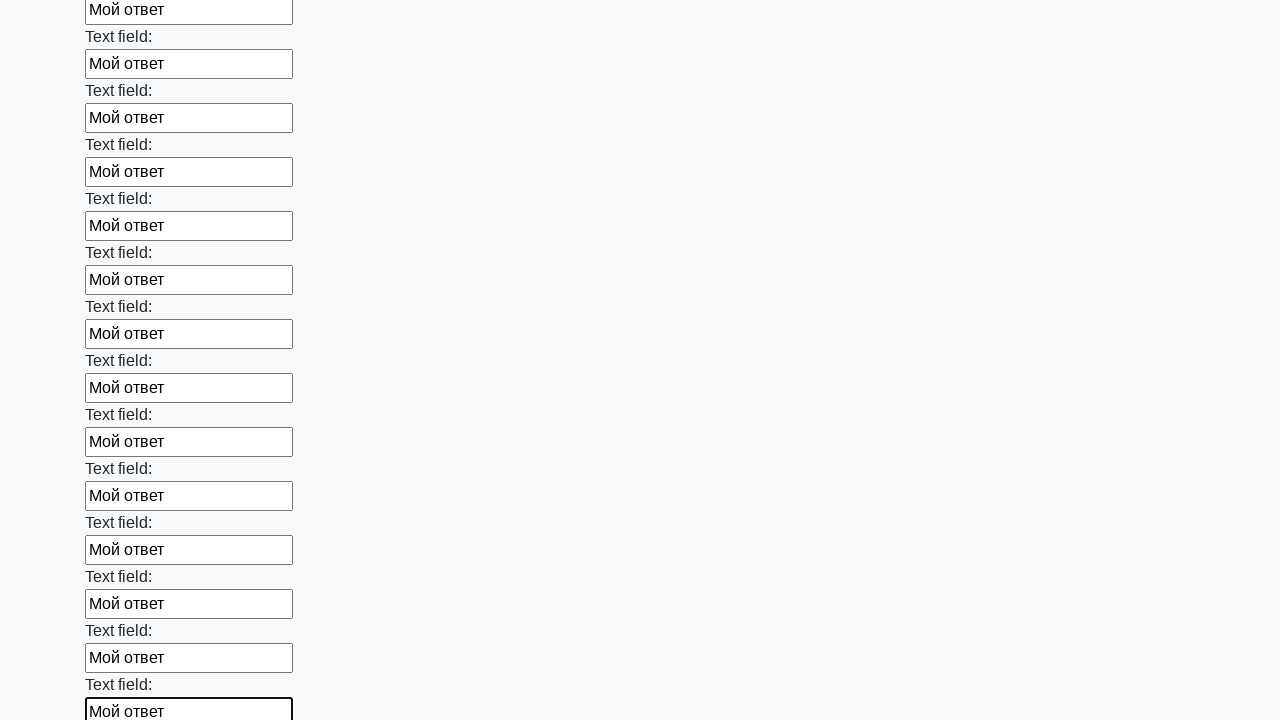

Filled input field with 'Мой ответ' on input >> nth=87
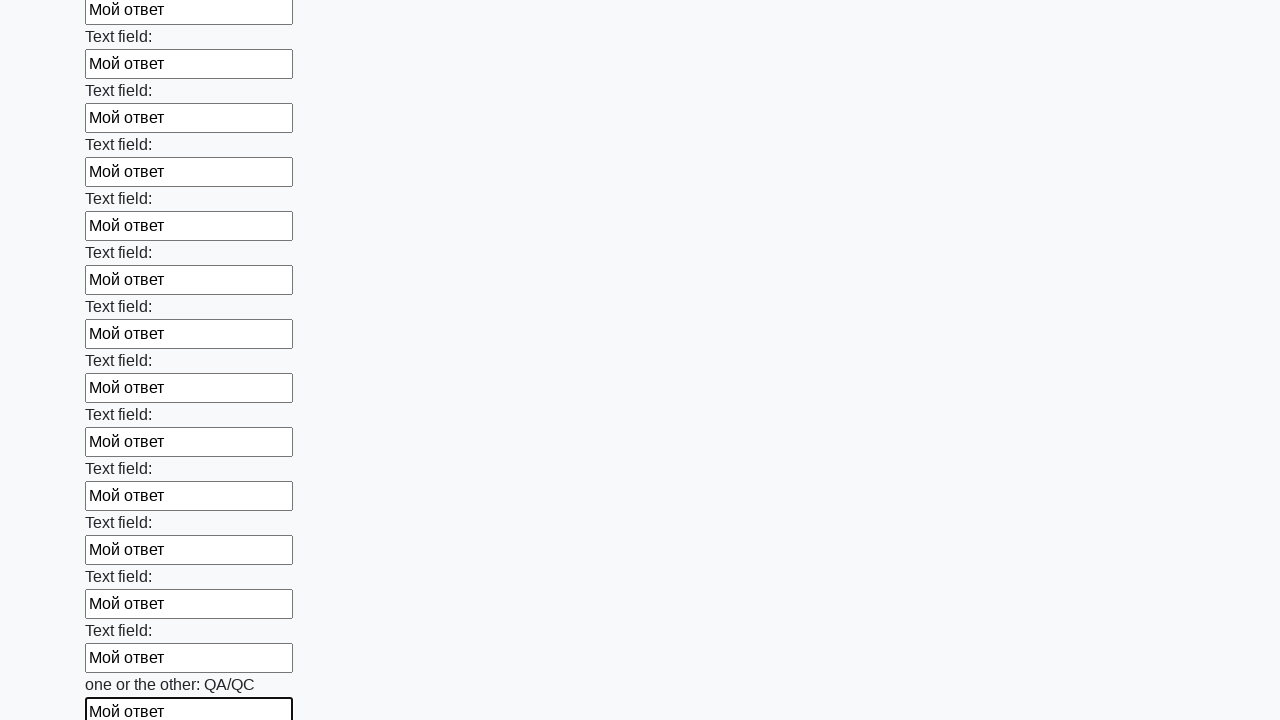

Filled input field with 'Мой ответ' on input >> nth=88
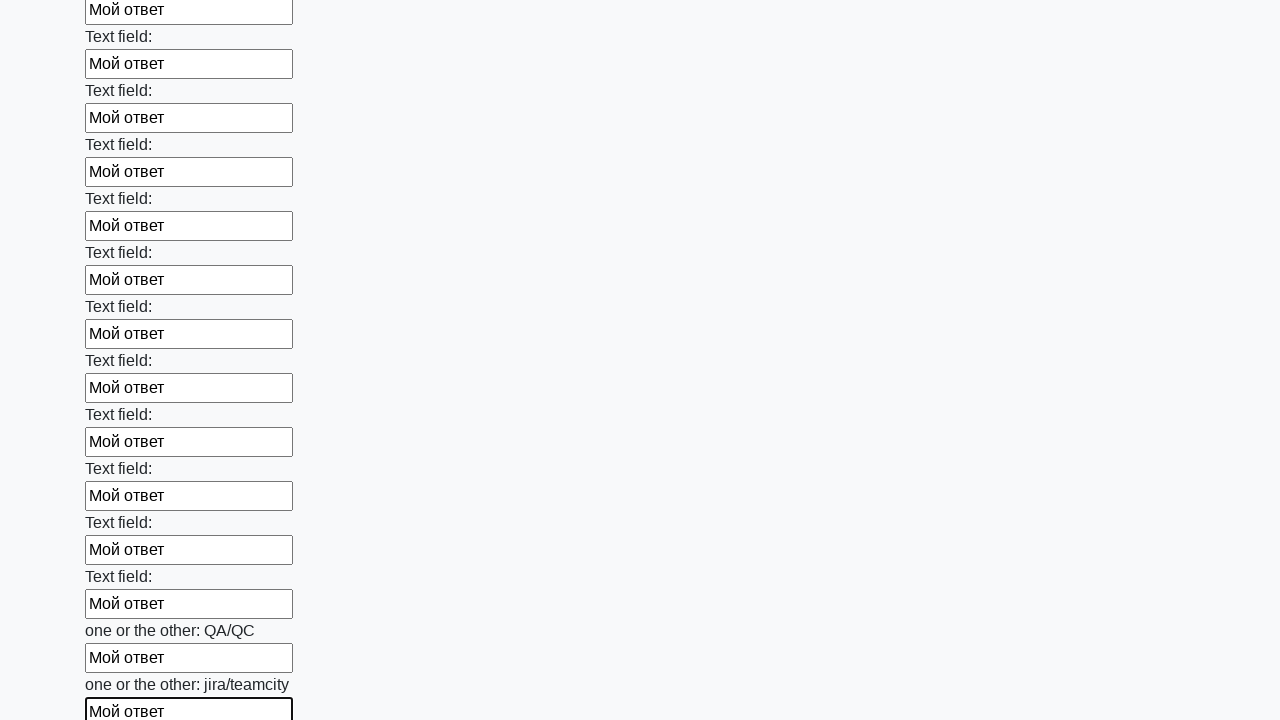

Filled input field with 'Мой ответ' on input >> nth=89
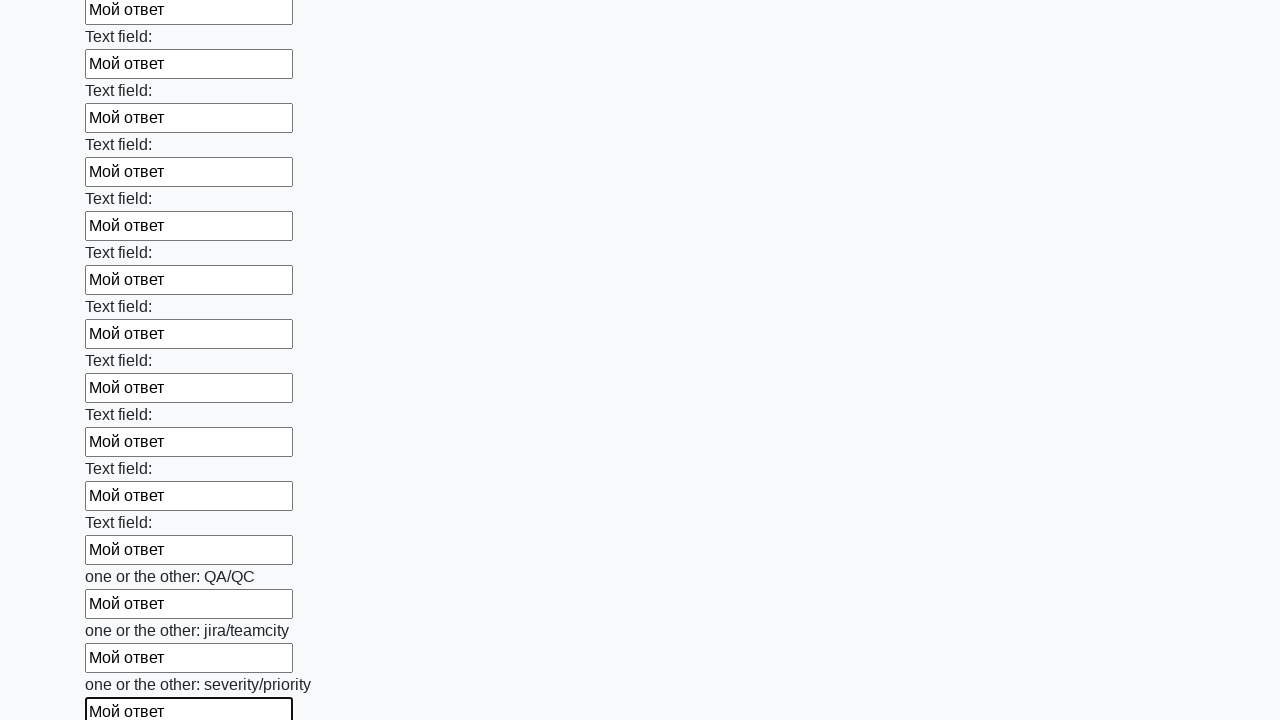

Filled input field with 'Мой ответ' on input >> nth=90
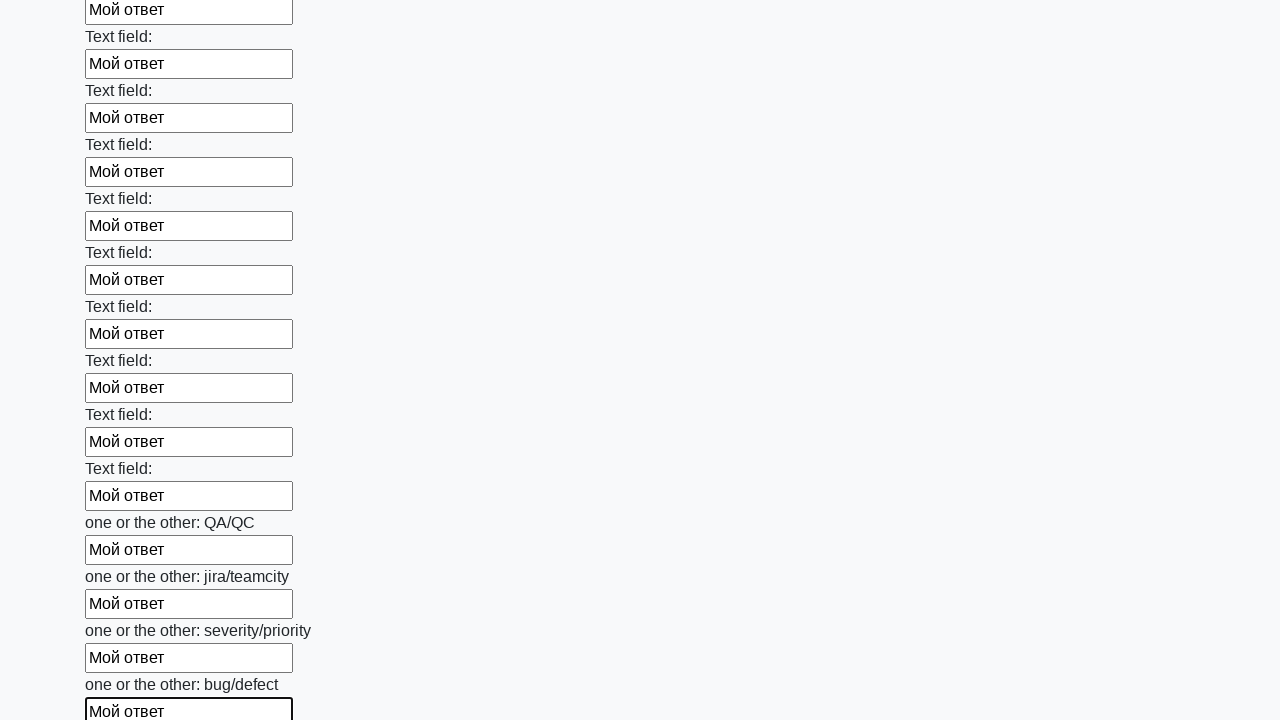

Filled input field with 'Мой ответ' on input >> nth=91
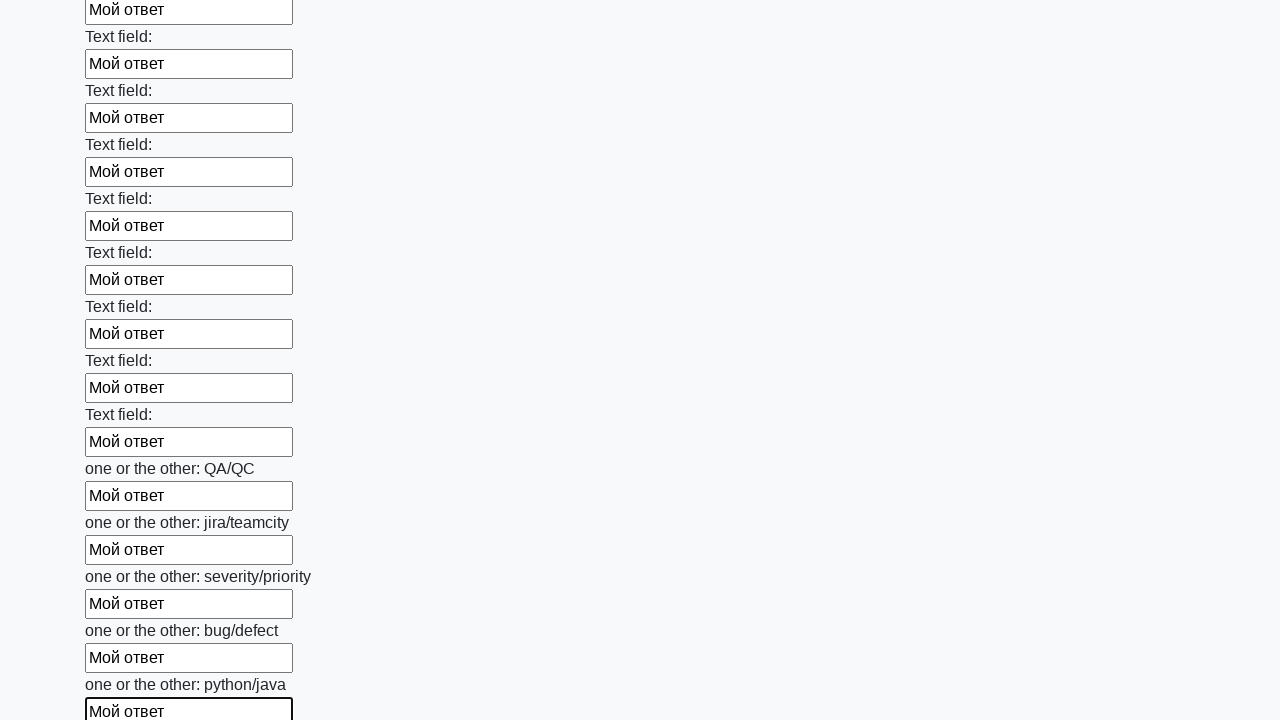

Filled input field with 'Мой ответ' on input >> nth=92
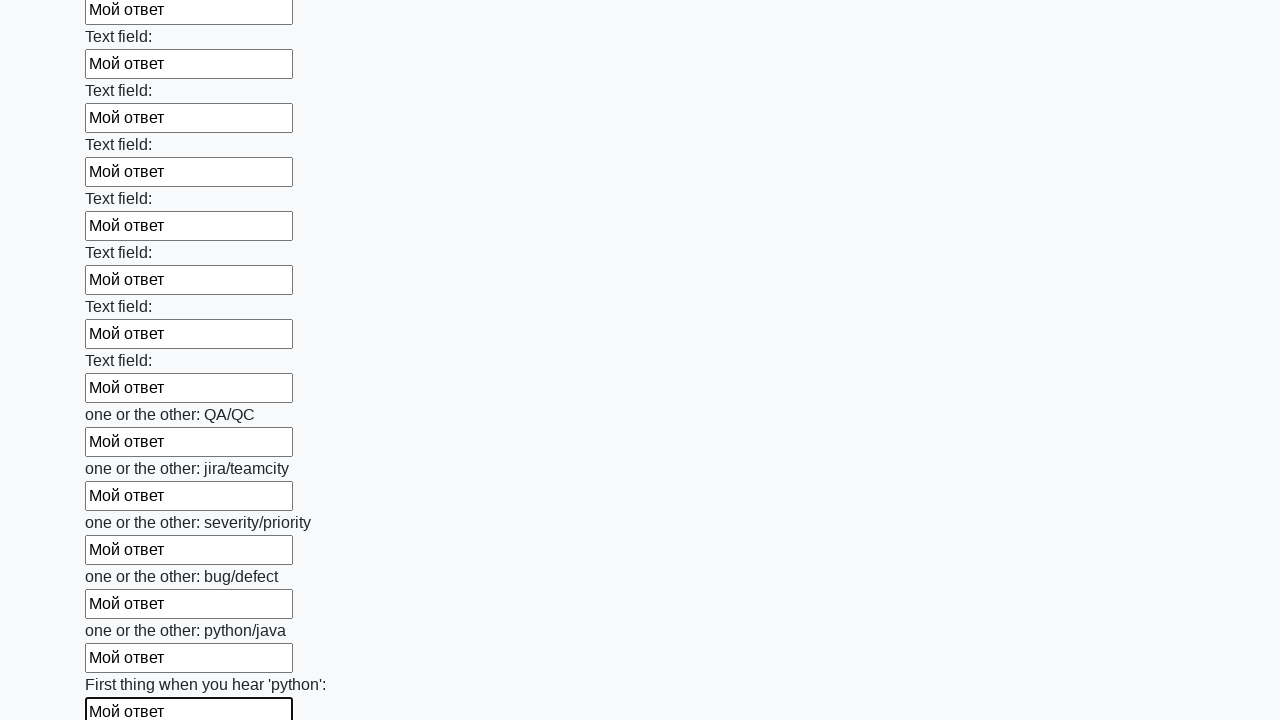

Filled input field with 'Мой ответ' on input >> nth=93
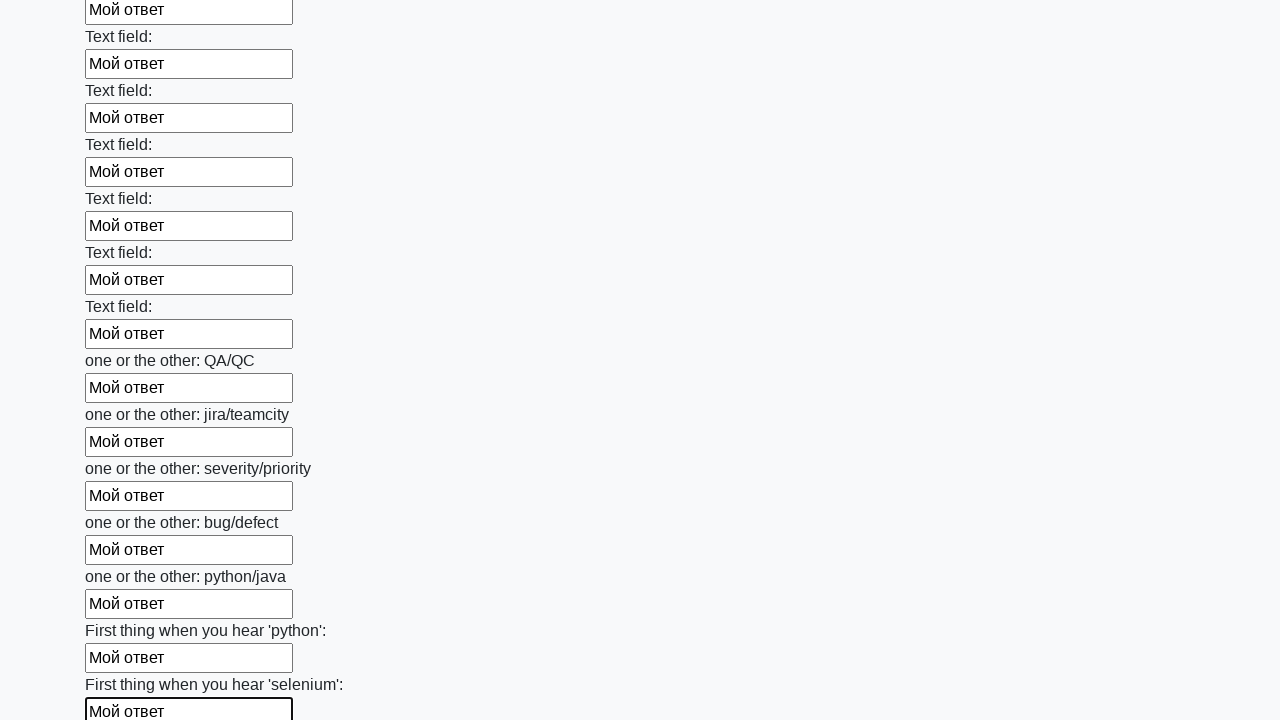

Filled input field with 'Мой ответ' on input >> nth=94
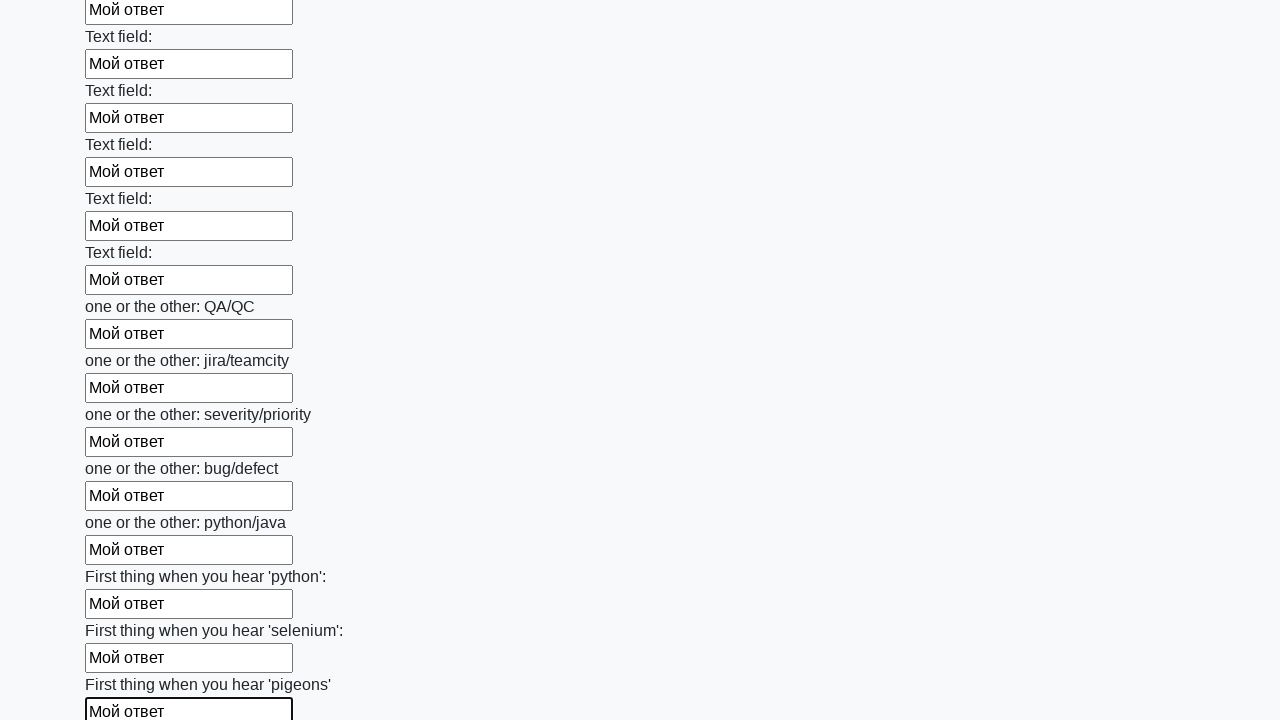

Filled input field with 'Мой ответ' on input >> nth=95
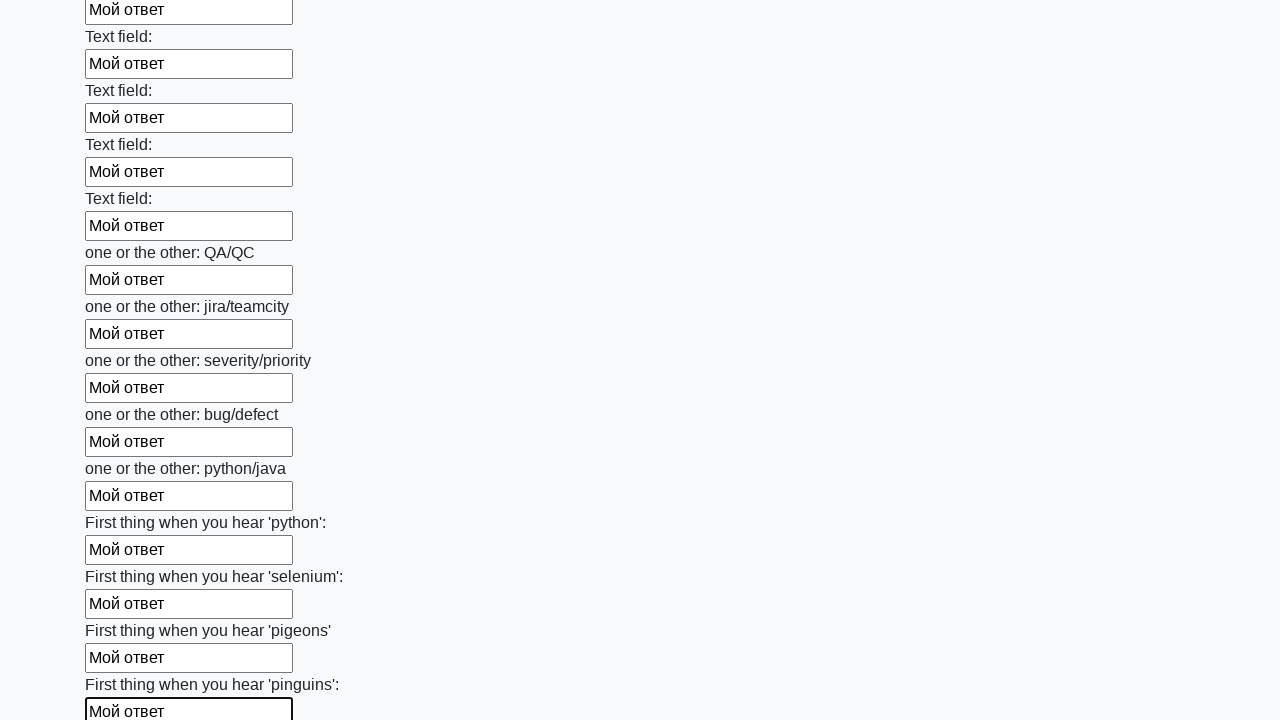

Filled input field with 'Мой ответ' on input >> nth=96
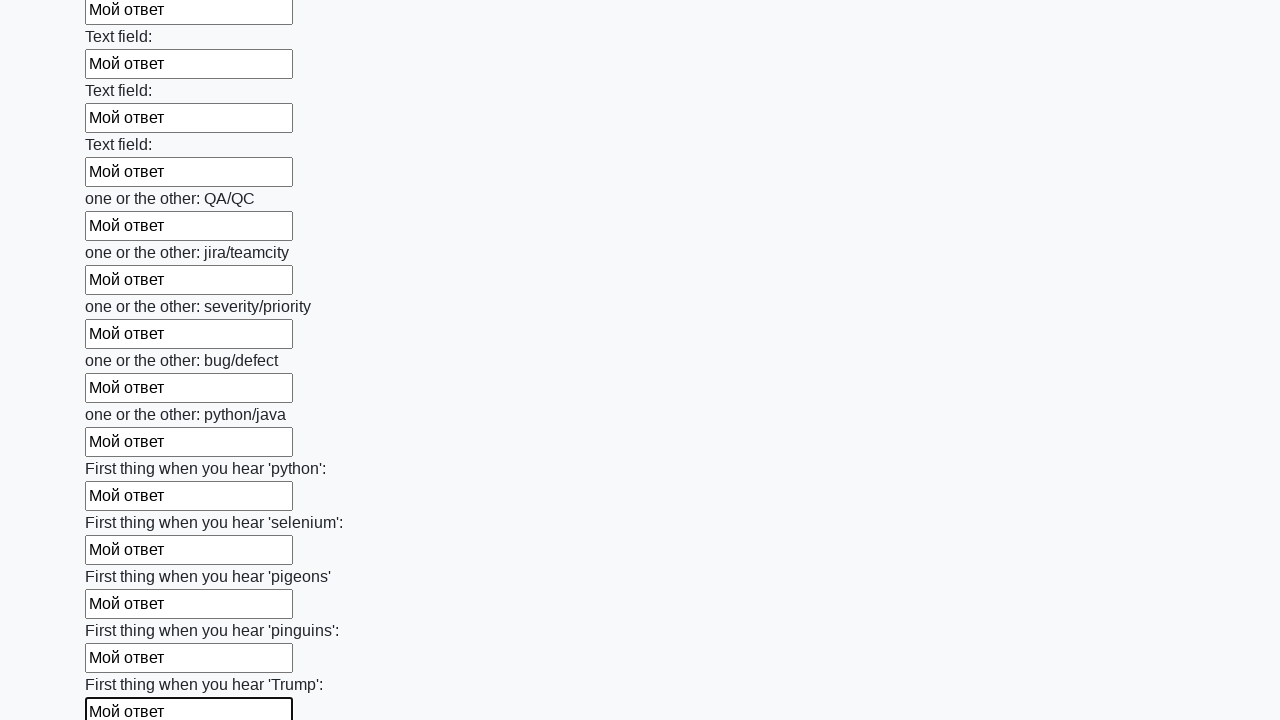

Filled input field with 'Мой ответ' on input >> nth=97
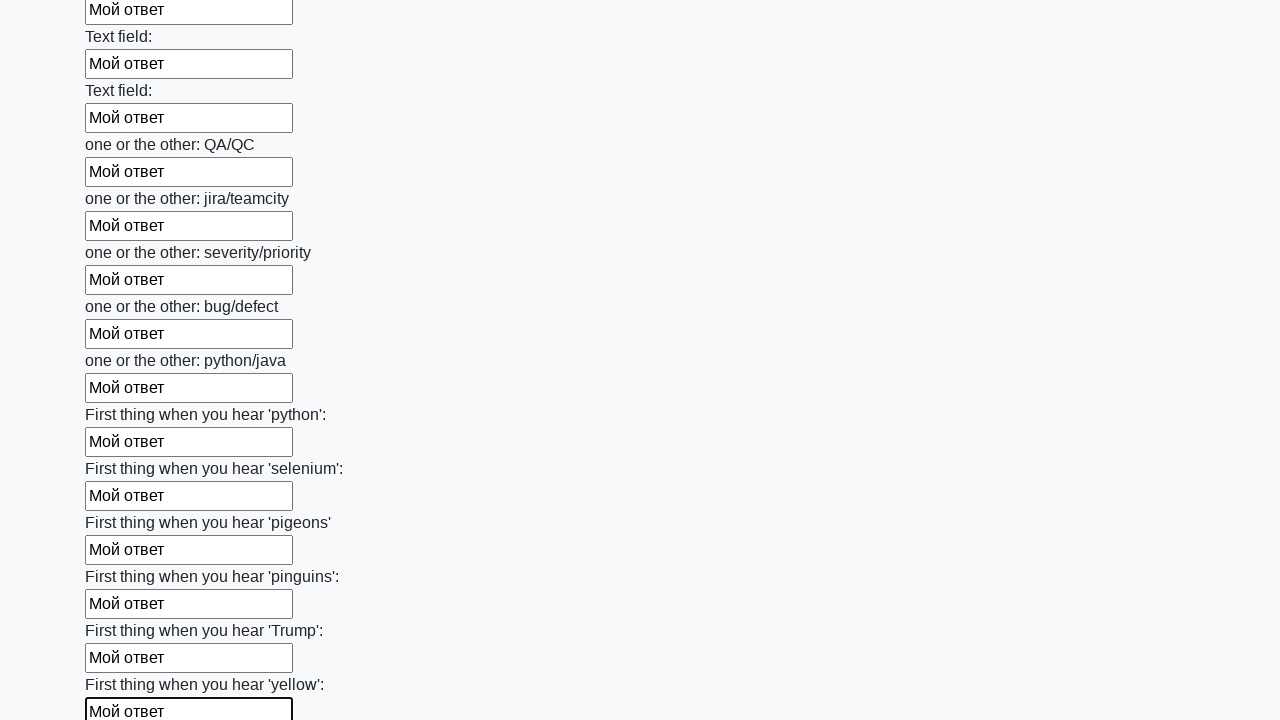

Filled input field with 'Мой ответ' on input >> nth=98
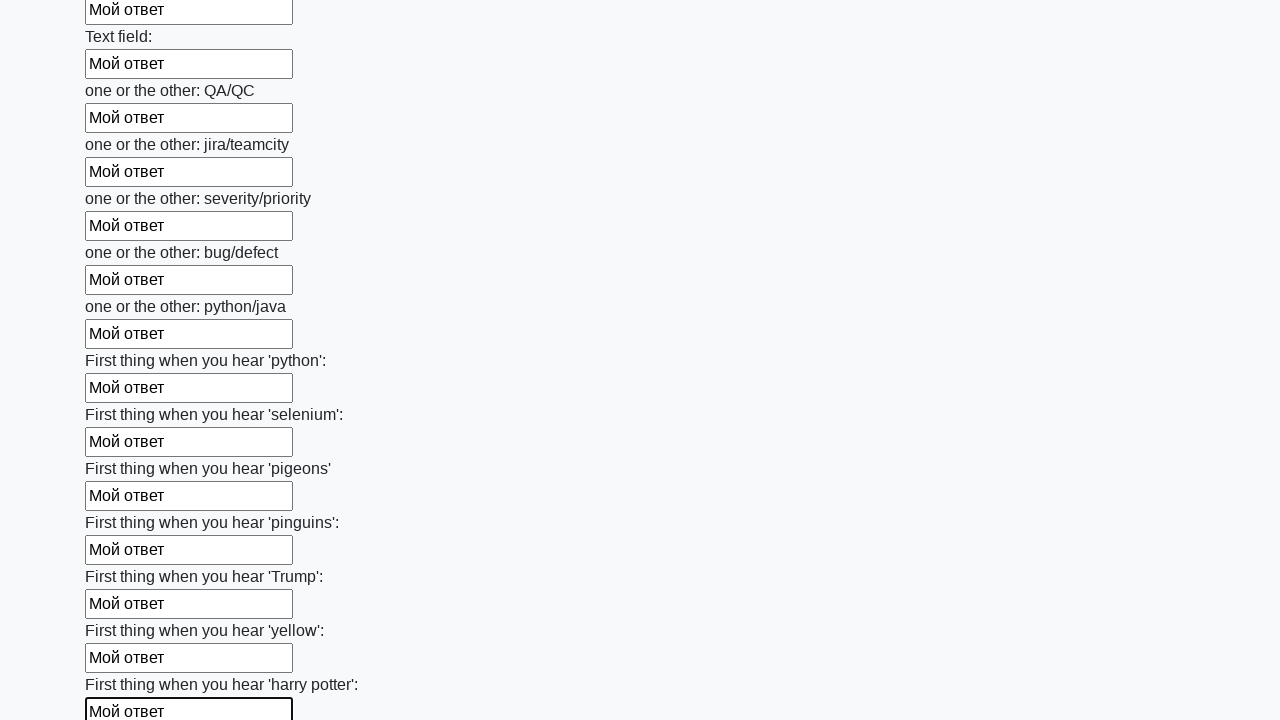

Filled input field with 'Мой ответ' on input >> nth=99
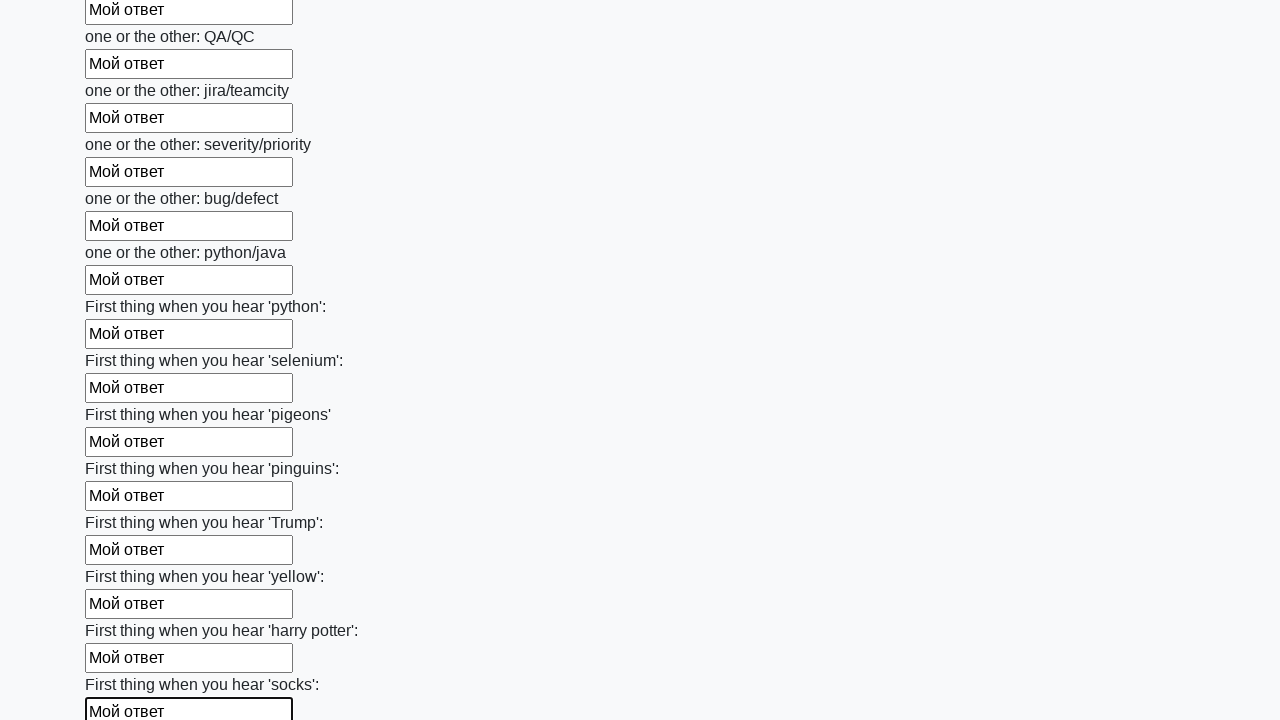

Clicked the submit button to submit the form at (123, 611) on button.btn
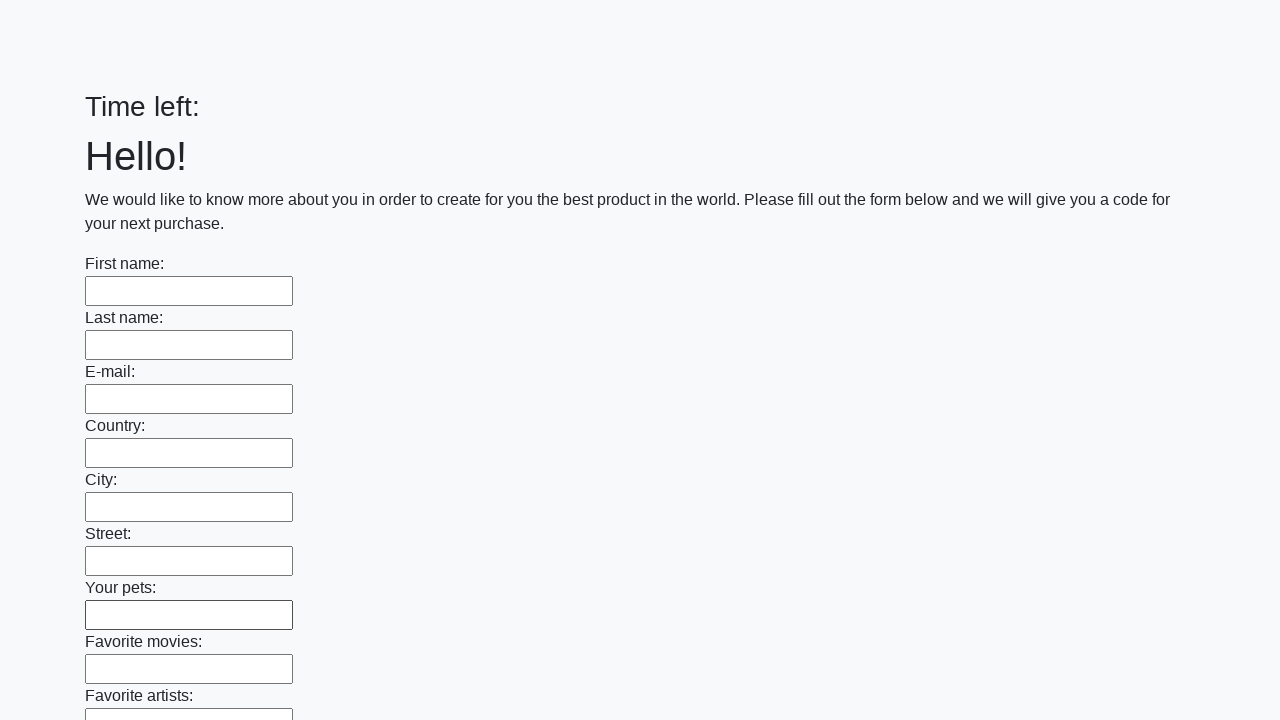

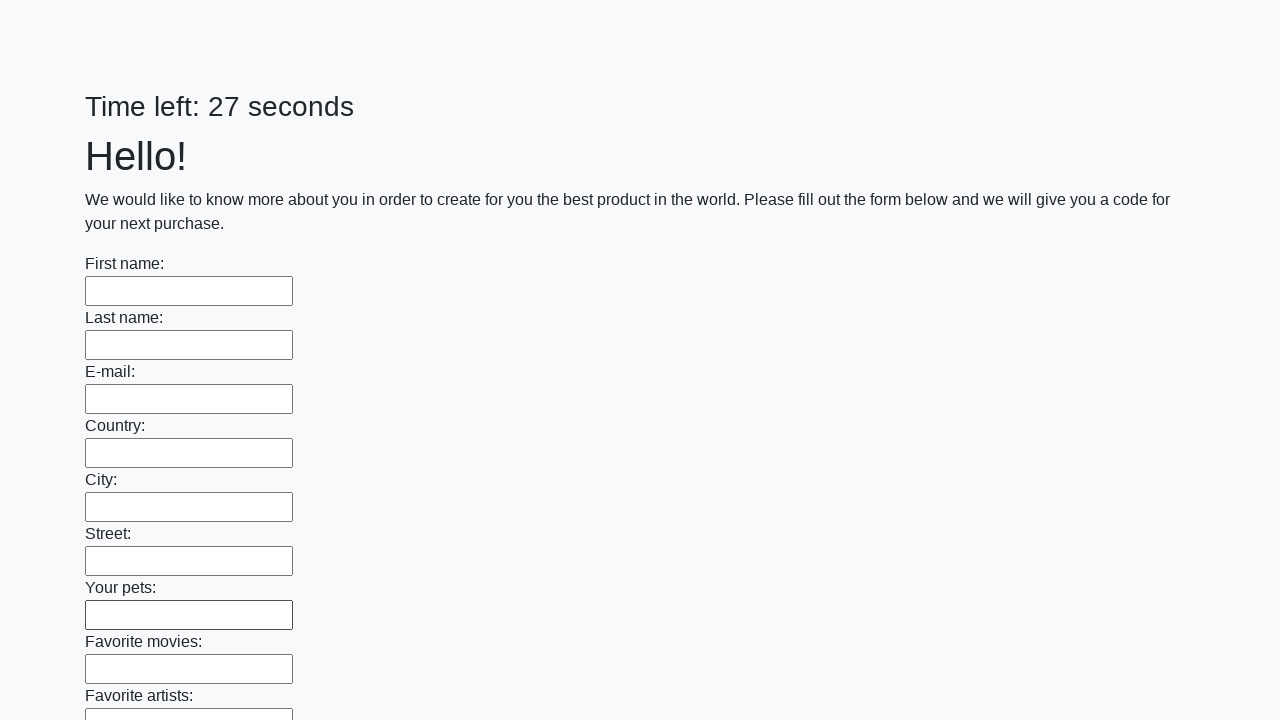